Navigates through a paginated book catalog website by clicking the next button until reaching the last page

Starting URL: https://books.toscrape.com

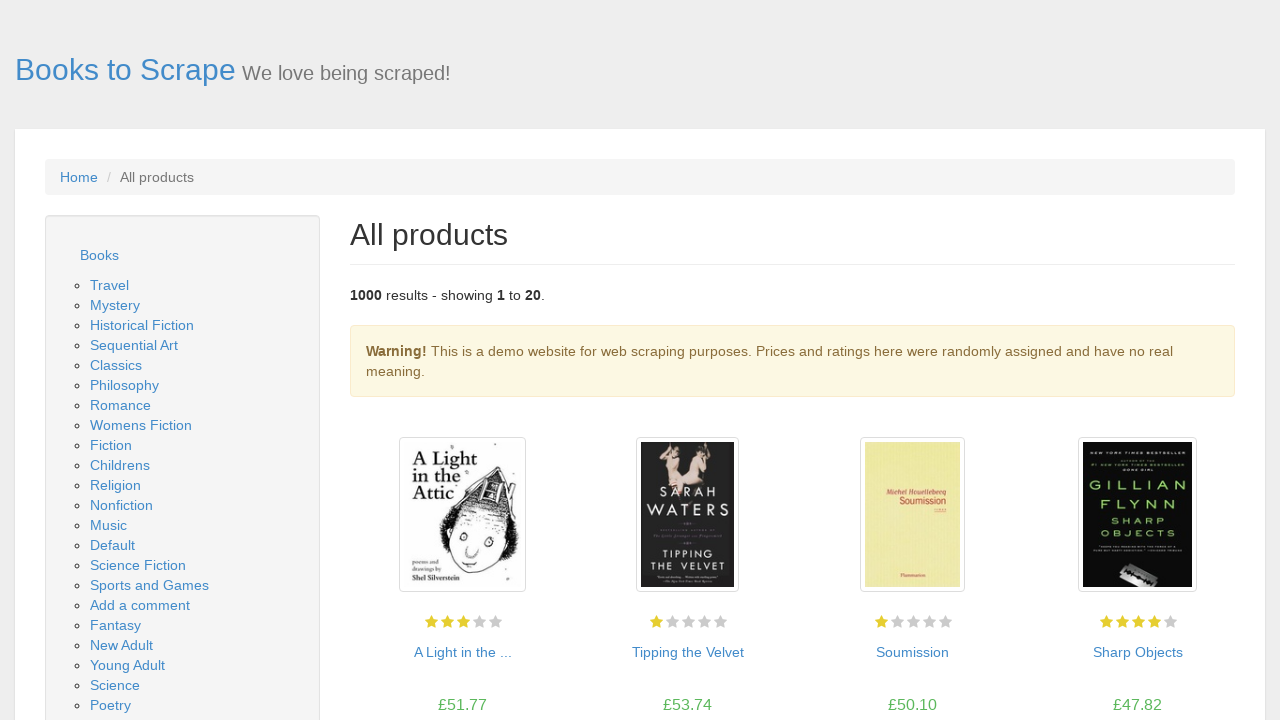

Waited for book listings to load on initial page
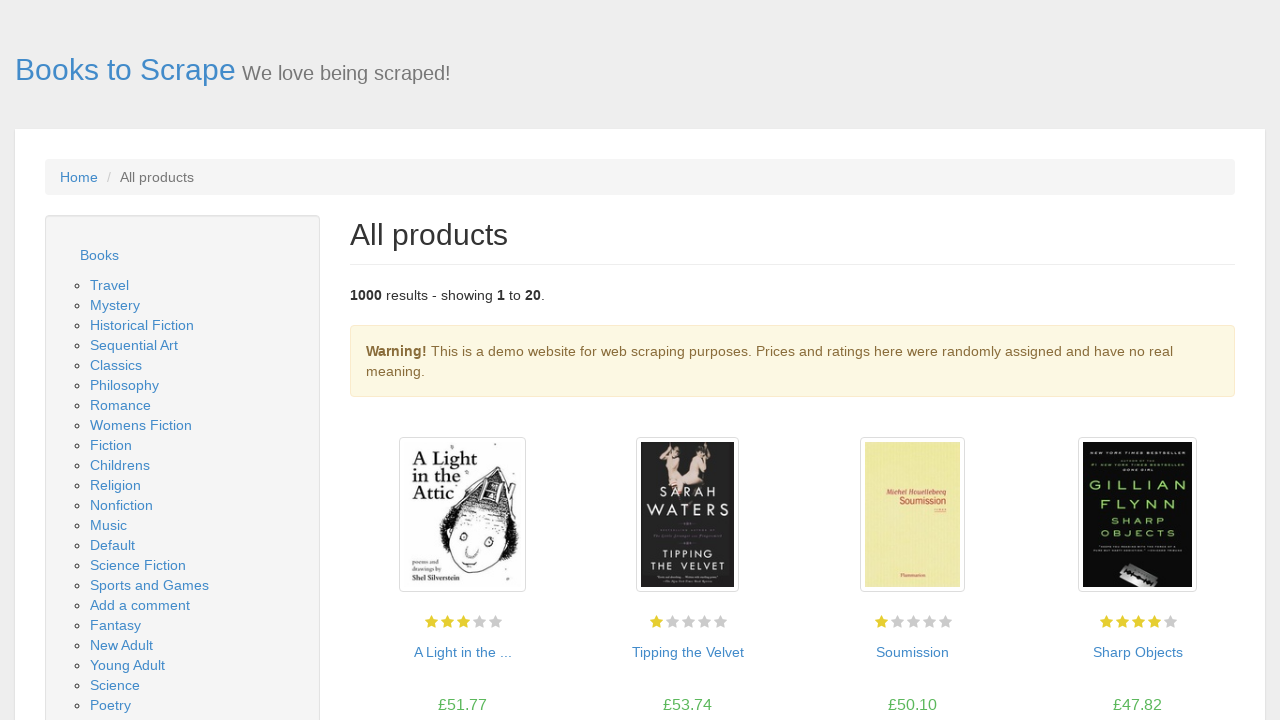

Found 20 books on page 1
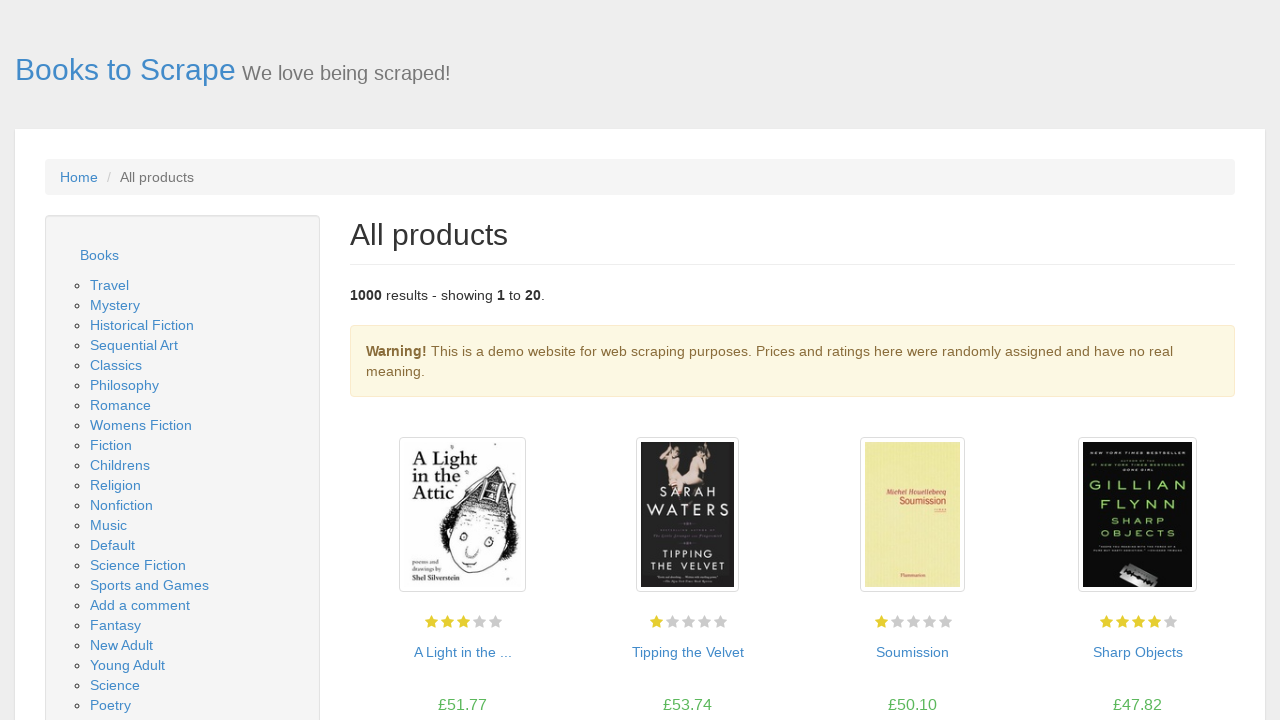

Clicked next button to navigate to page 2 at (1206, 654) on li.next > a
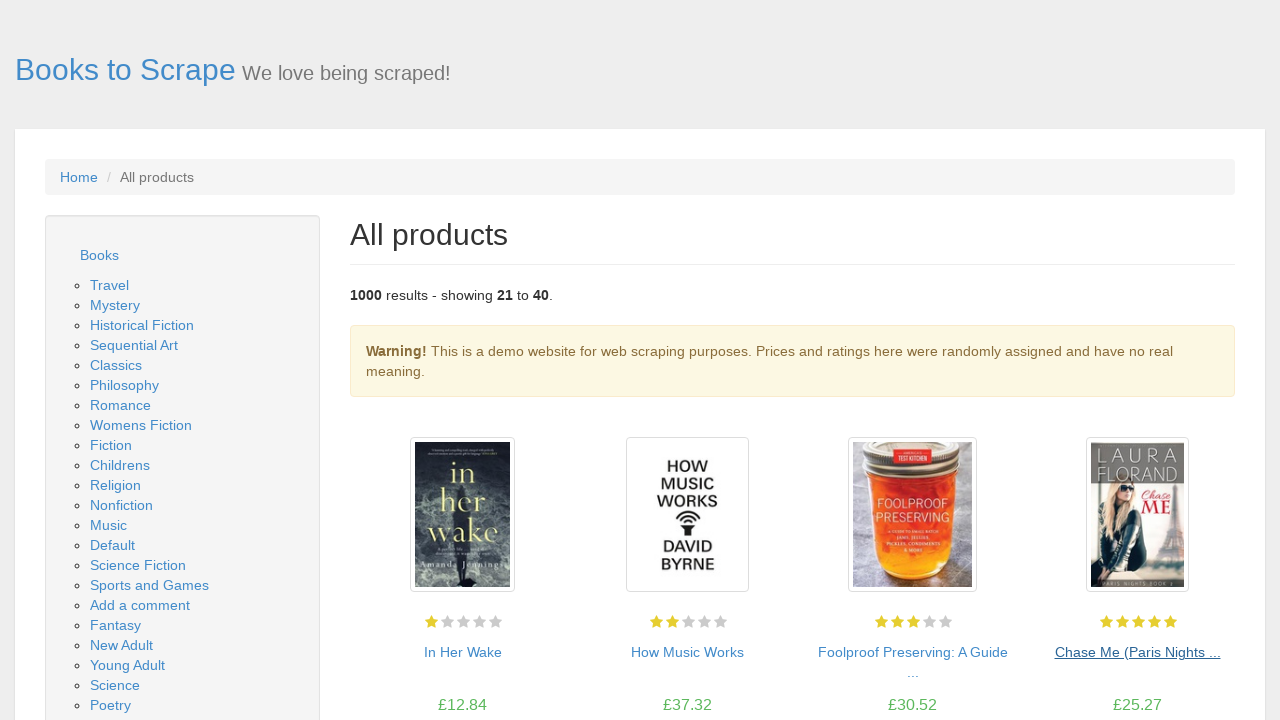

Waited for page 2 to load
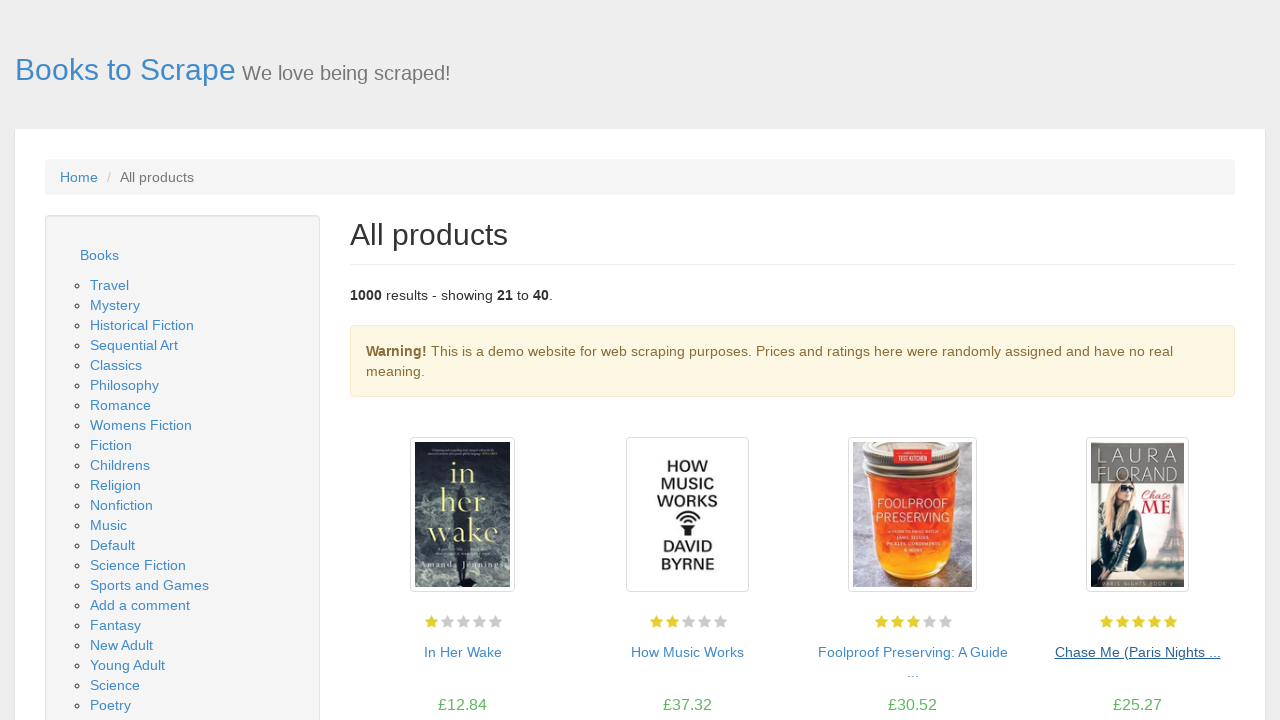

Found 20 books on page 2
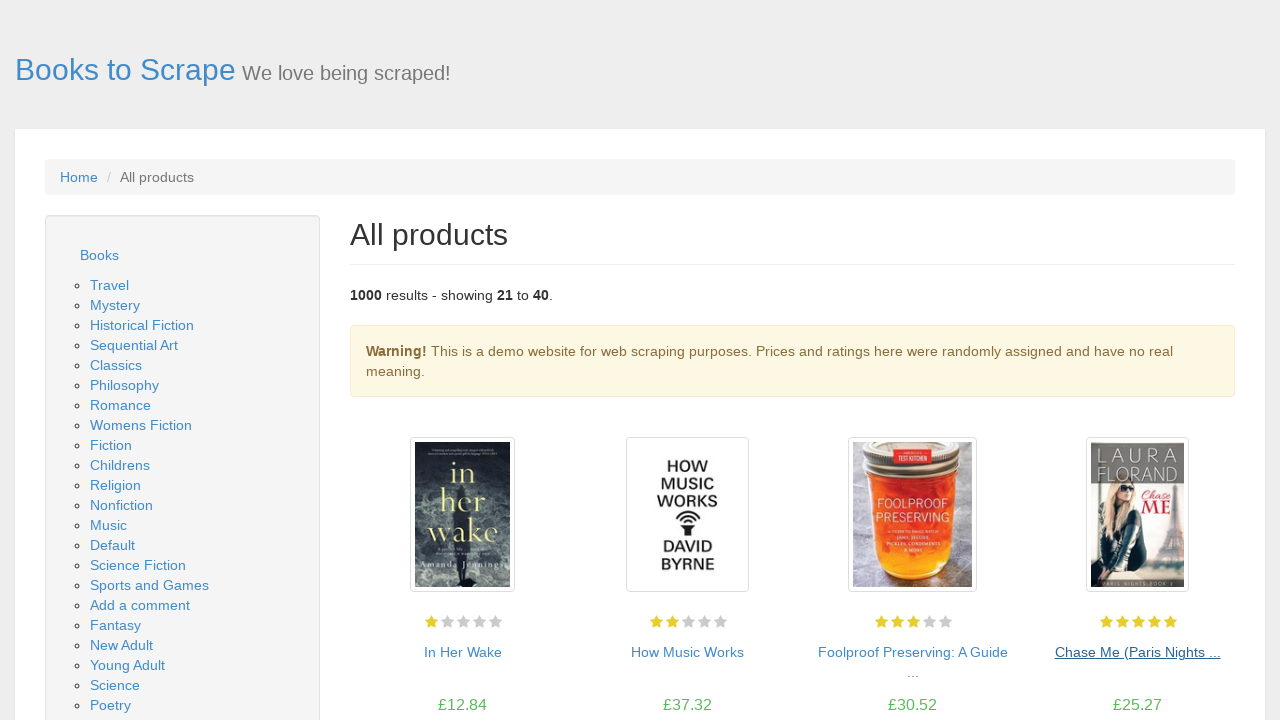

Clicked next button to navigate to page 3 at (1206, 654) on li.next > a
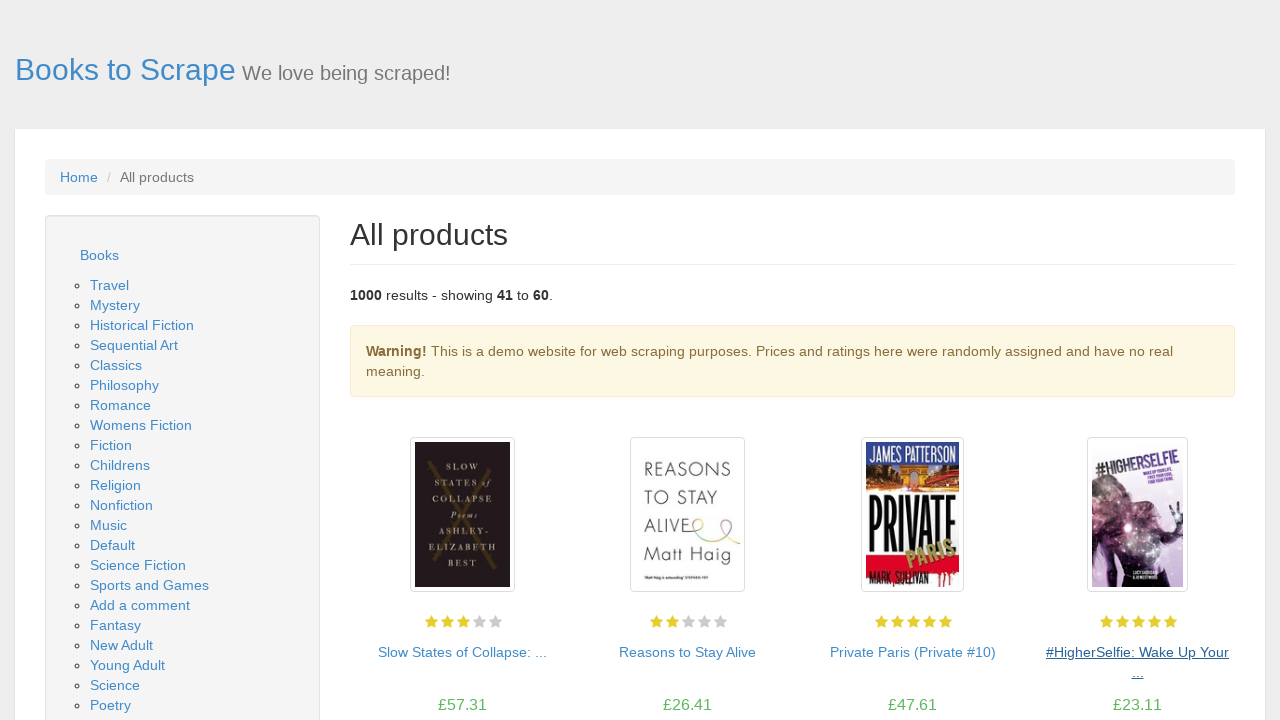

Waited for page 3 to load
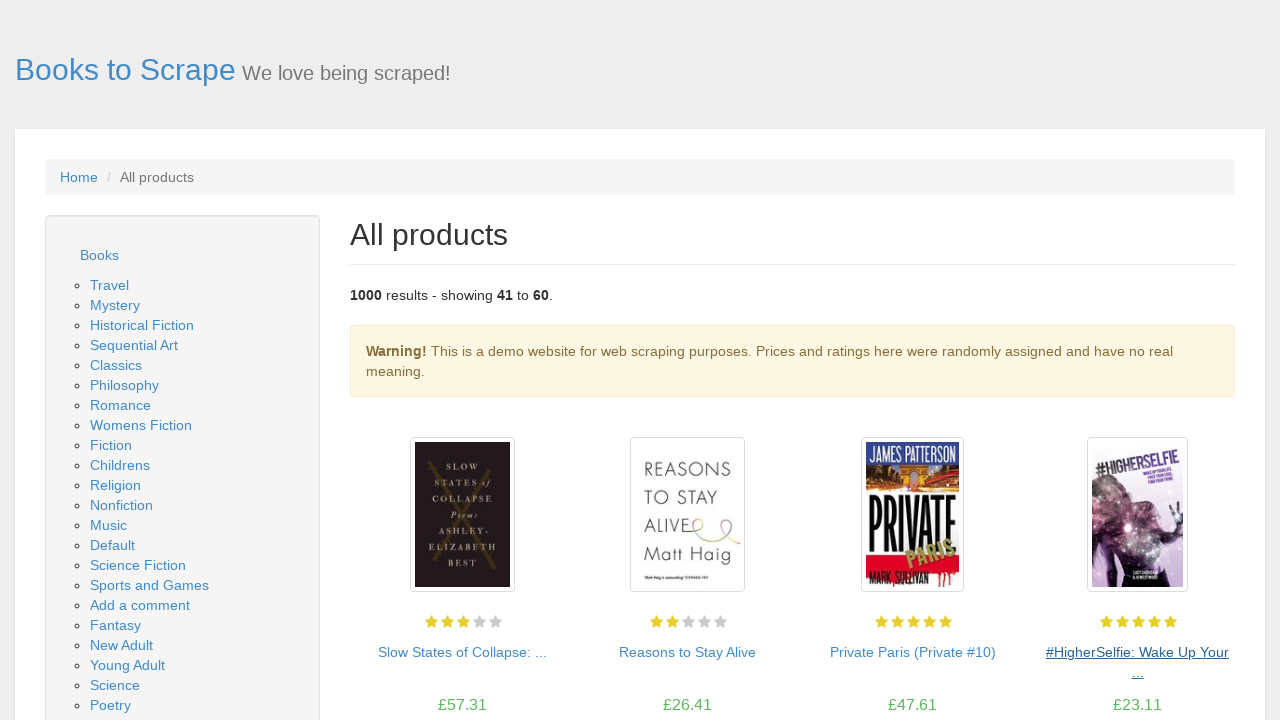

Found 20 books on page 3
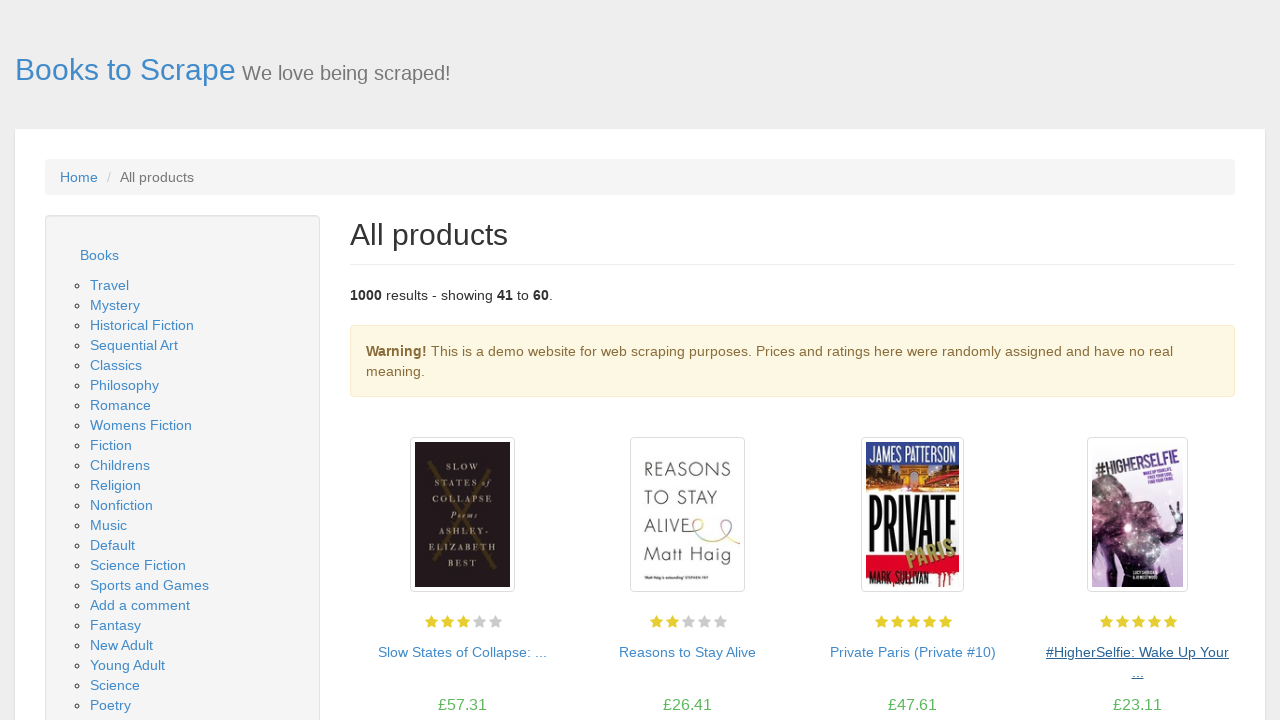

Clicked next button to navigate to page 4 at (1206, 654) on li.next > a
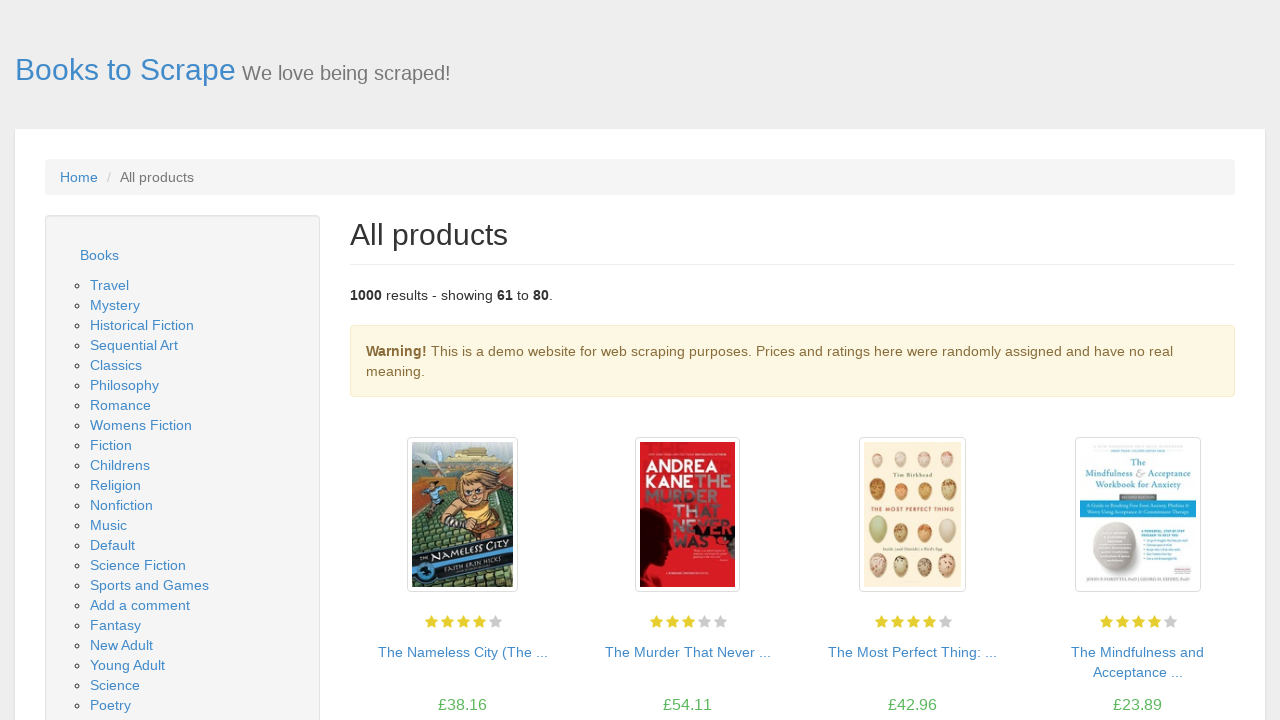

Waited for page 4 to load
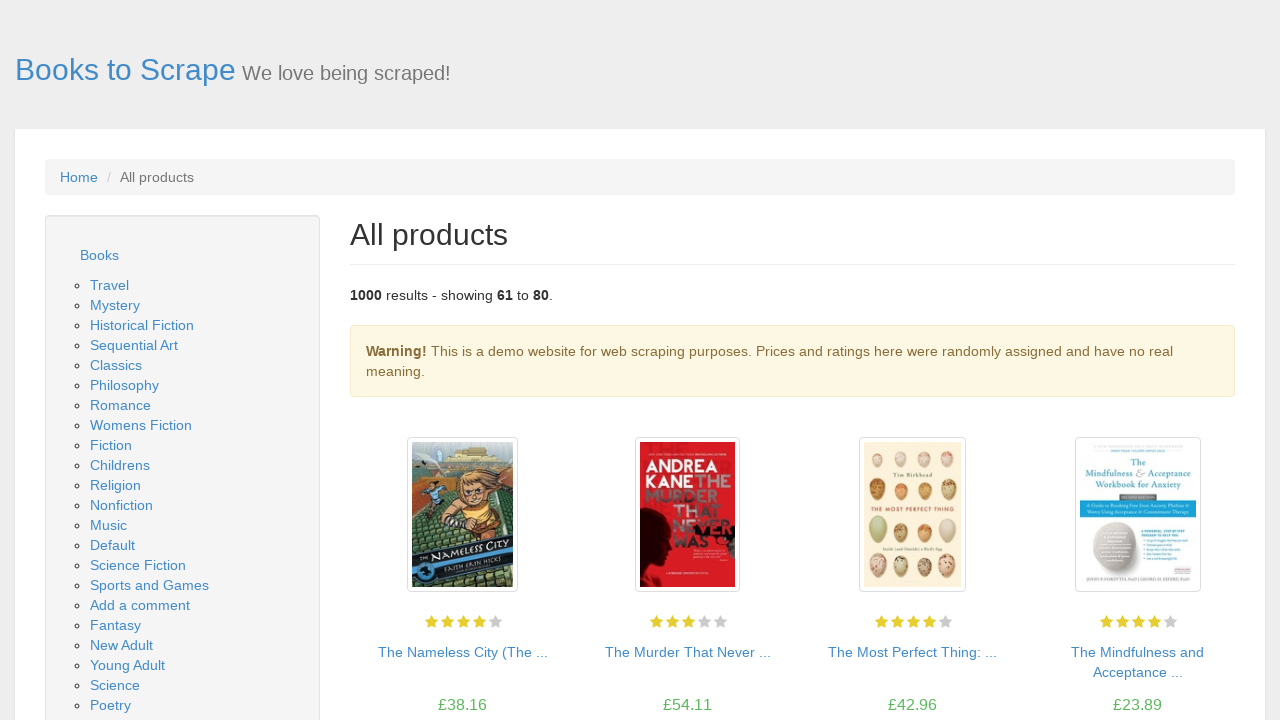

Found 20 books on page 4
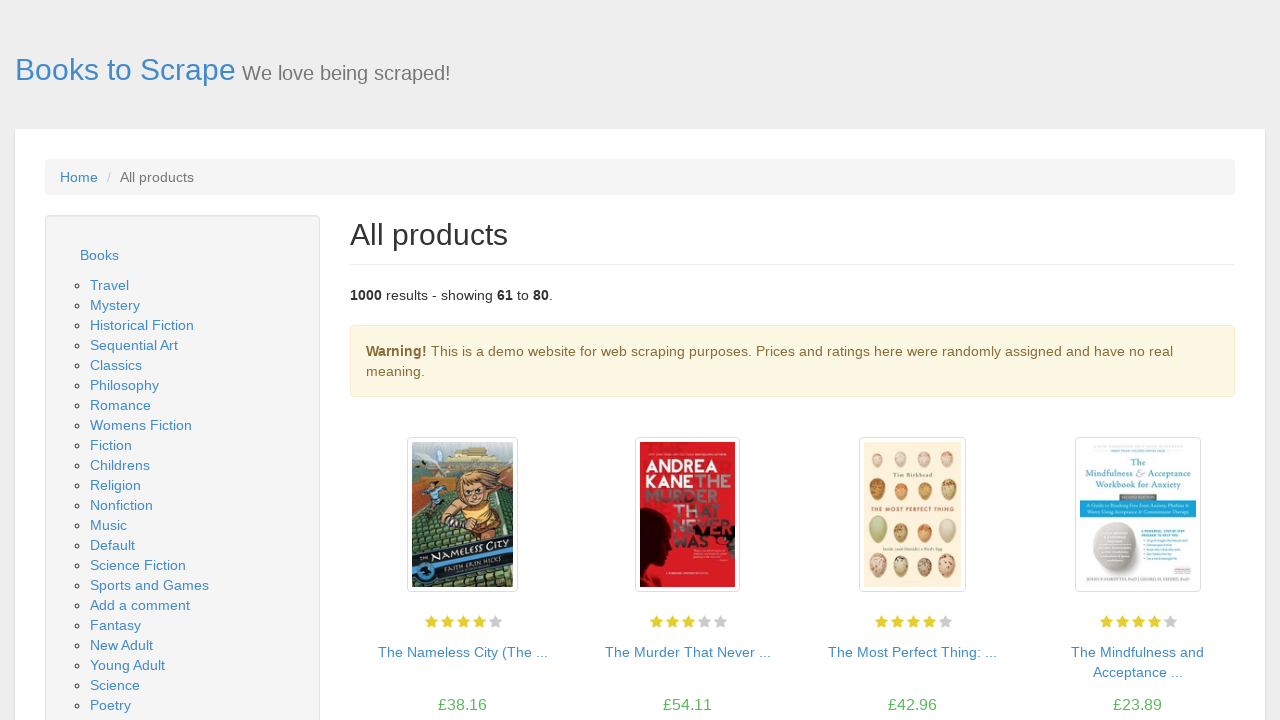

Clicked next button to navigate to page 5 at (1206, 654) on li.next > a
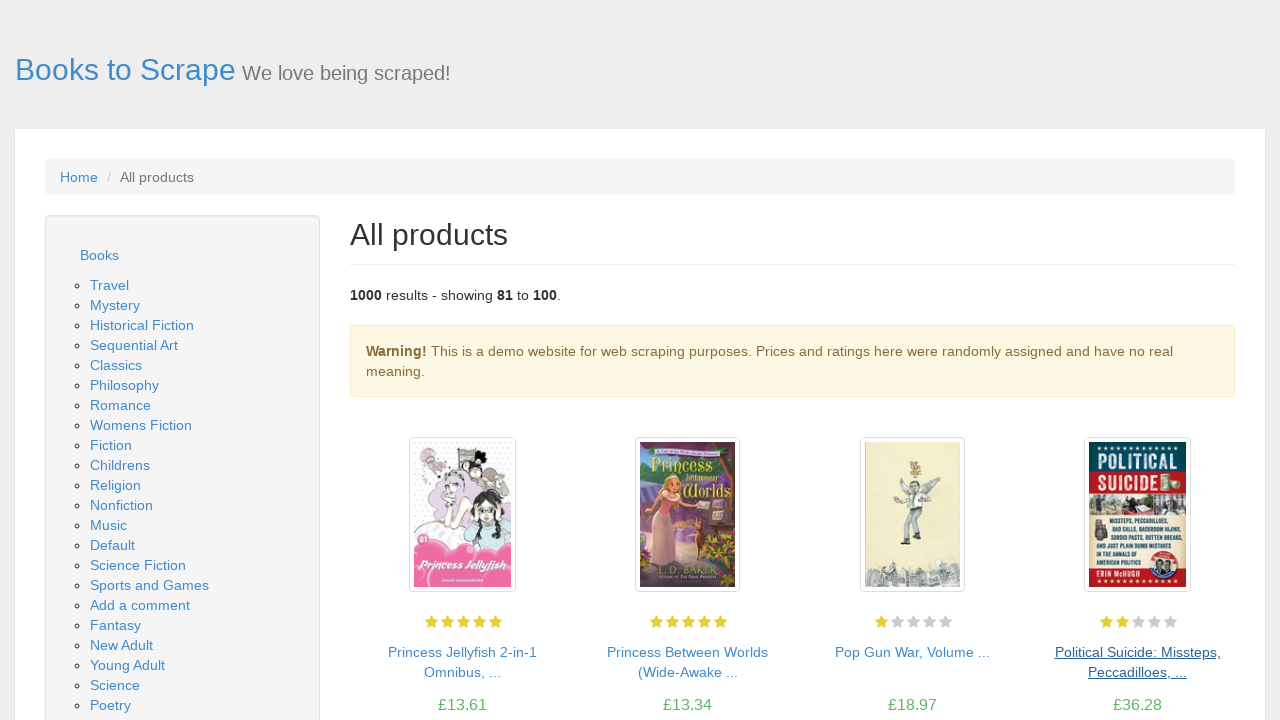

Waited for page 5 to load
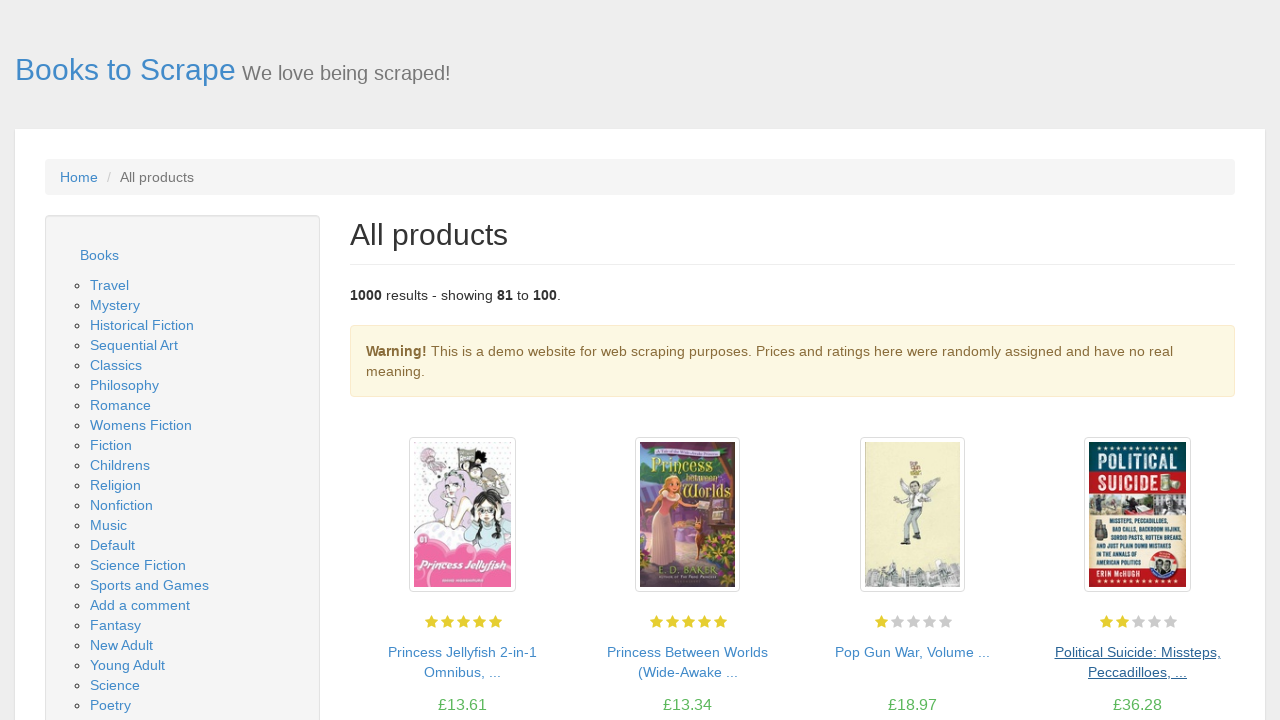

Found 20 books on page 5
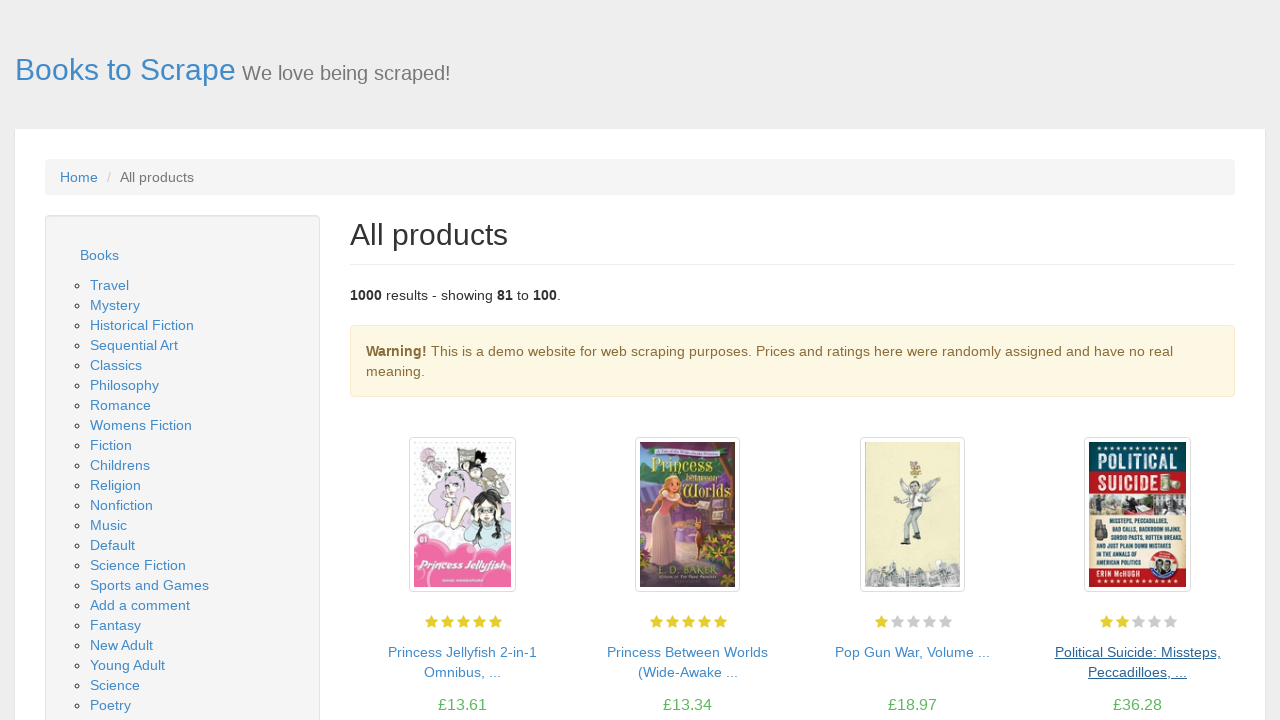

Clicked next button to navigate to page 6 at (1206, 654) on li.next > a
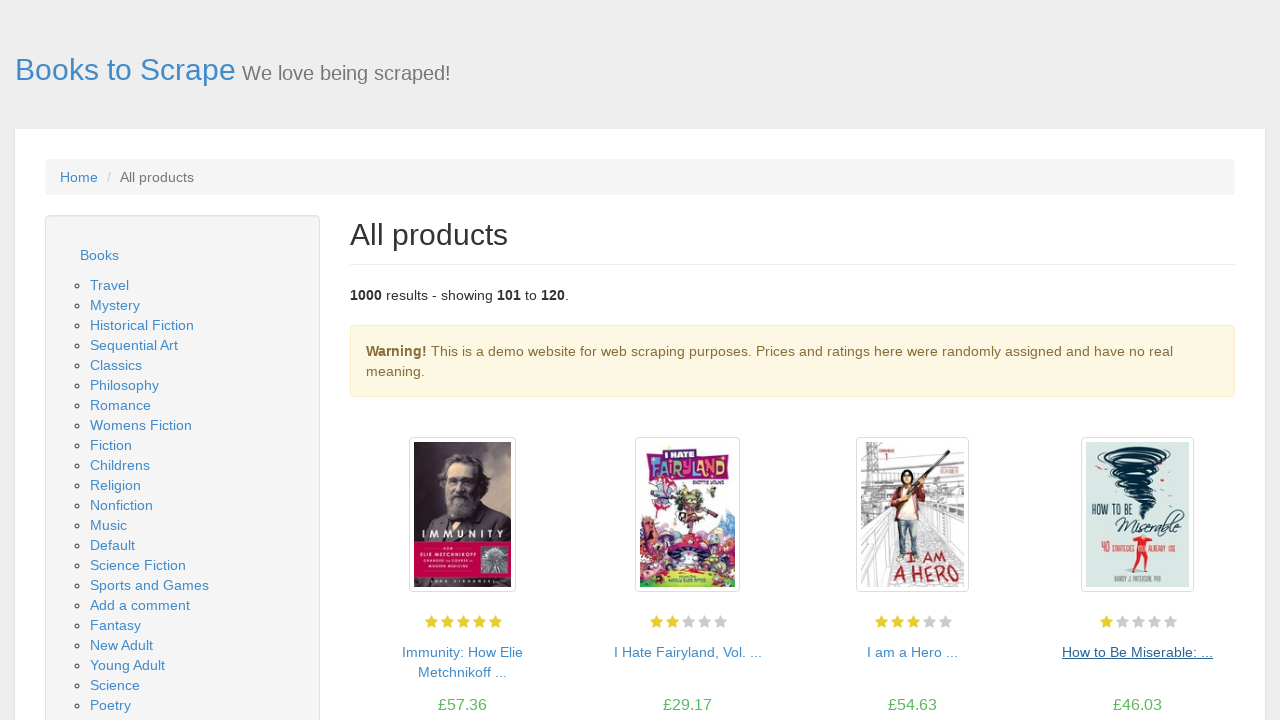

Waited for page 6 to load
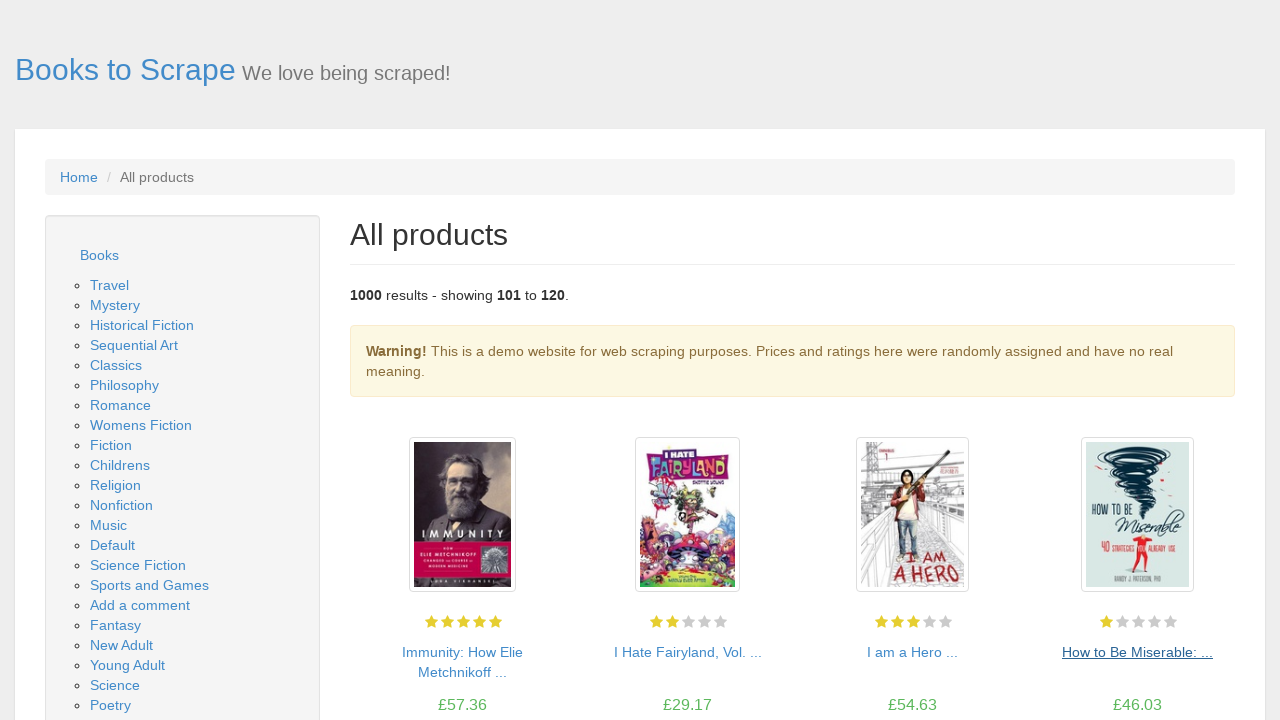

Found 20 books on page 6
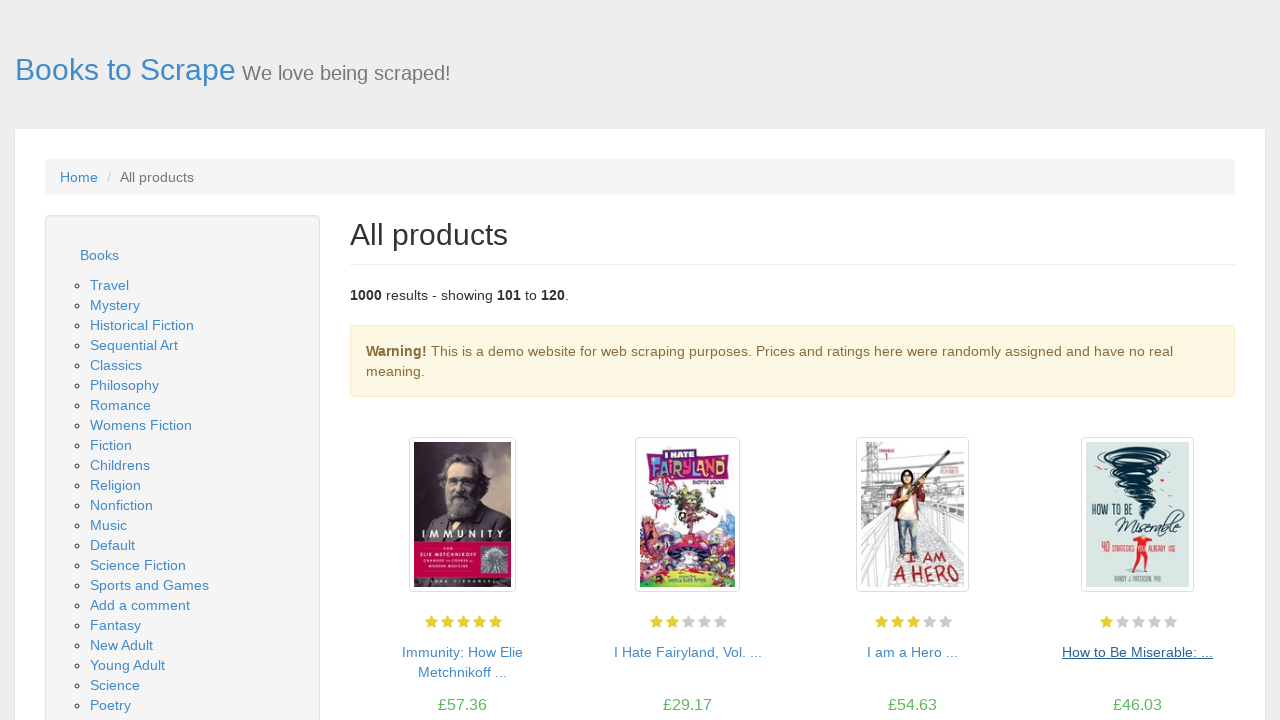

Clicked next button to navigate to page 7 at (1206, 654) on li.next > a
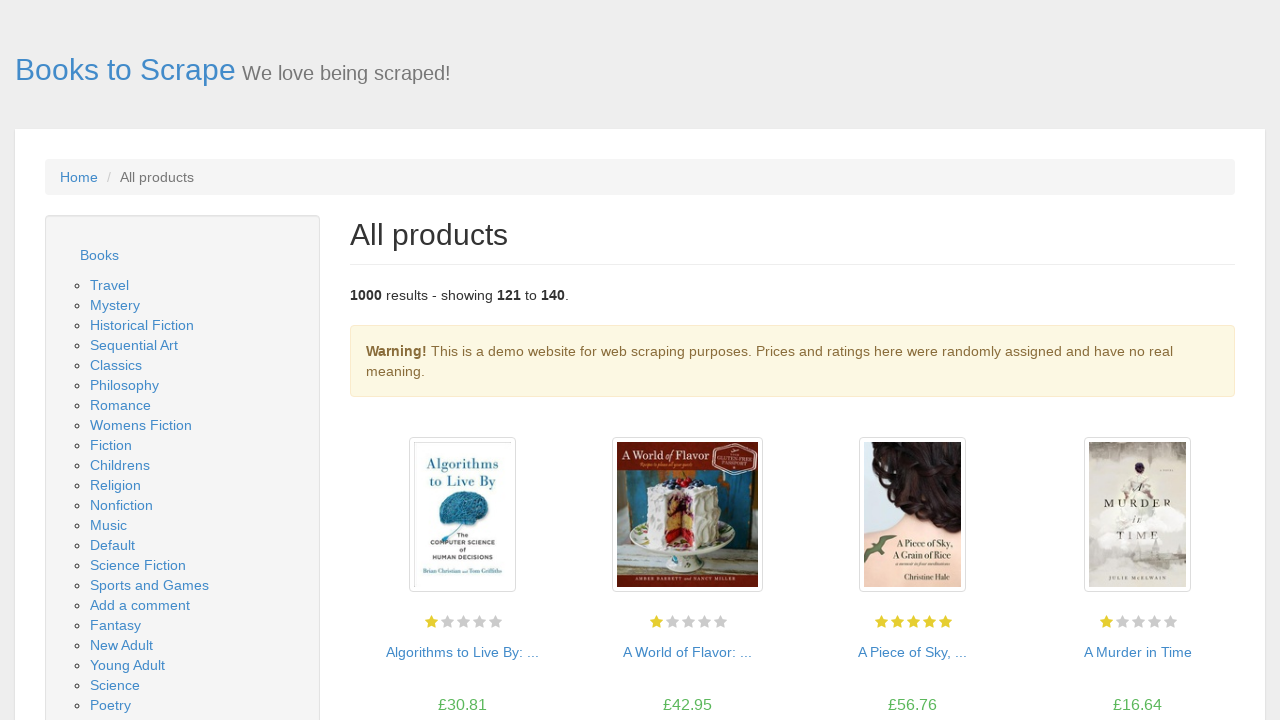

Waited for page 7 to load
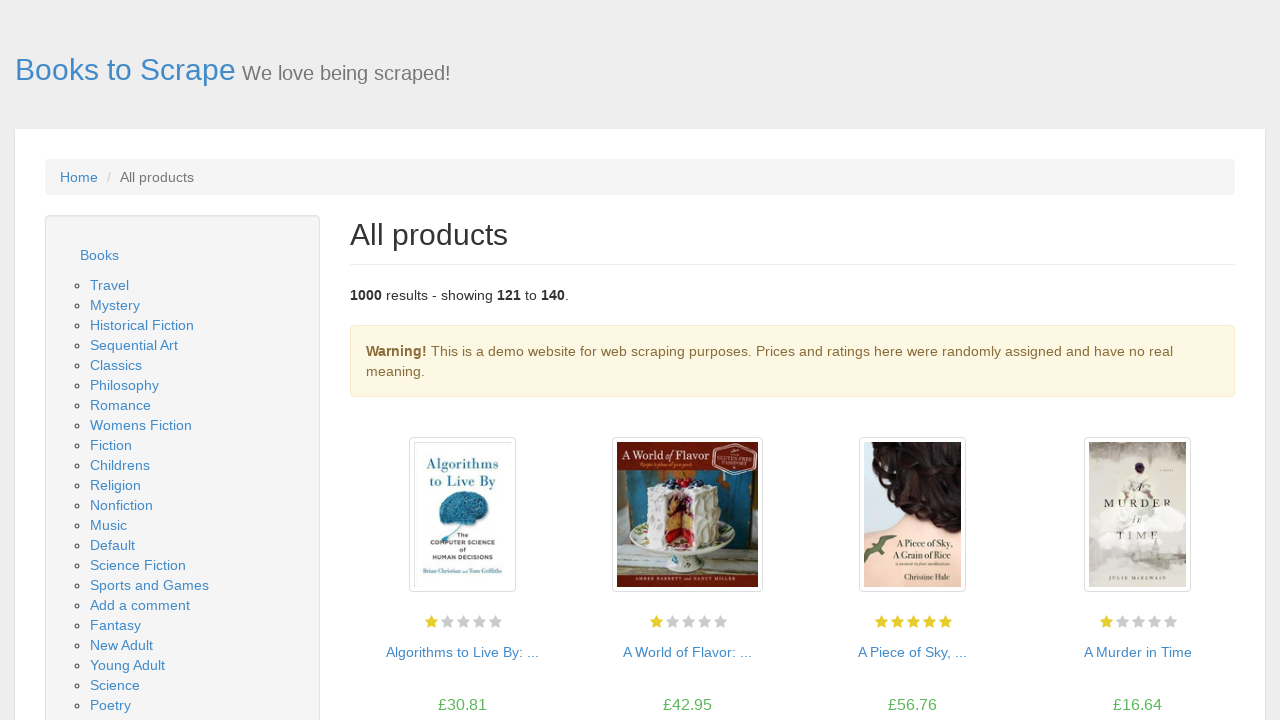

Found 20 books on page 7
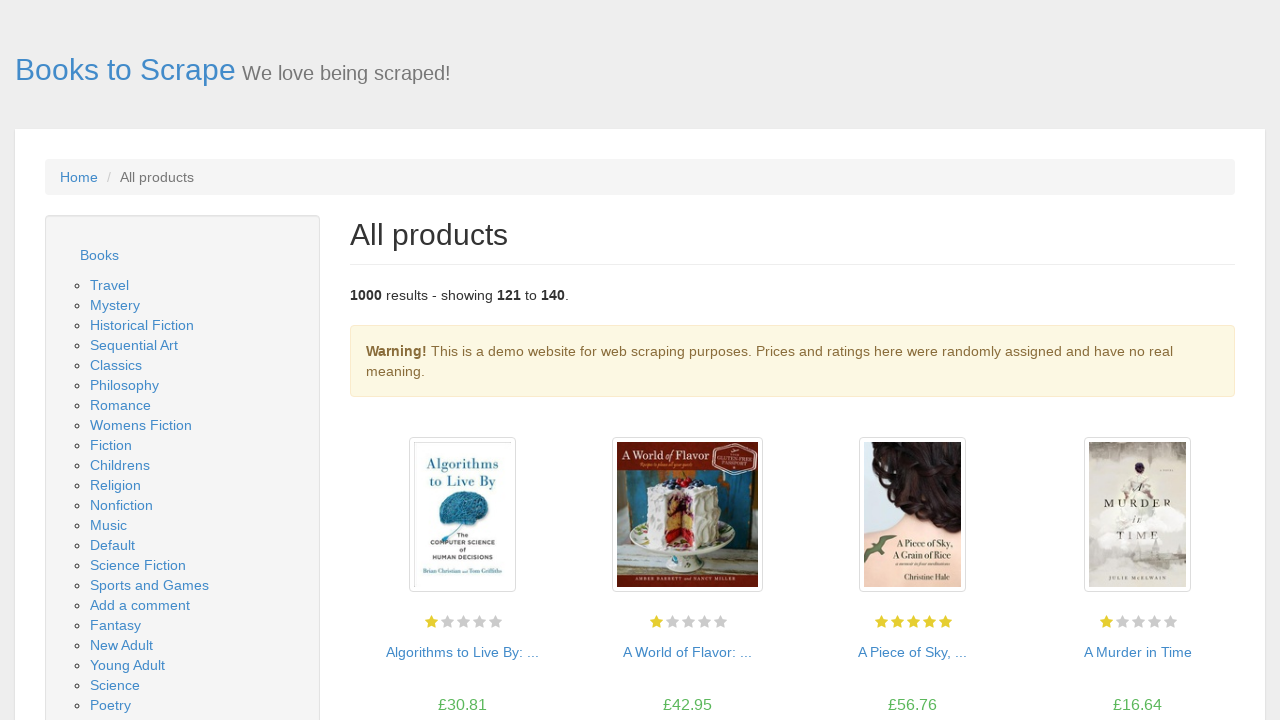

Clicked next button to navigate to page 8 at (1206, 654) on li.next > a
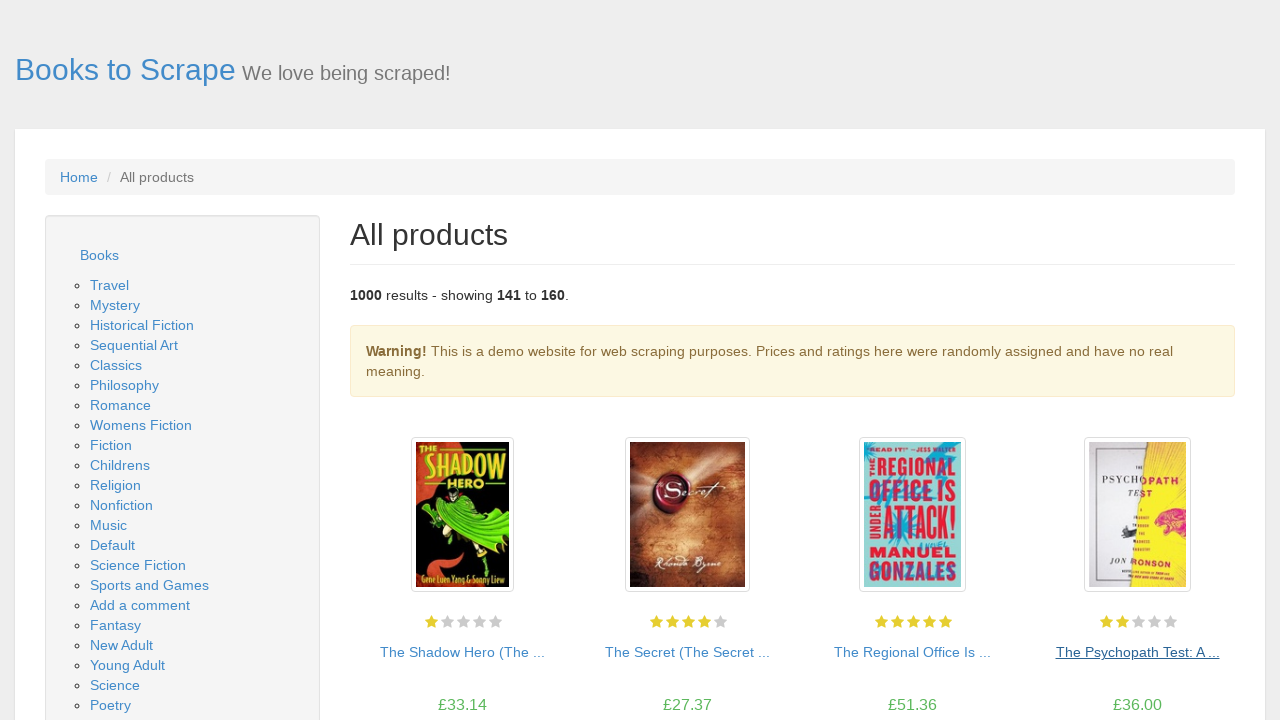

Waited for page 8 to load
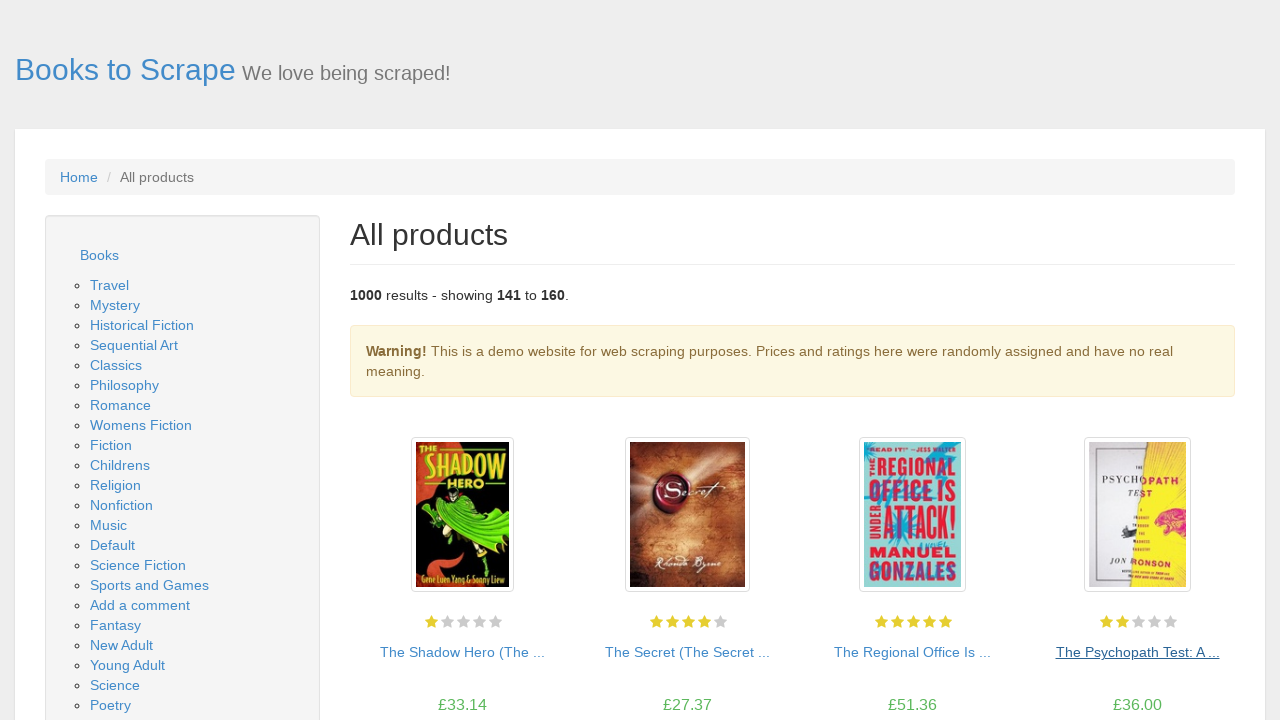

Found 20 books on page 8
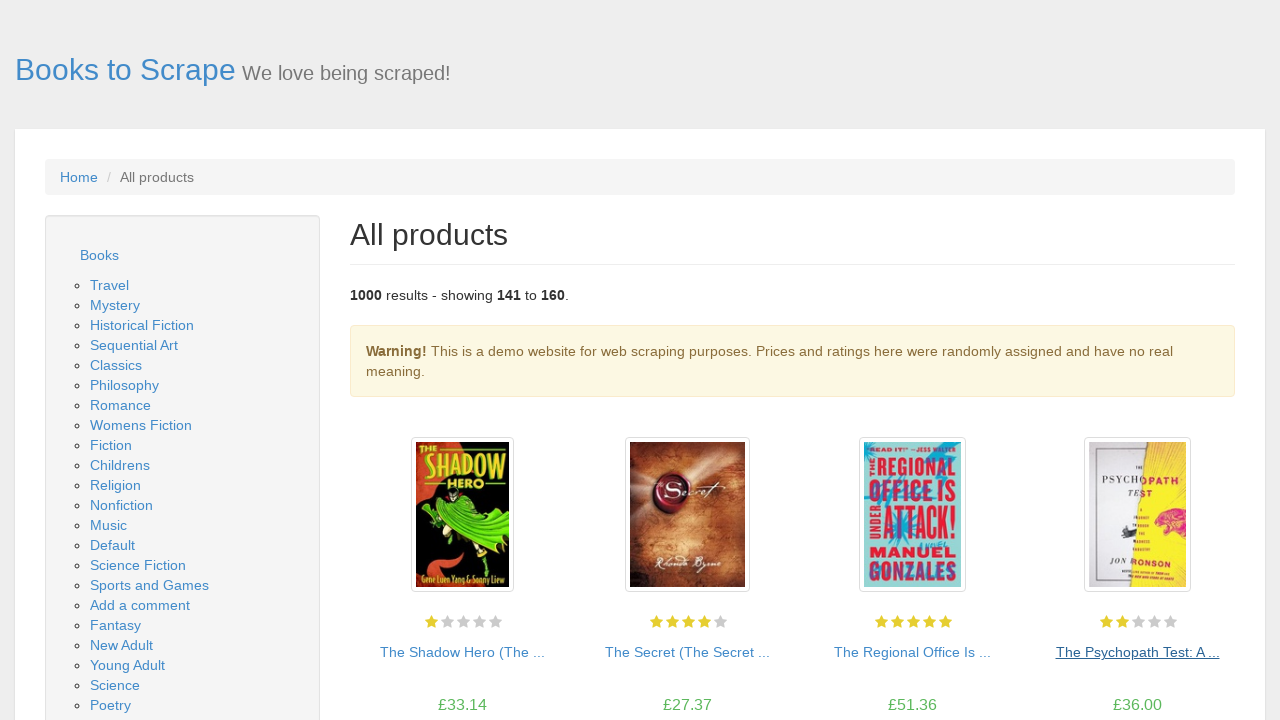

Clicked next button to navigate to page 9 at (1206, 654) on li.next > a
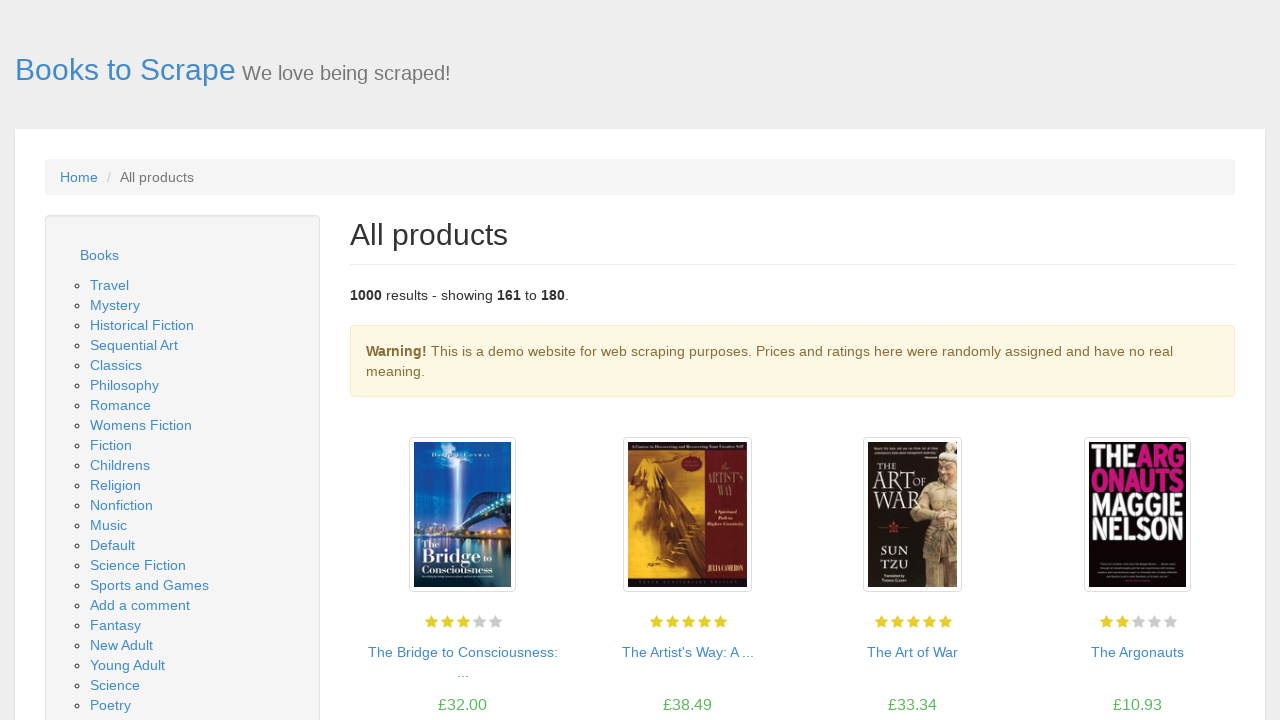

Waited for page 9 to load
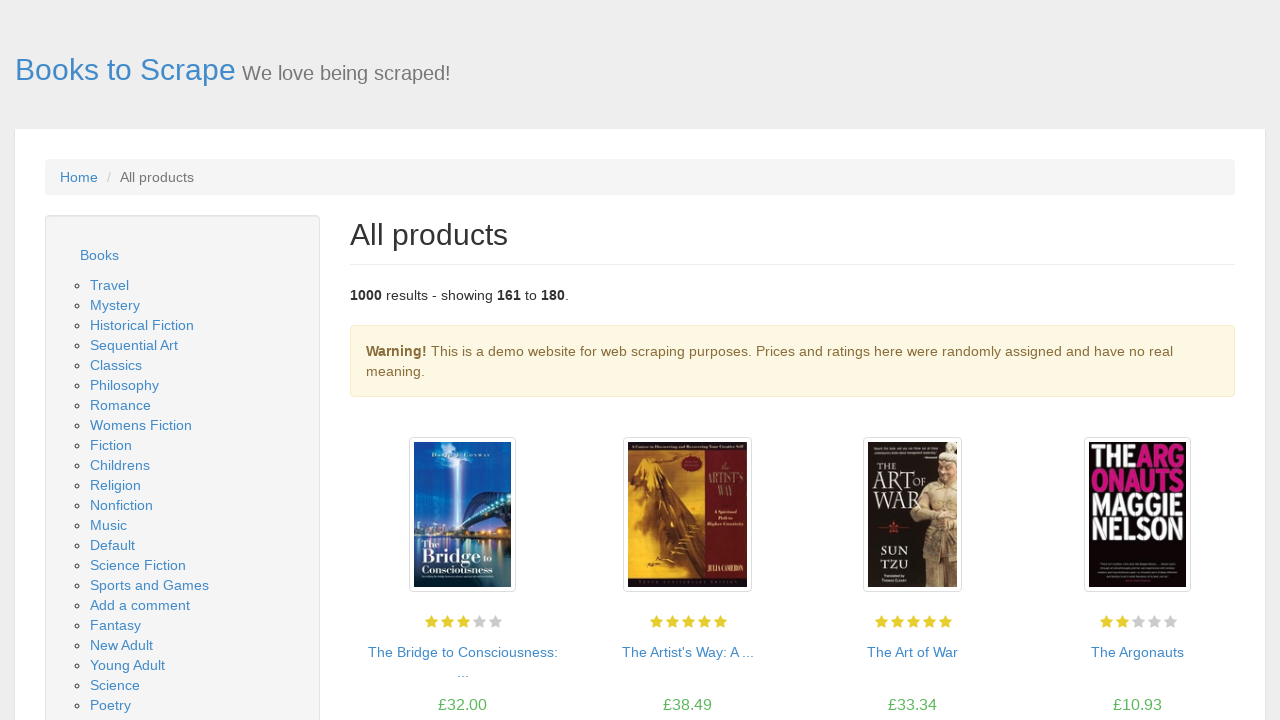

Found 20 books on page 9
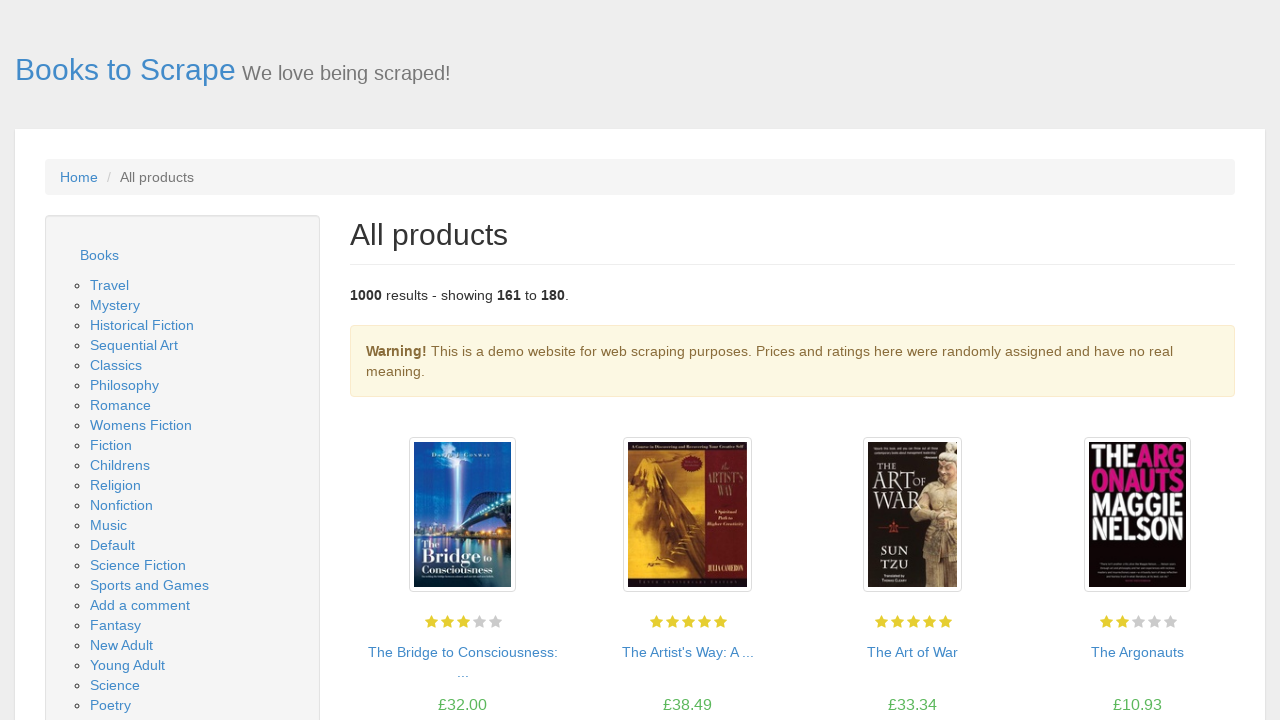

Clicked next button to navigate to page 10 at (1206, 654) on li.next > a
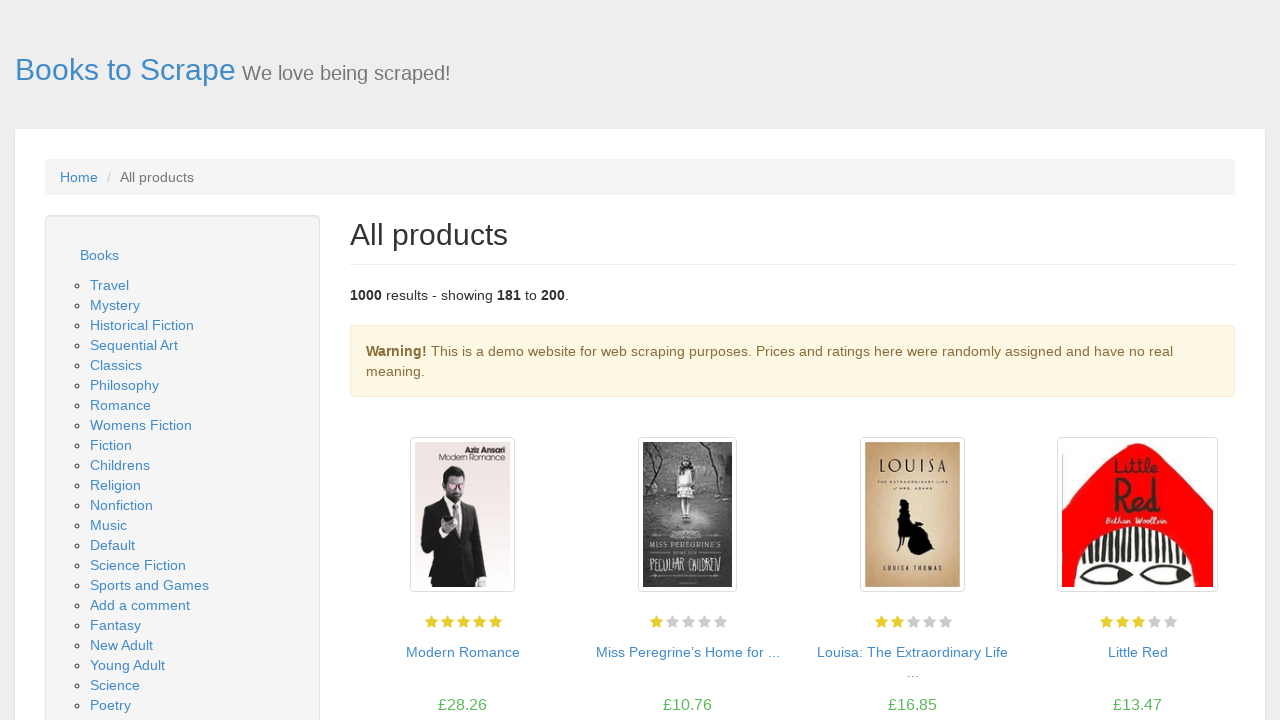

Waited for page 10 to load
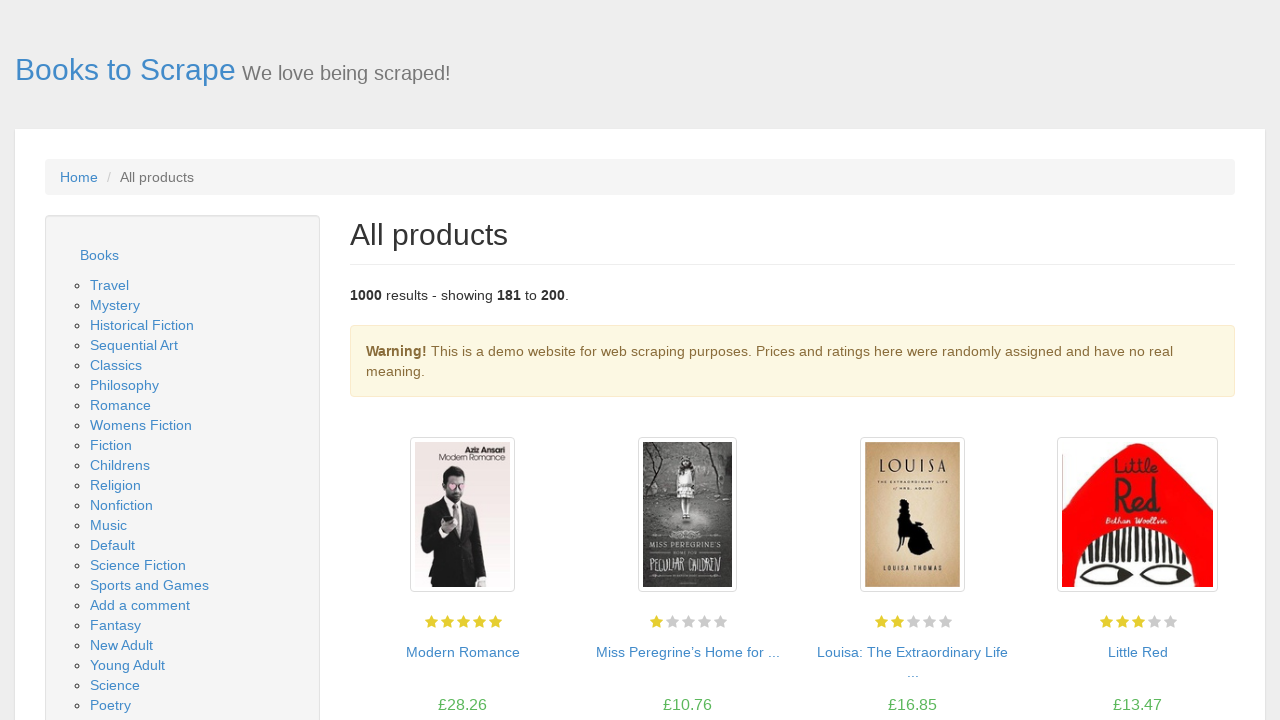

Found 20 books on page 10
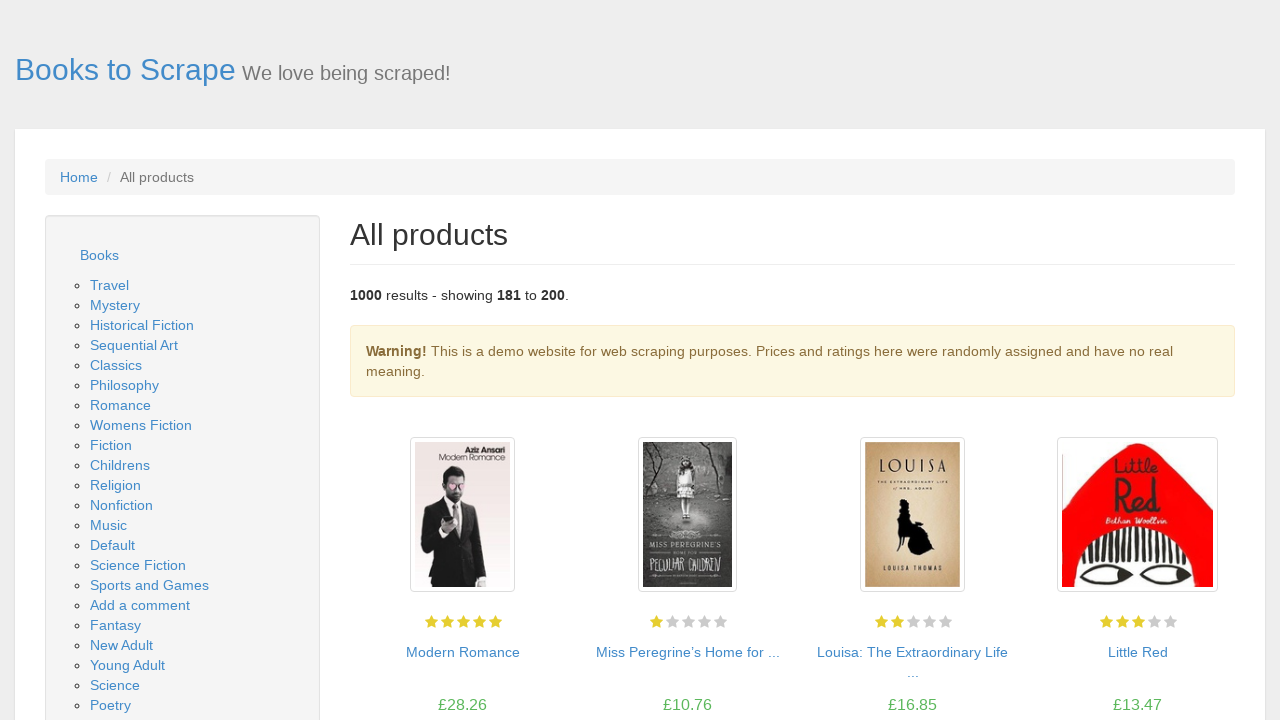

Clicked next button to navigate to page 11 at (1206, 654) on li.next > a
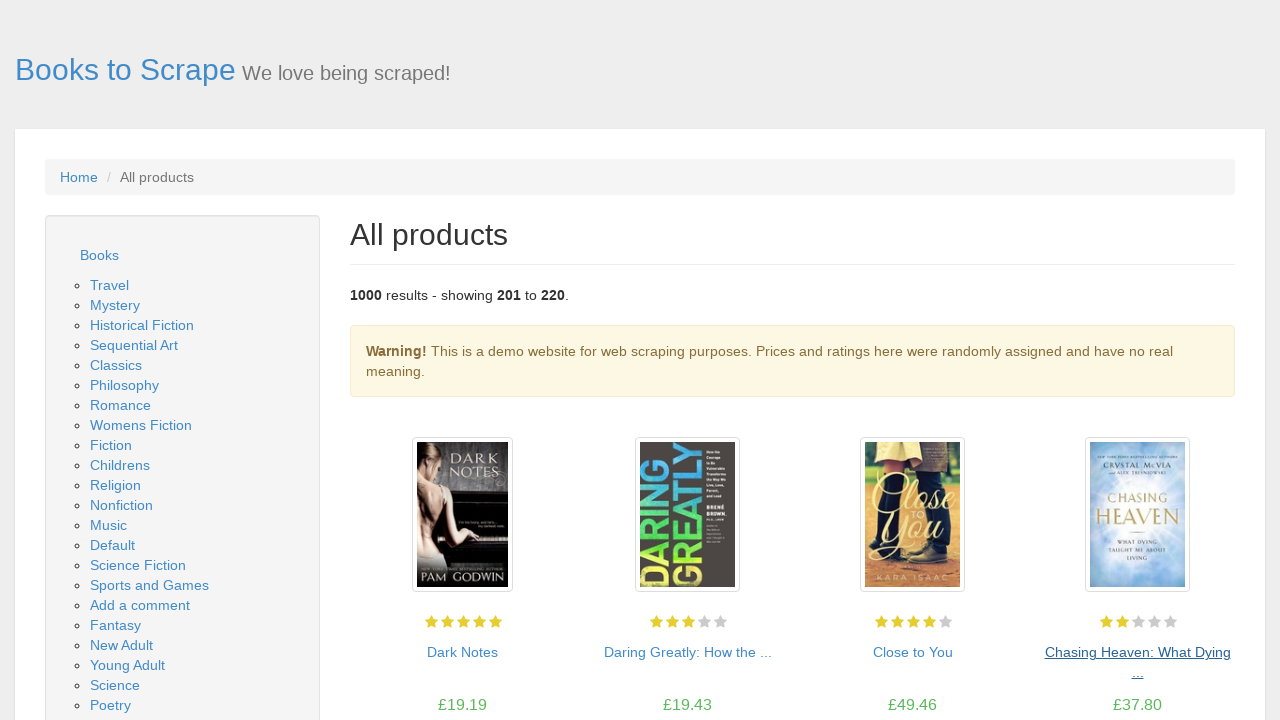

Waited for page 11 to load
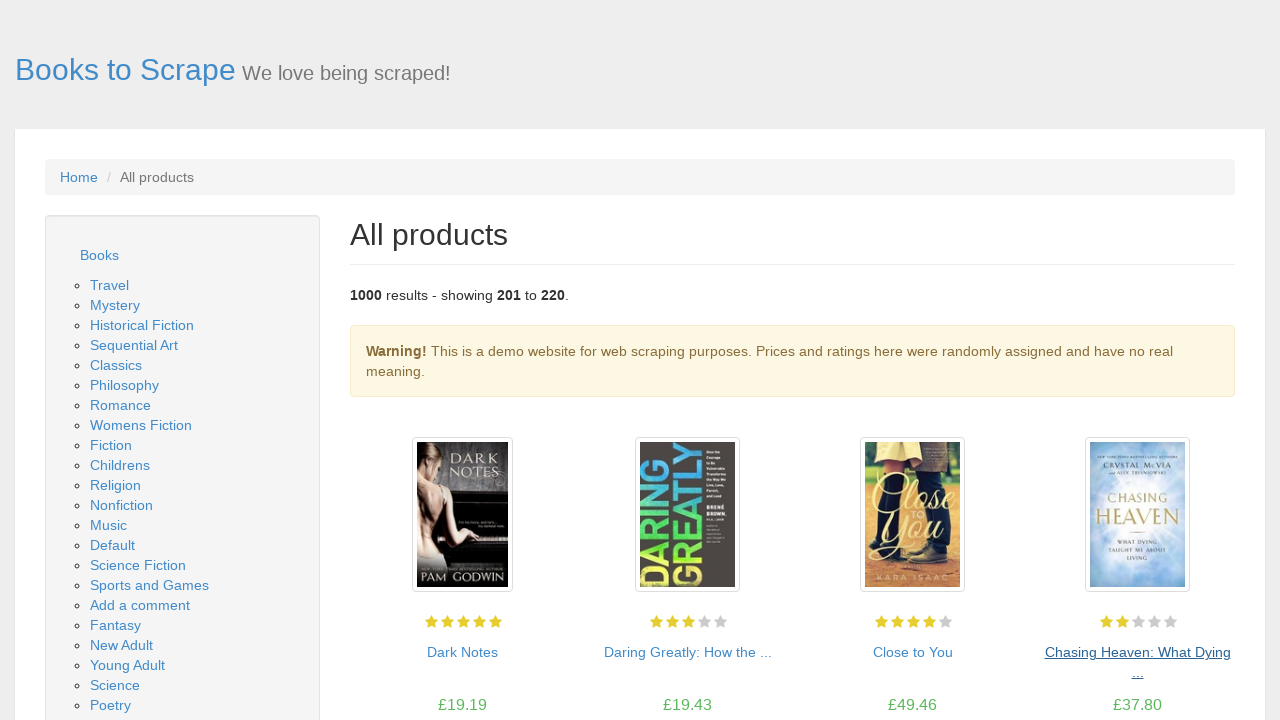

Found 20 books on page 11
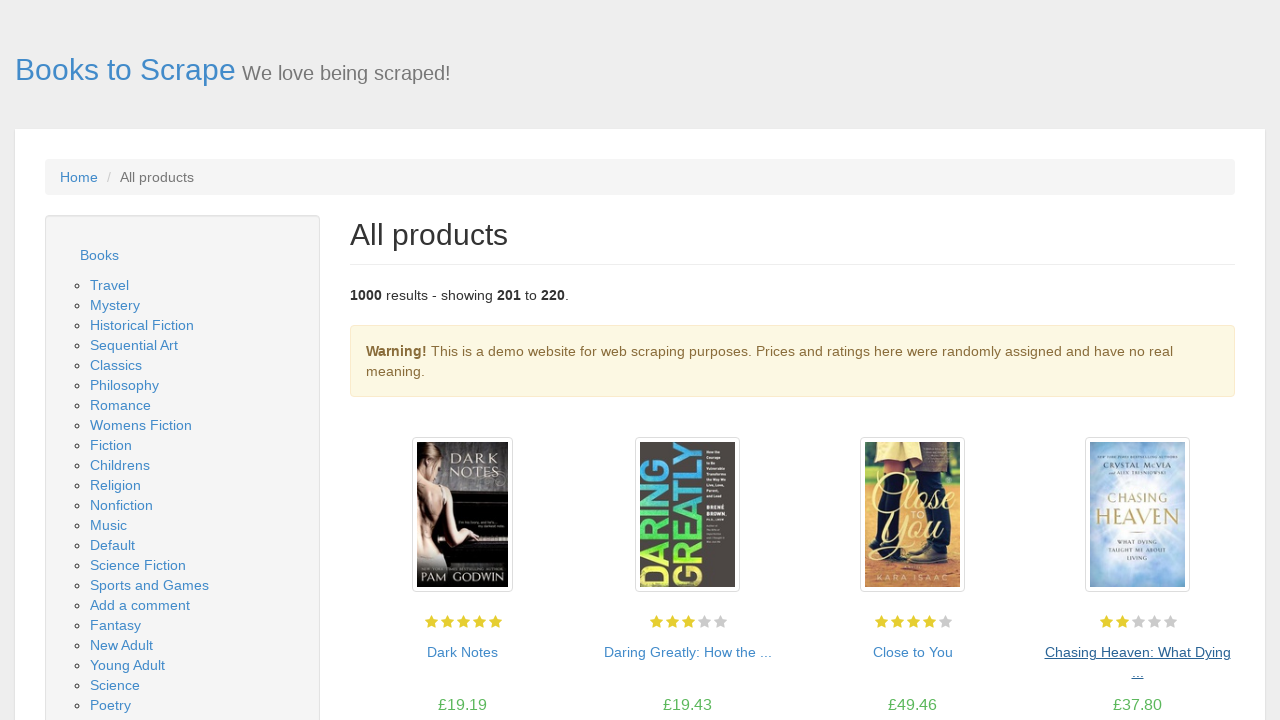

Clicked next button to navigate to page 12 at (1206, 654) on li.next > a
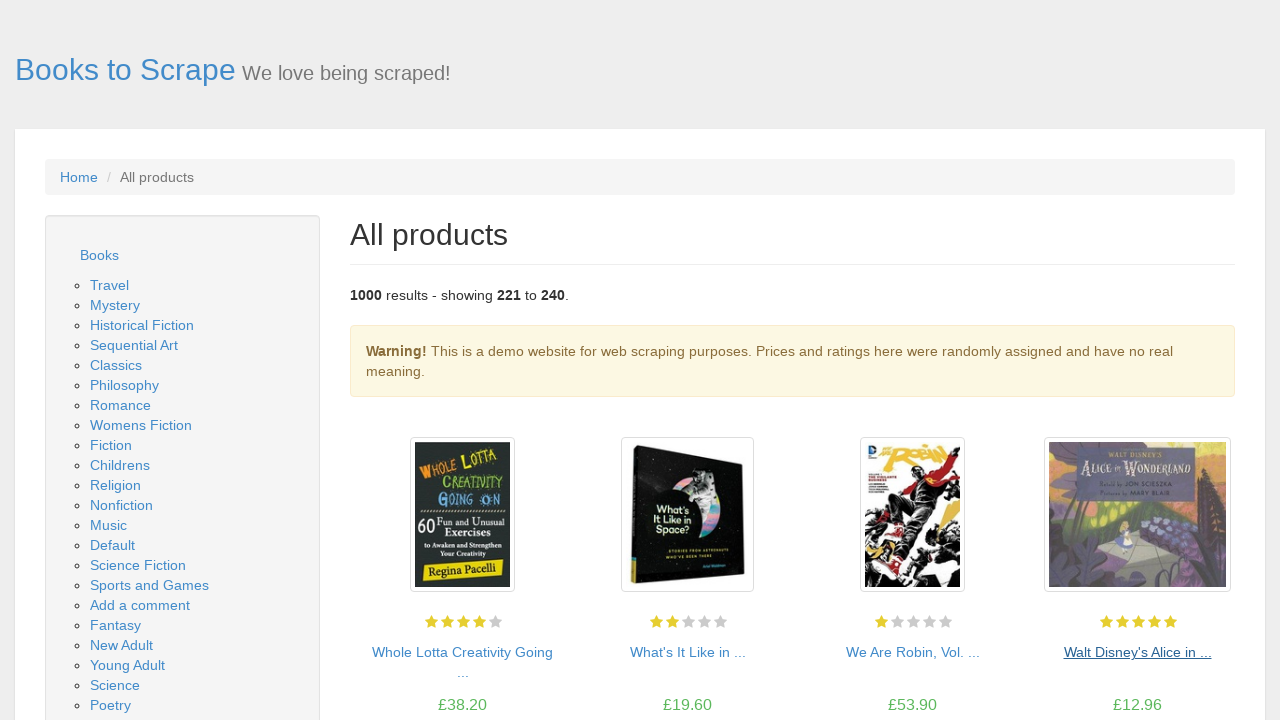

Waited for page 12 to load
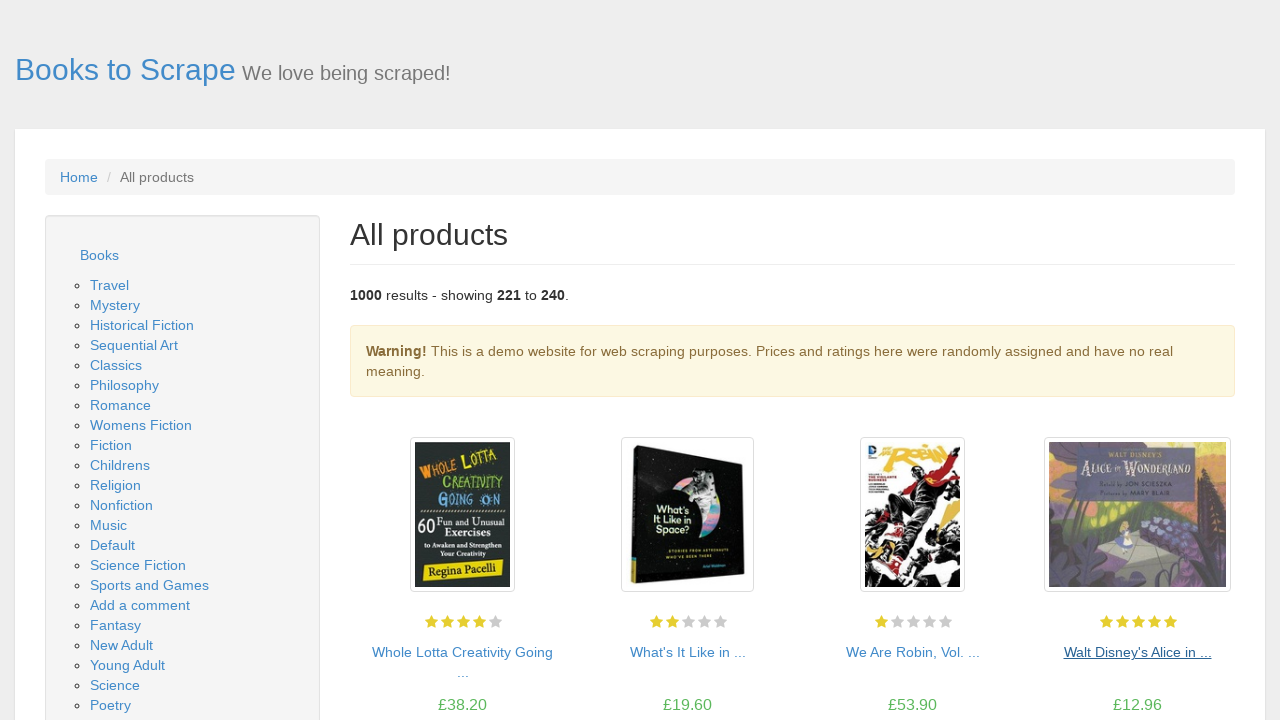

Found 20 books on page 12
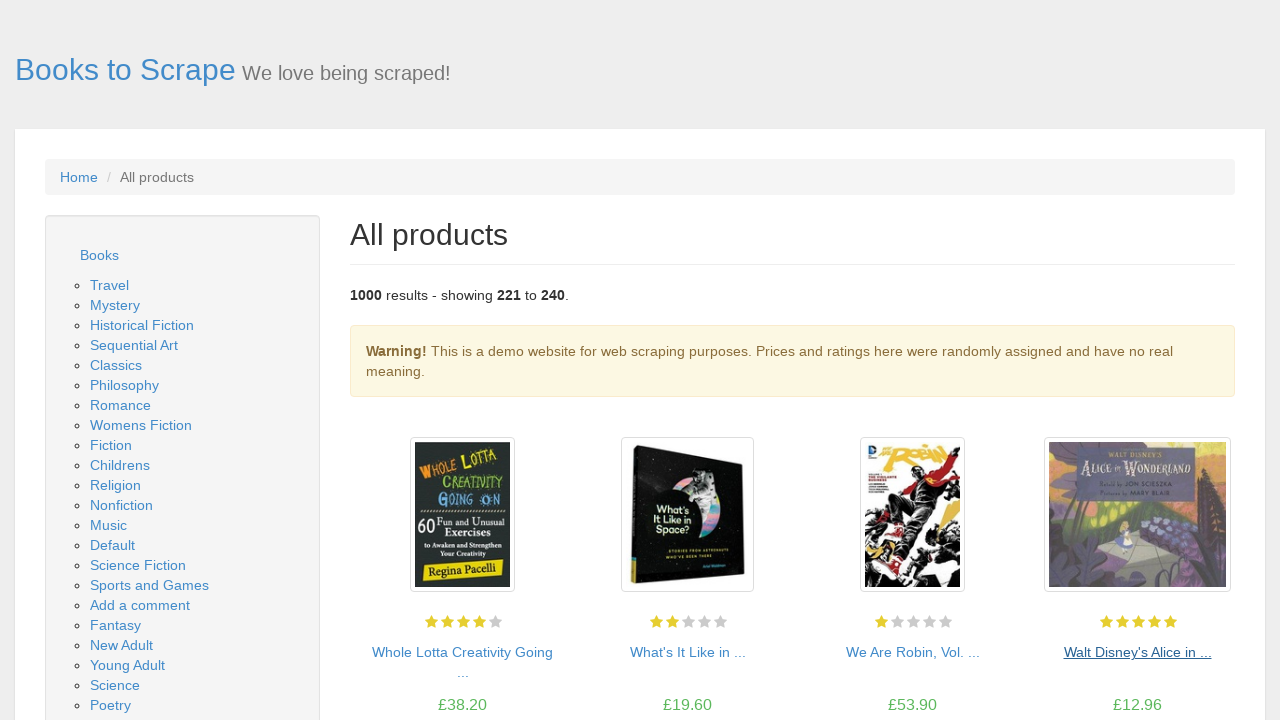

Clicked next button to navigate to page 13 at (1206, 654) on li.next > a
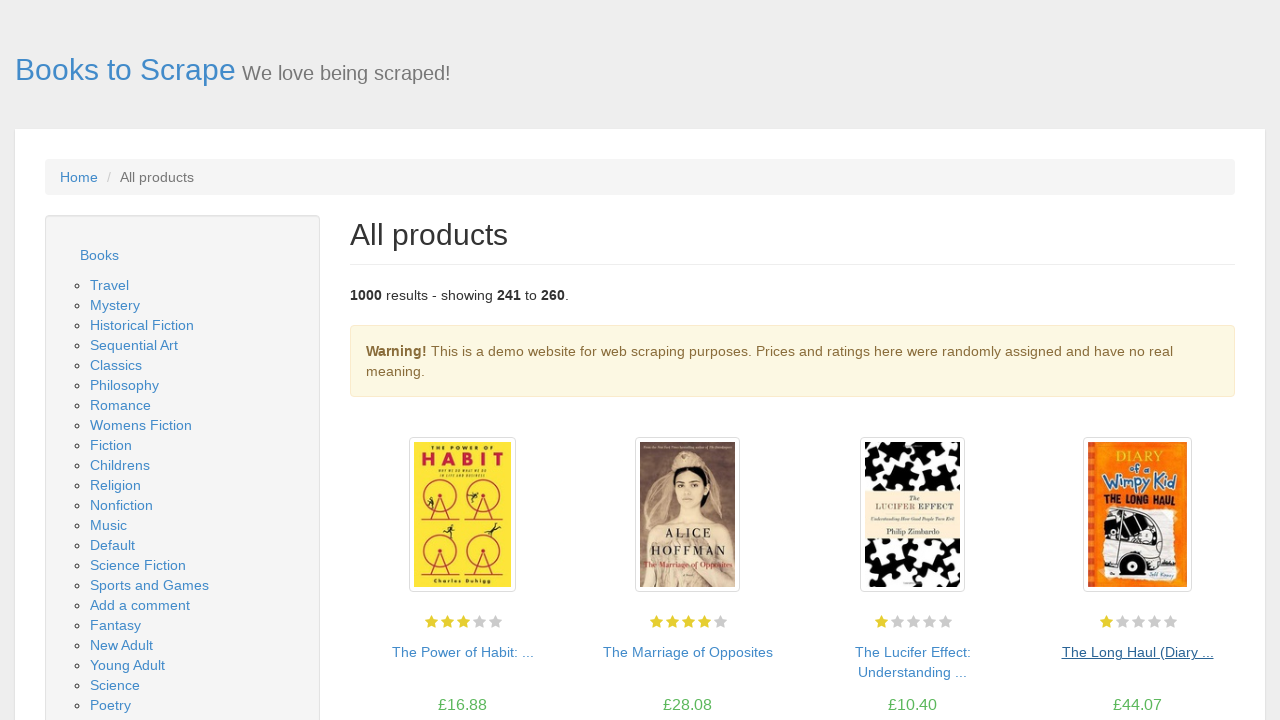

Waited for page 13 to load
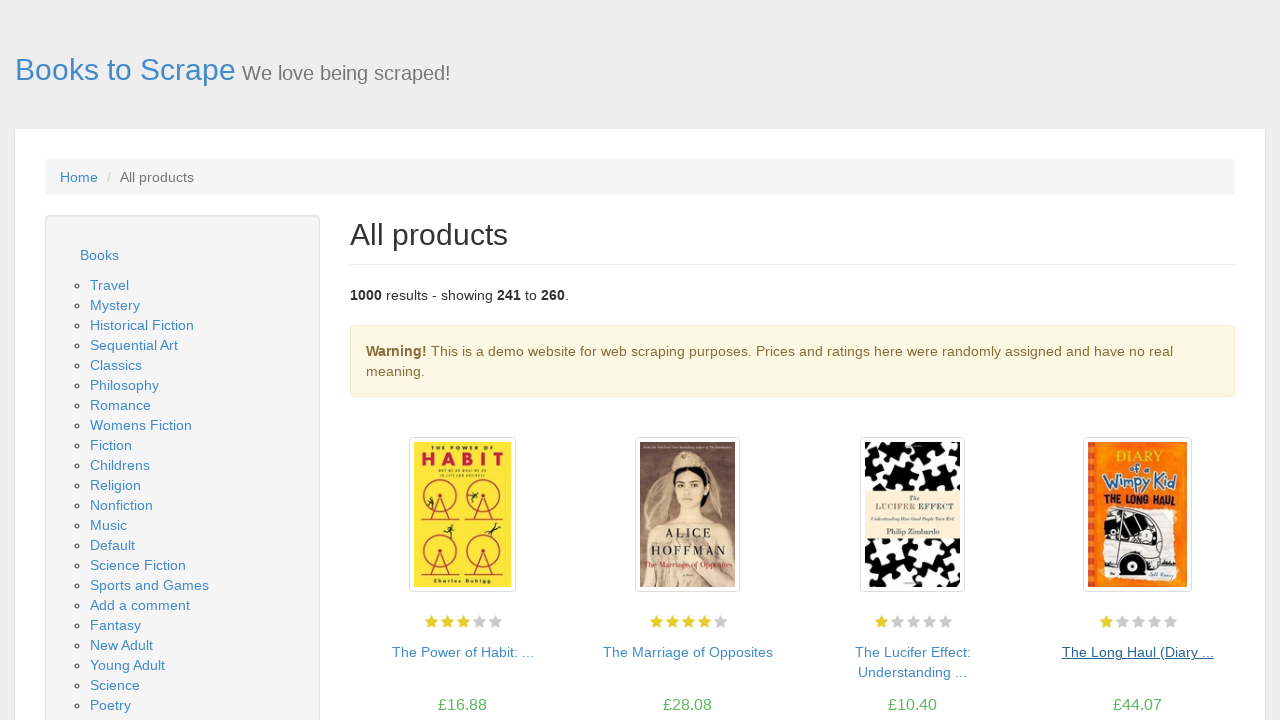

Found 20 books on page 13
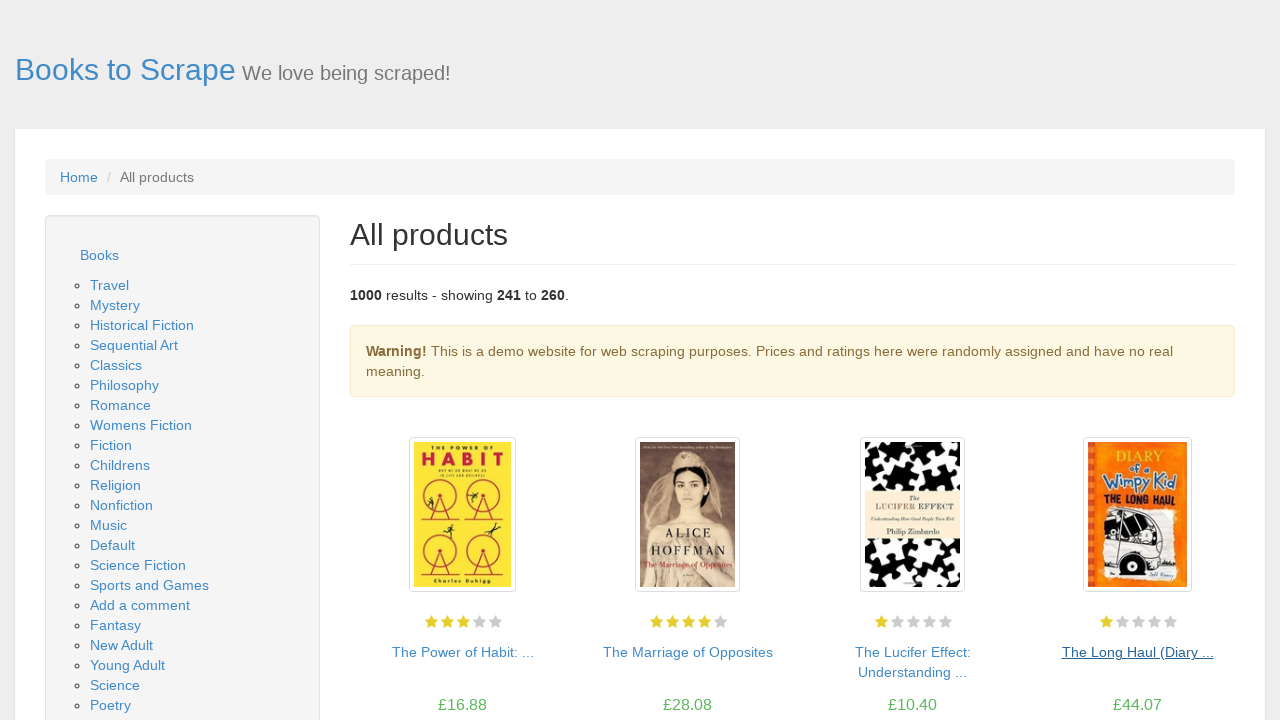

Clicked next button to navigate to page 14 at (1206, 654) on li.next > a
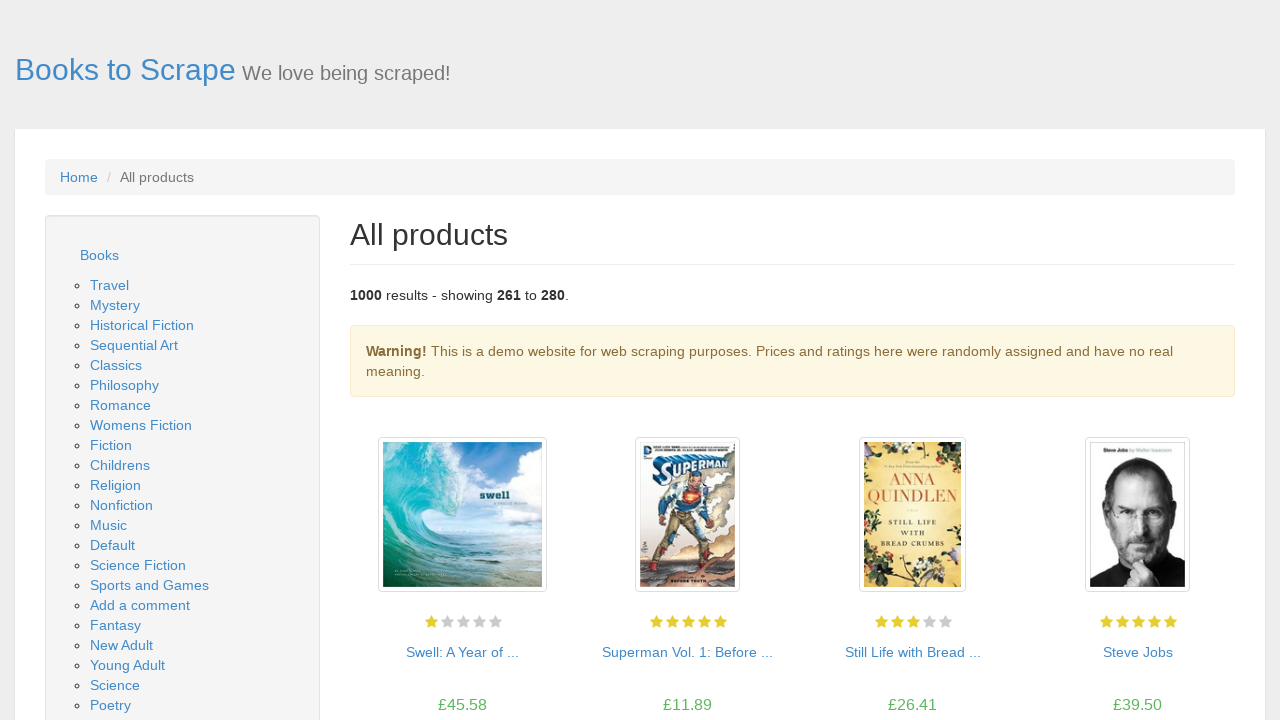

Waited for page 14 to load
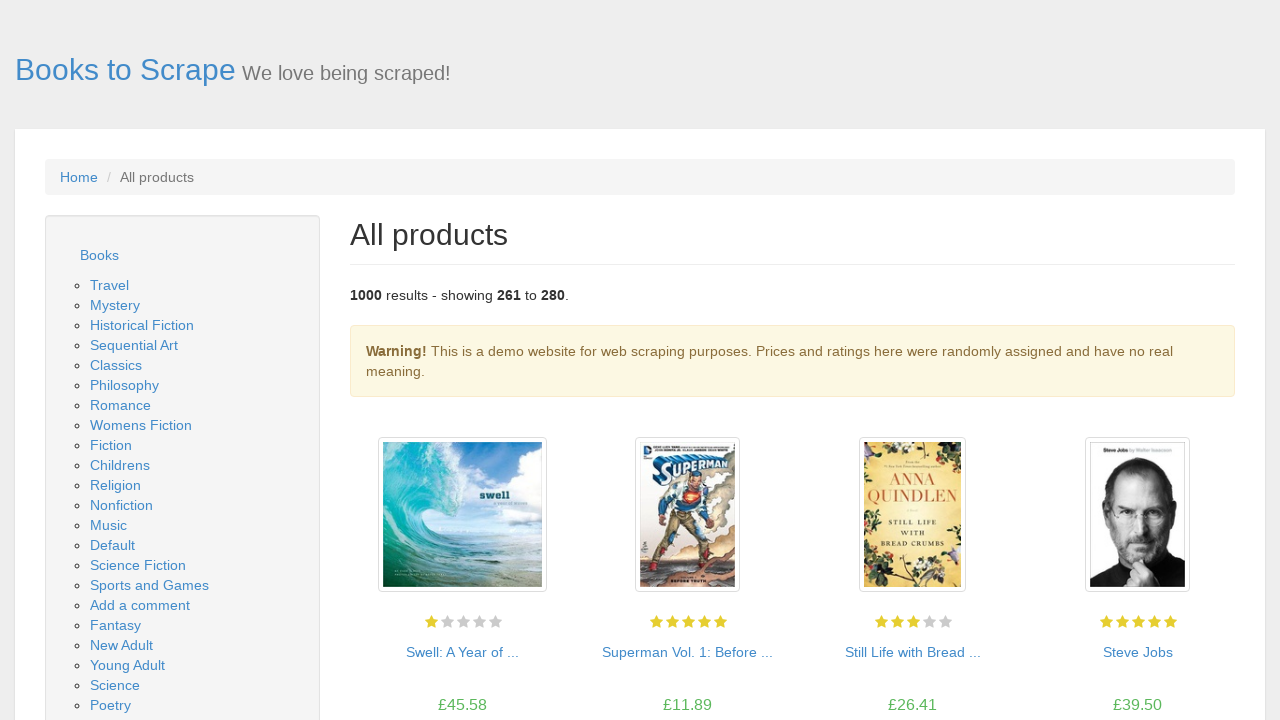

Found 20 books on page 14
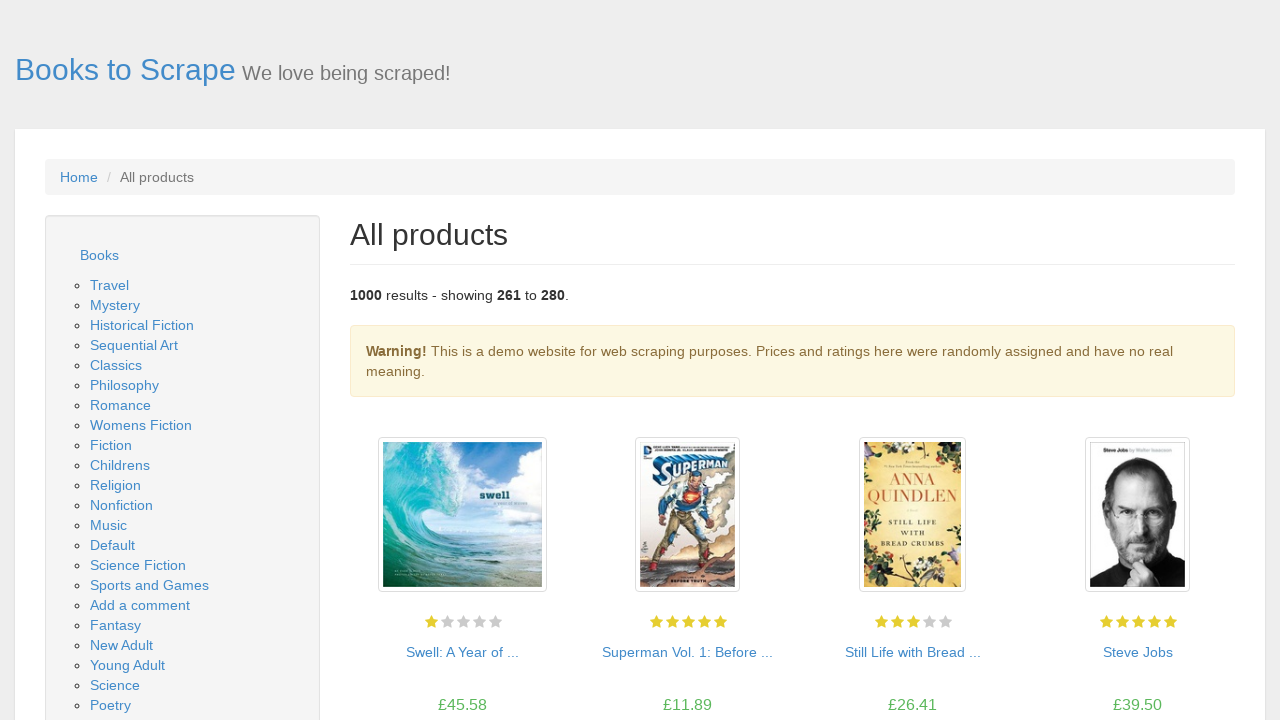

Clicked next button to navigate to page 15 at (1206, 654) on li.next > a
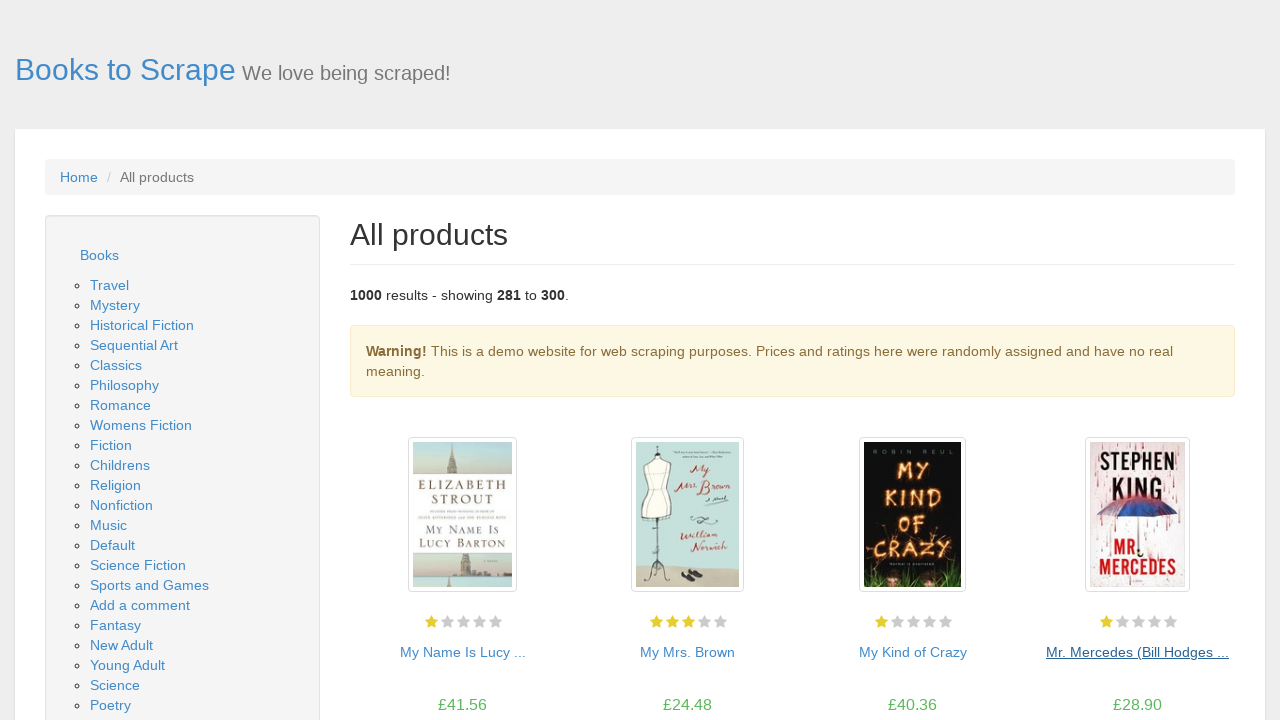

Waited for page 15 to load
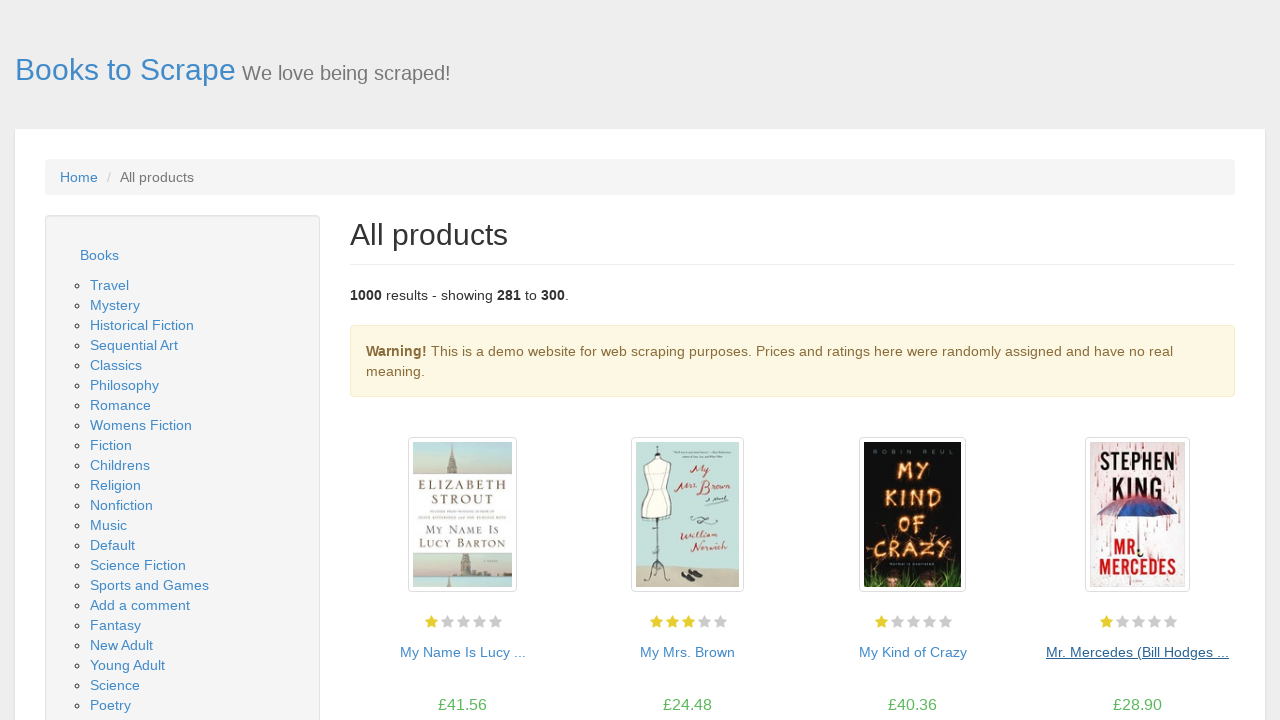

Found 20 books on page 15
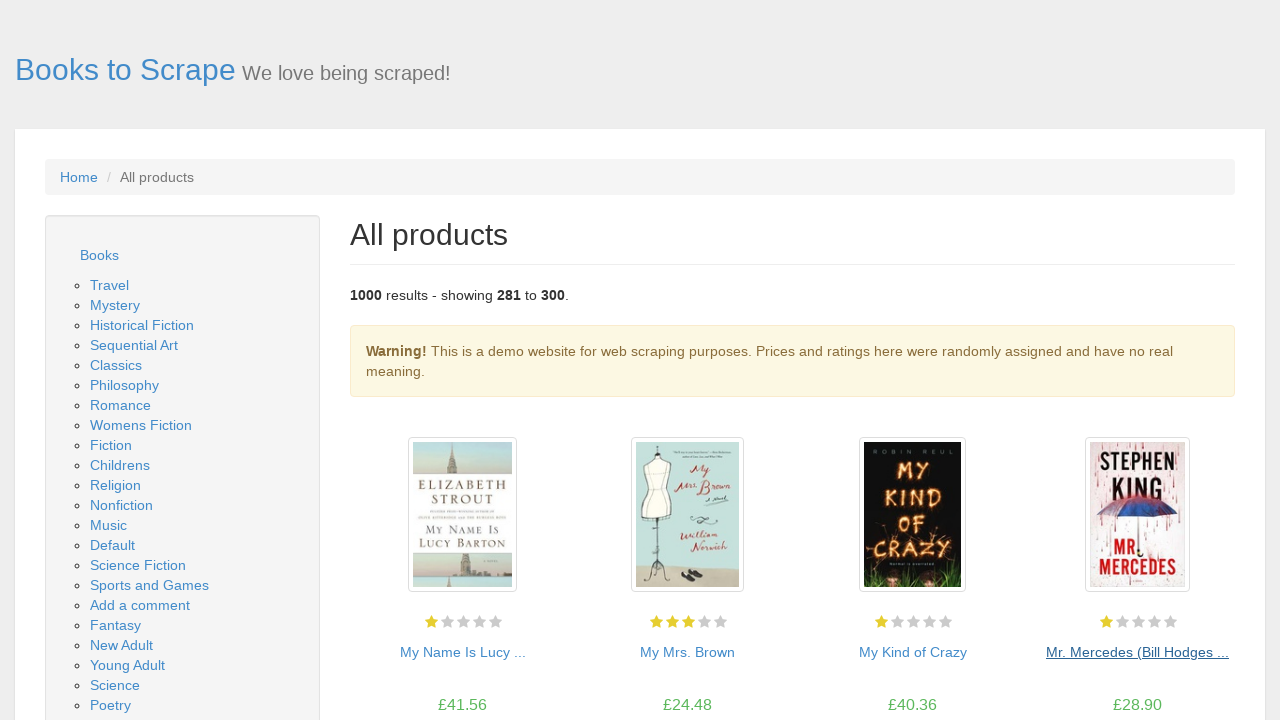

Clicked next button to navigate to page 16 at (1206, 654) on li.next > a
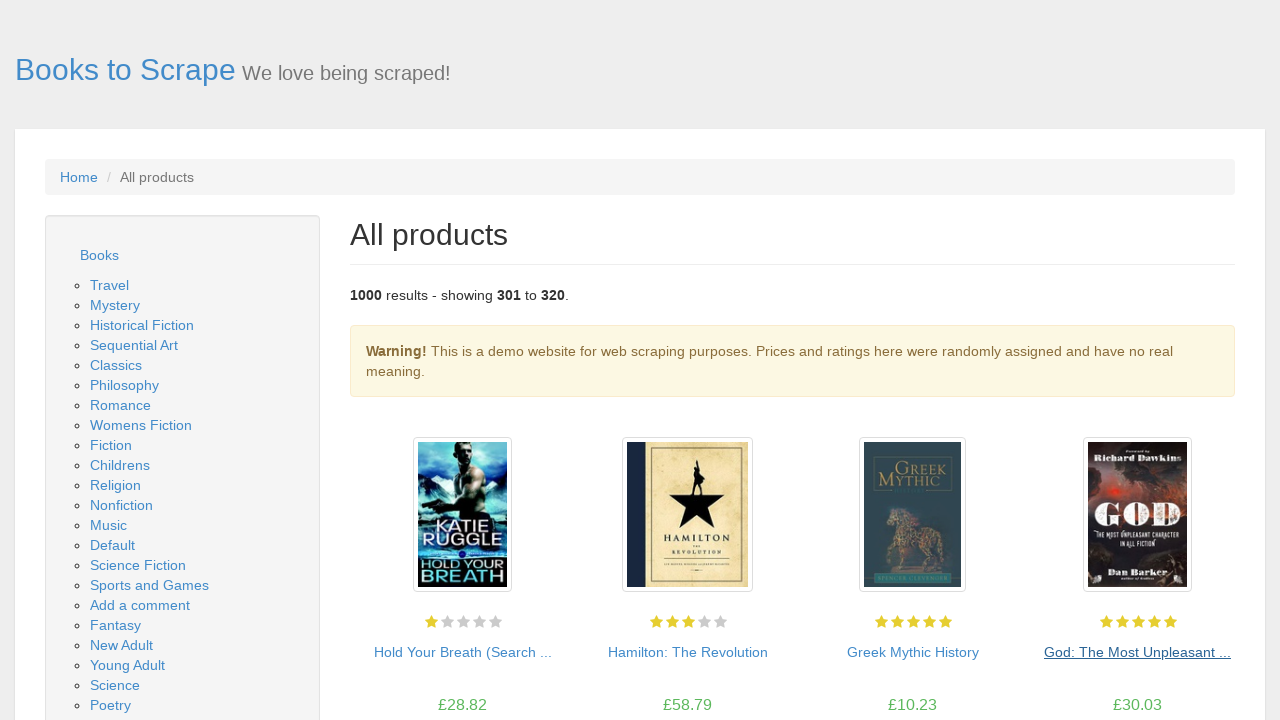

Waited for page 16 to load
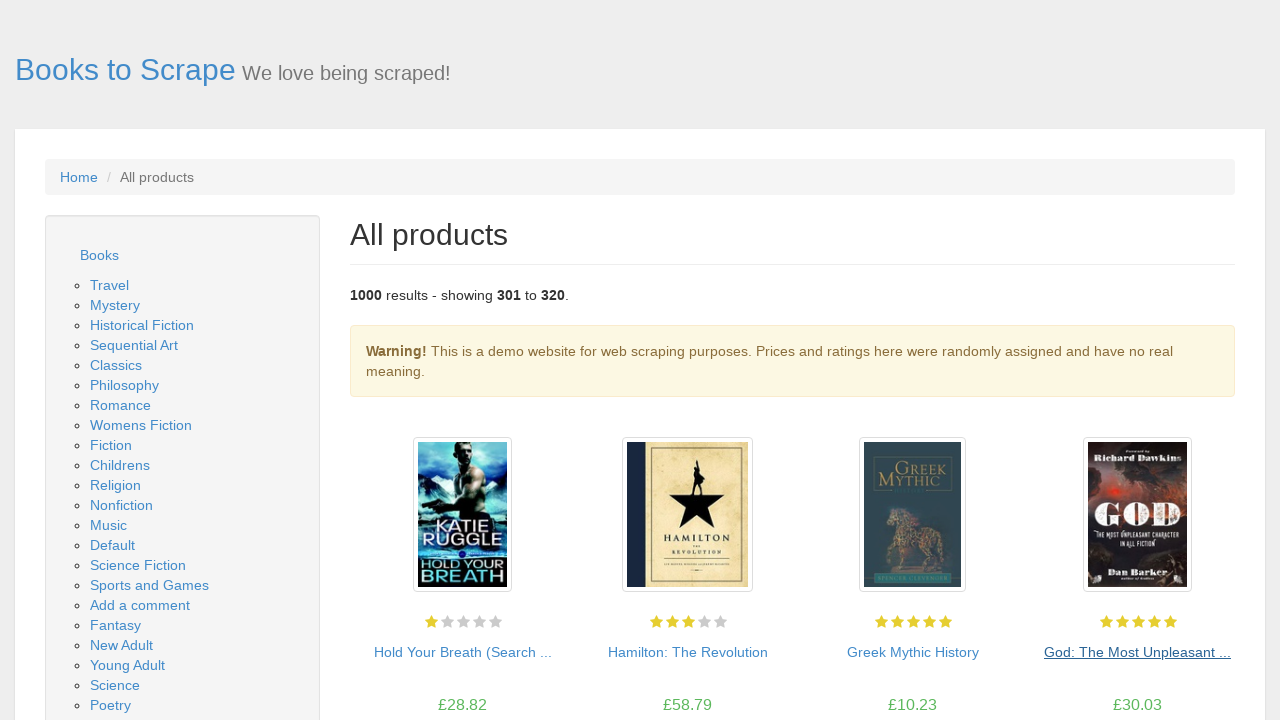

Found 20 books on page 16
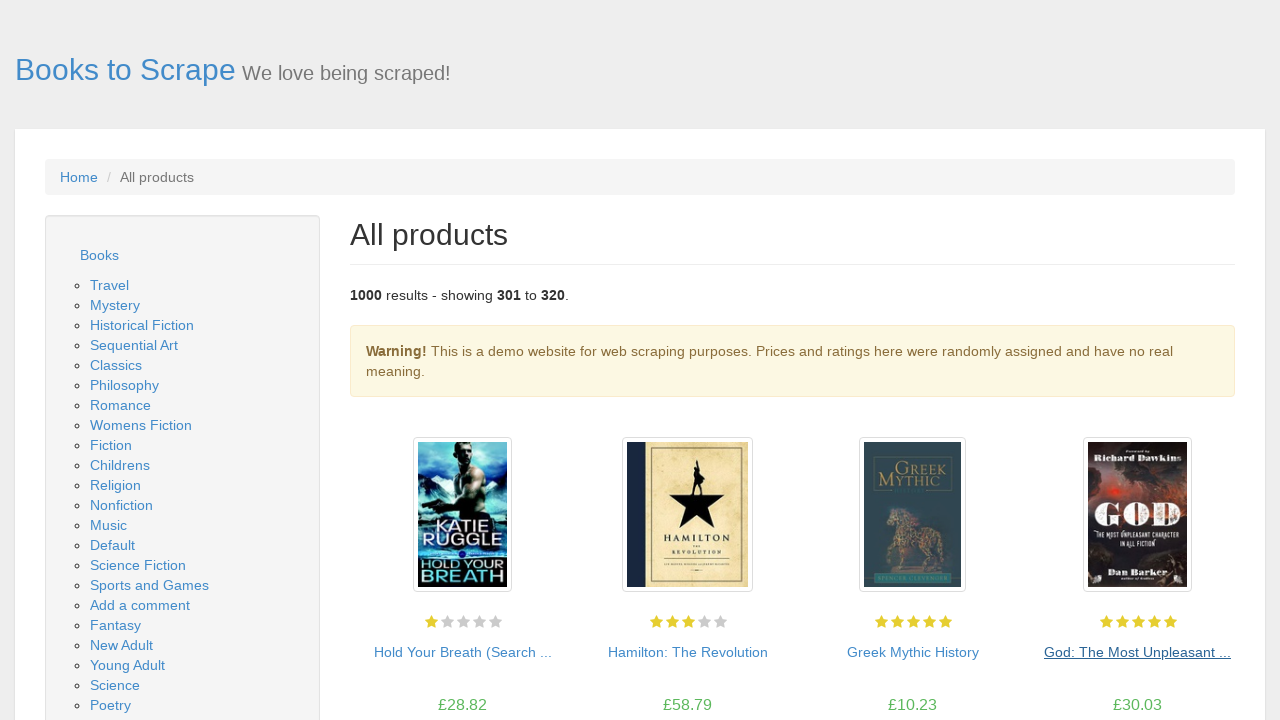

Clicked next button to navigate to page 17 at (1206, 654) on li.next > a
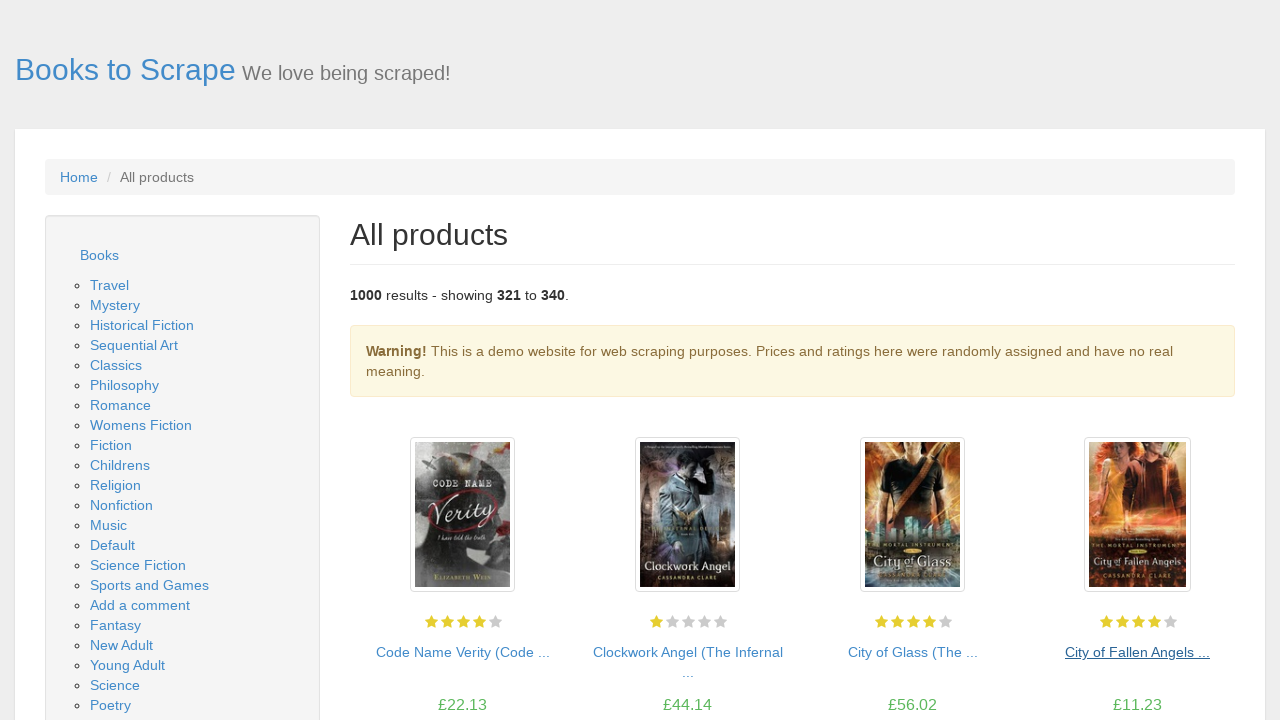

Waited for page 17 to load
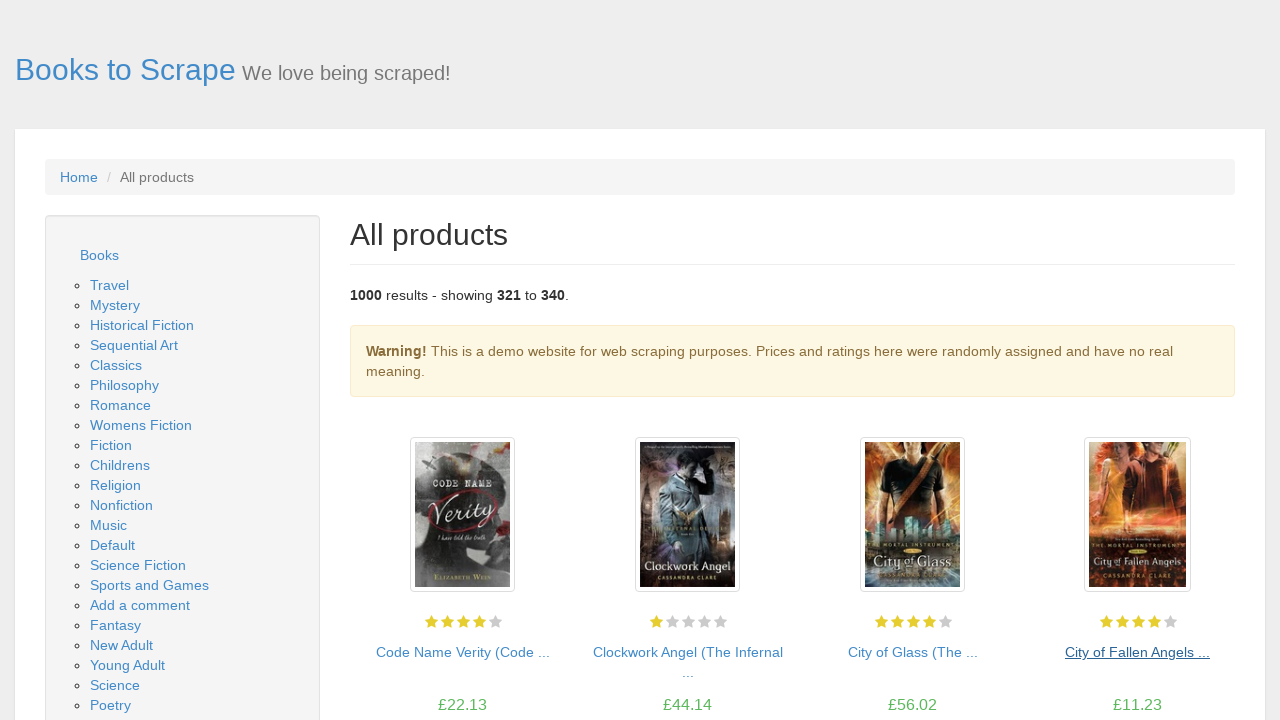

Found 20 books on page 17
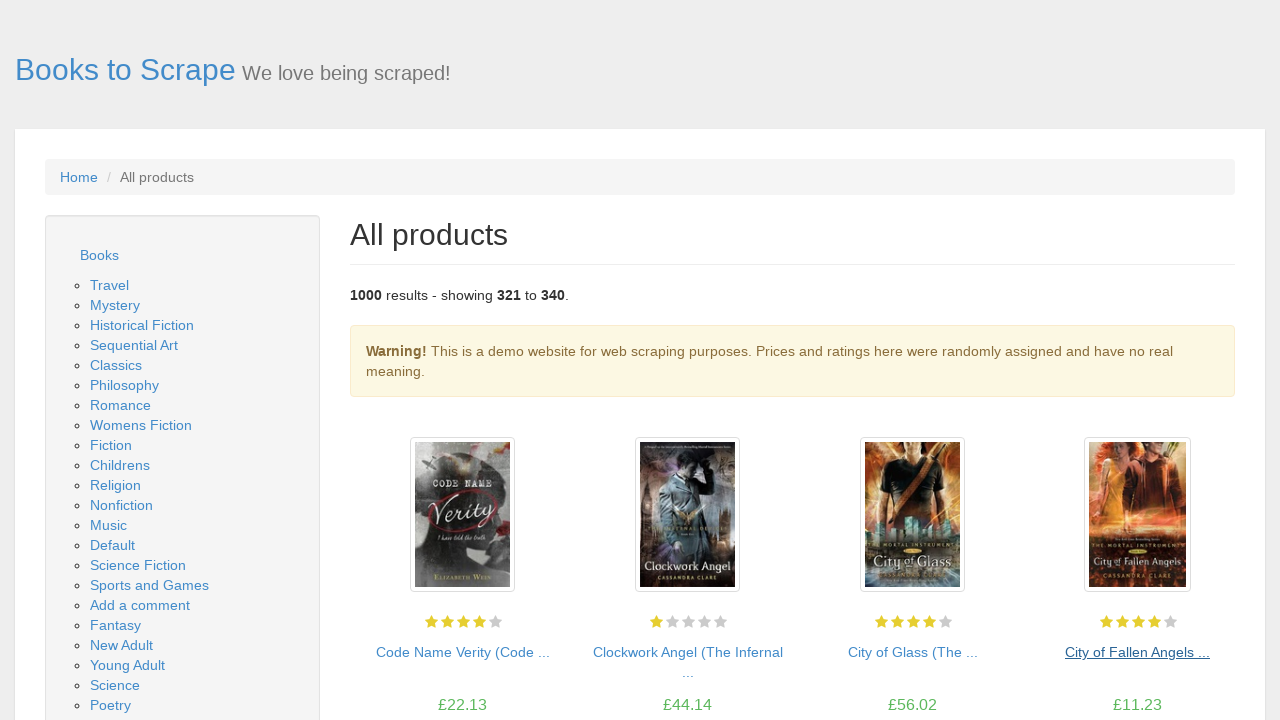

Clicked next button to navigate to page 18 at (1206, 654) on li.next > a
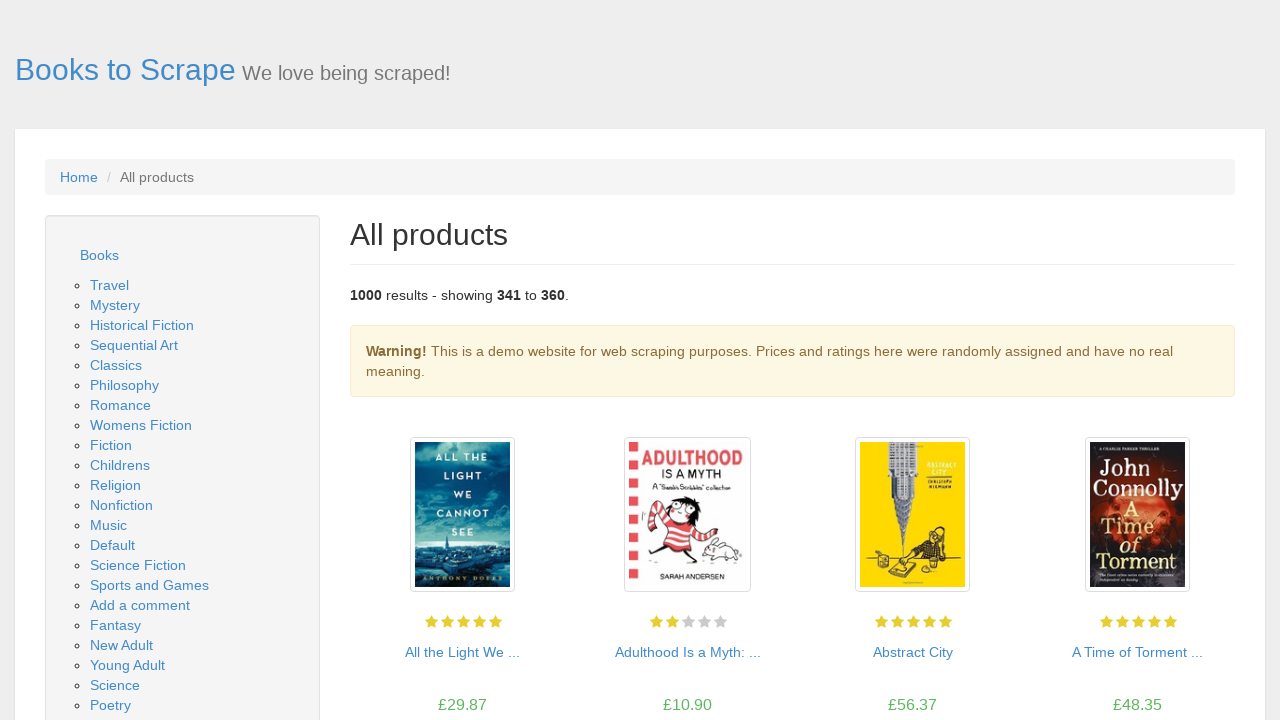

Waited for page 18 to load
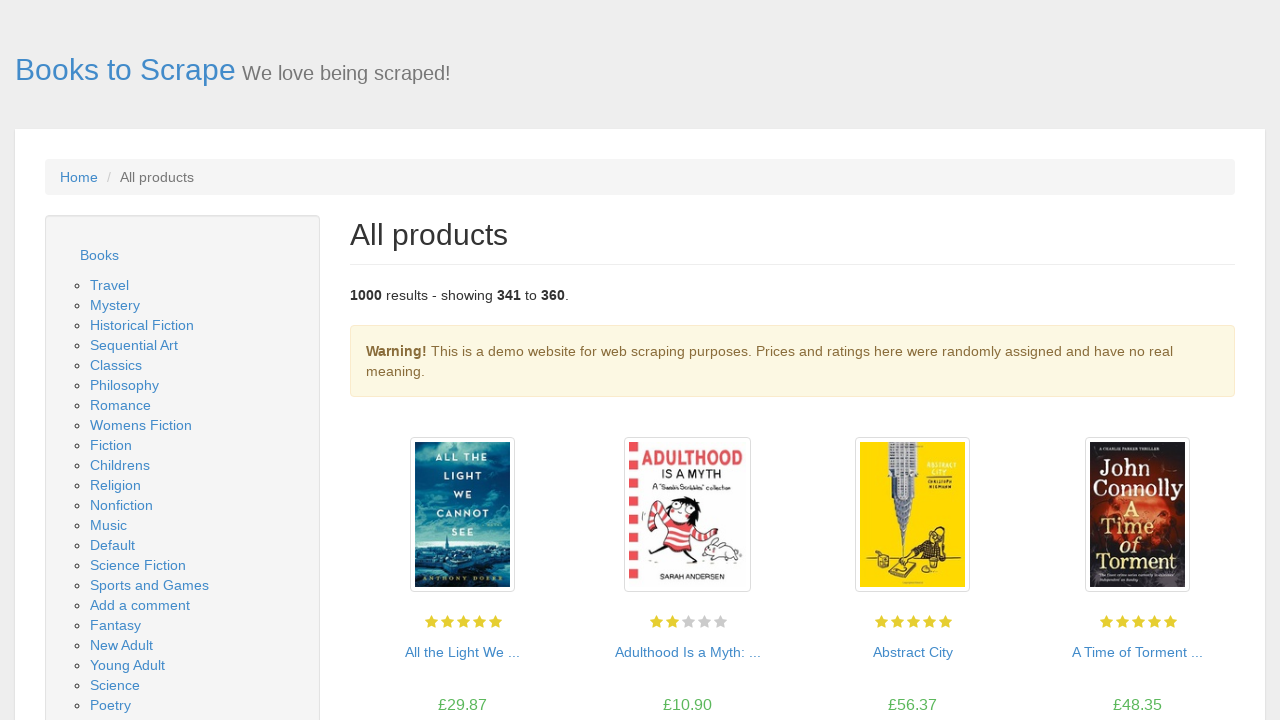

Found 20 books on page 18
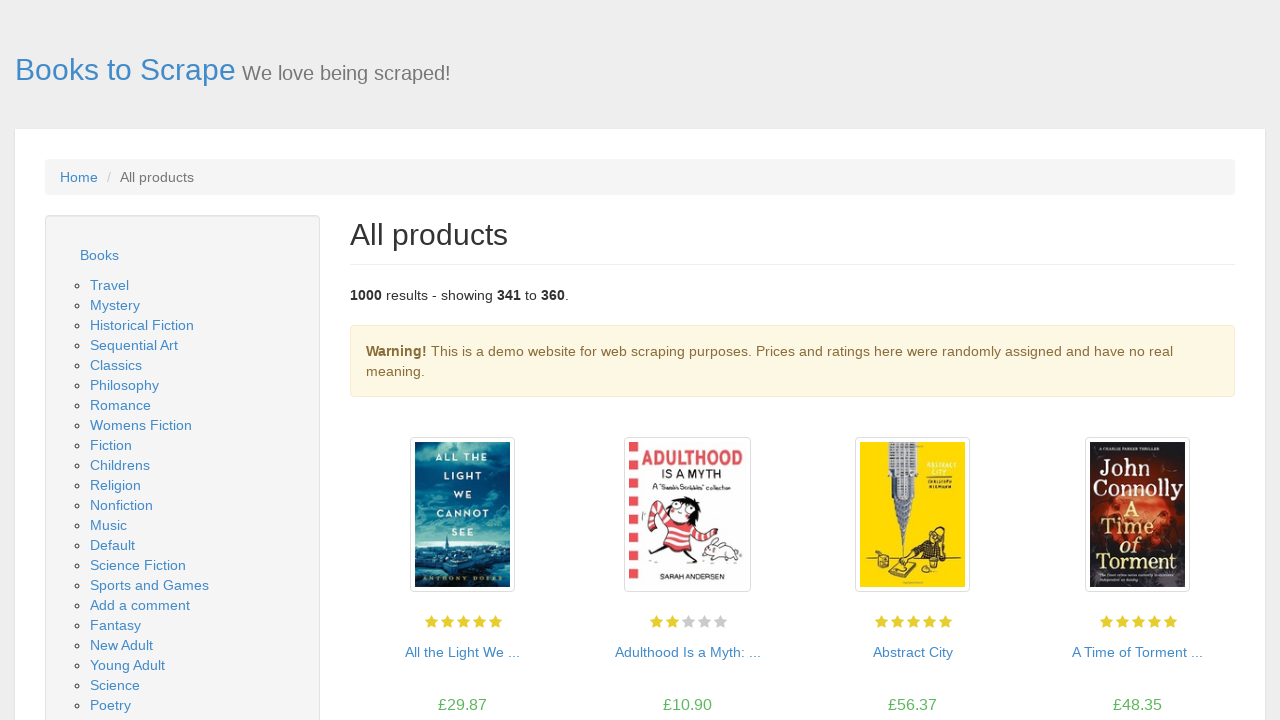

Clicked next button to navigate to page 19 at (1206, 654) on li.next > a
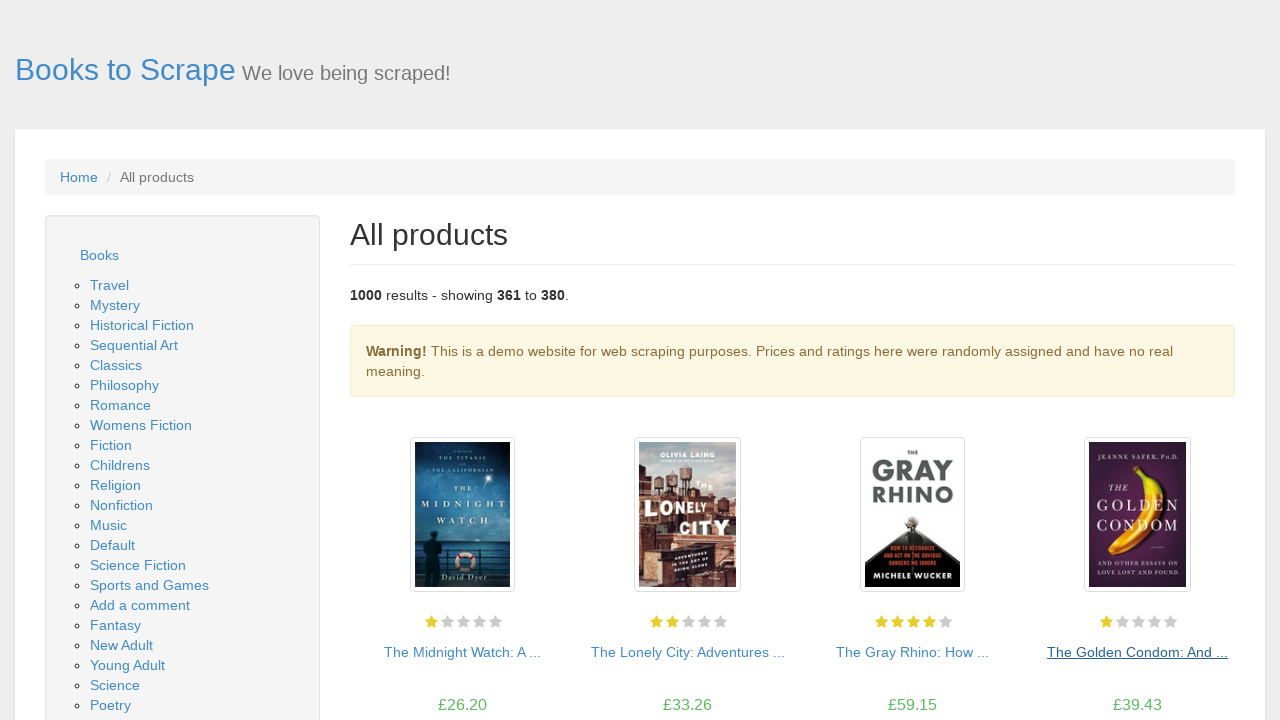

Waited for page 19 to load
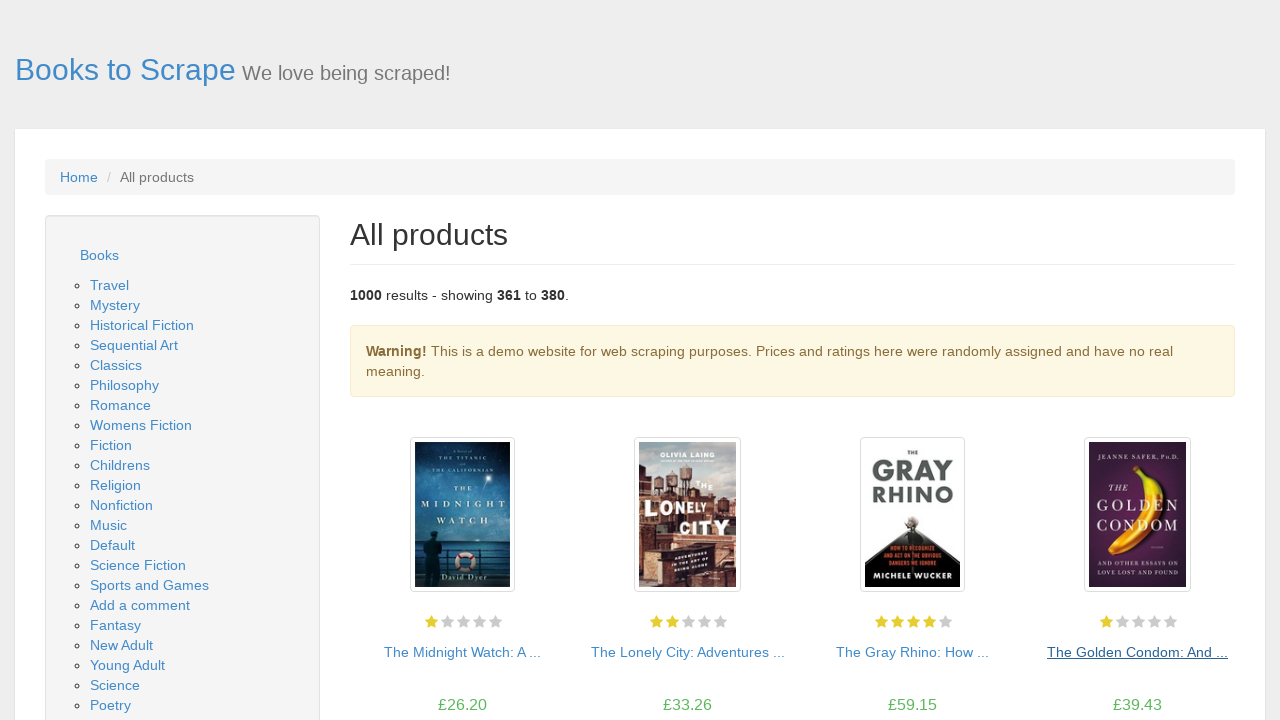

Found 20 books on page 19
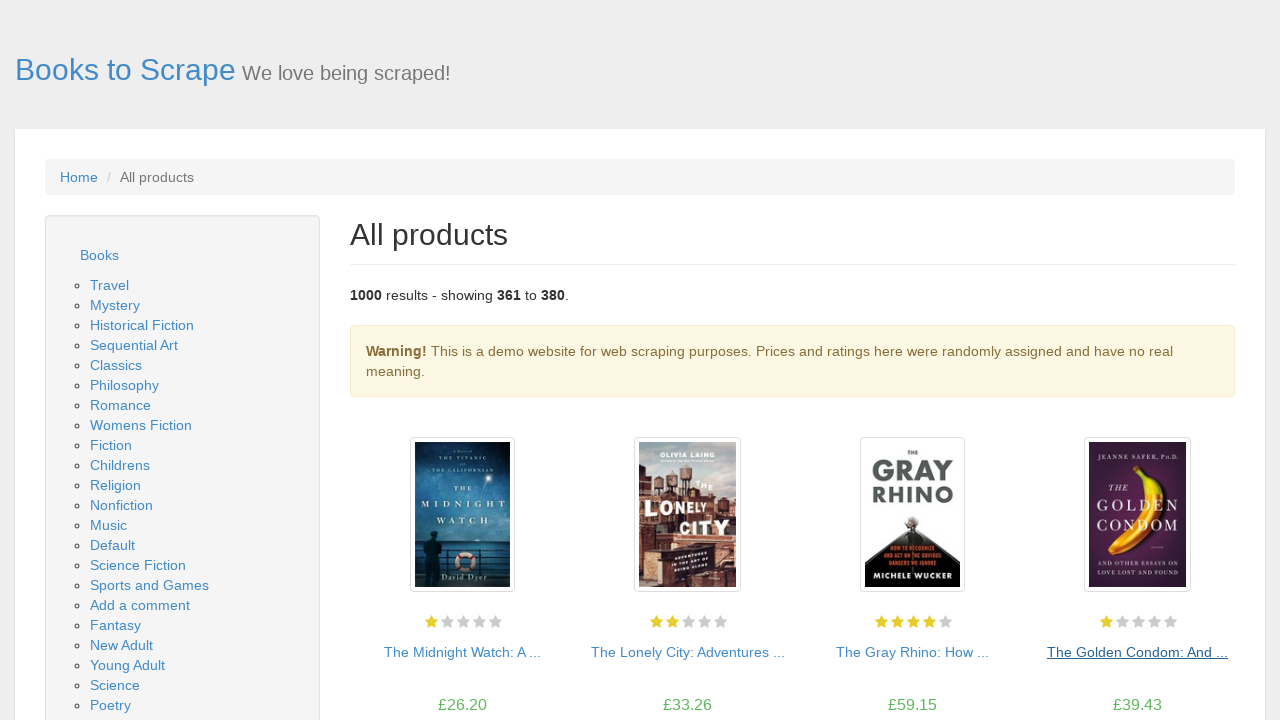

Clicked next button to navigate to page 20 at (1206, 654) on li.next > a
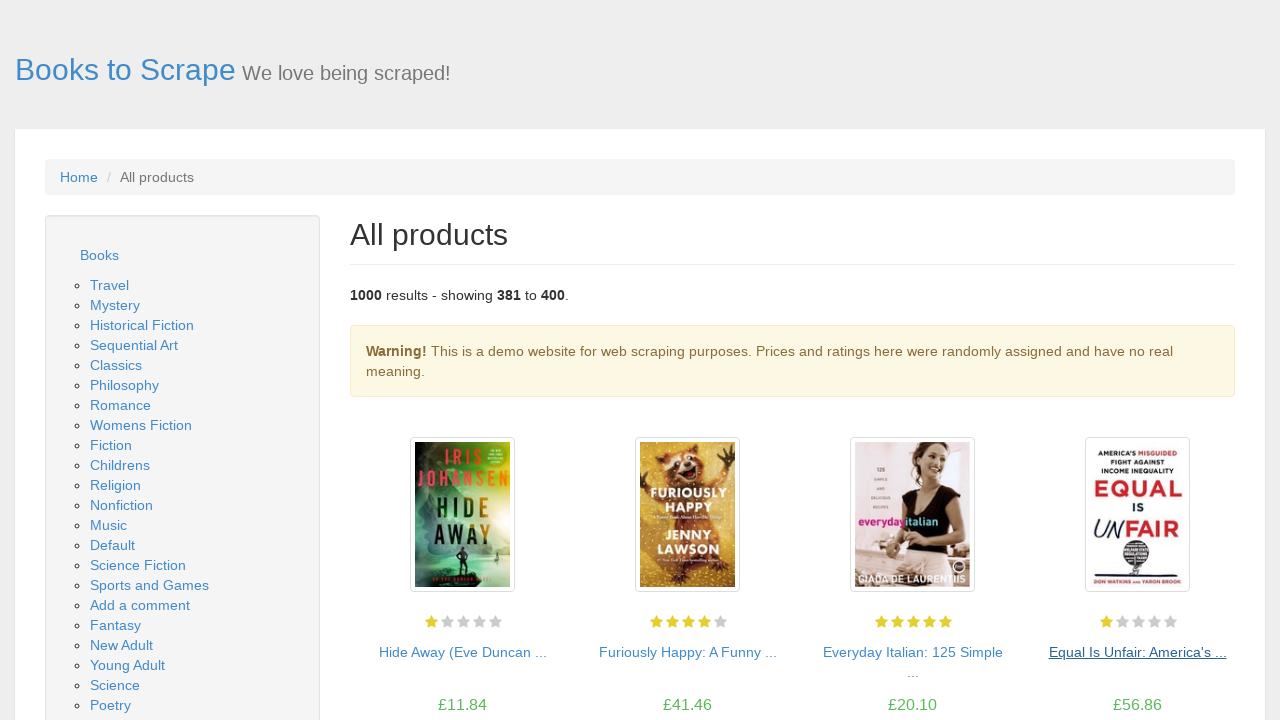

Waited for page 20 to load
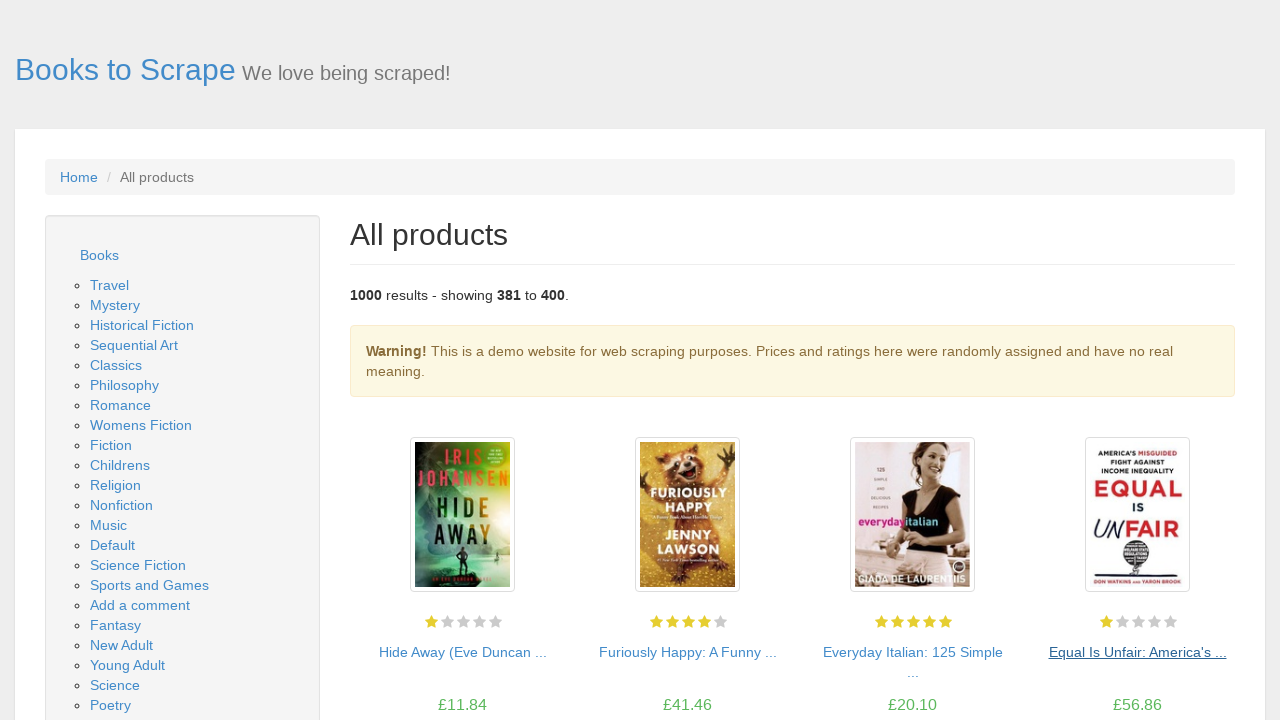

Found 20 books on page 20
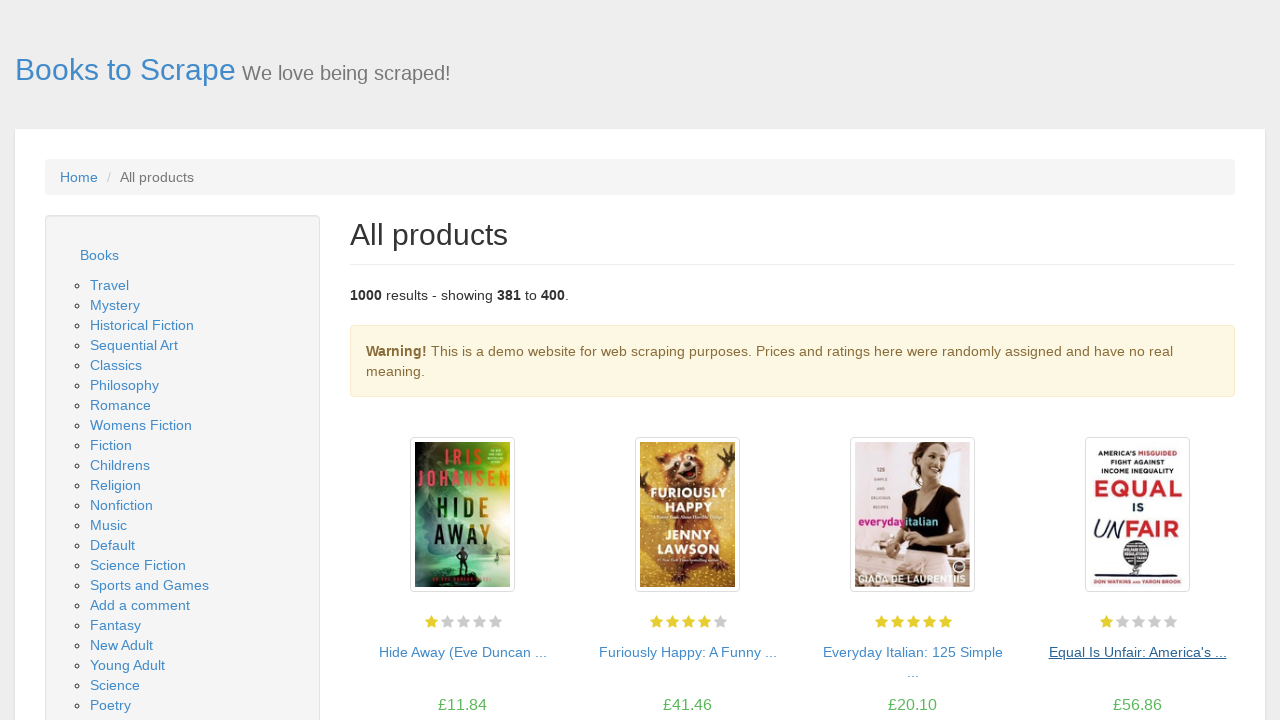

Clicked next button to navigate to page 21 at (1206, 654) on li.next > a
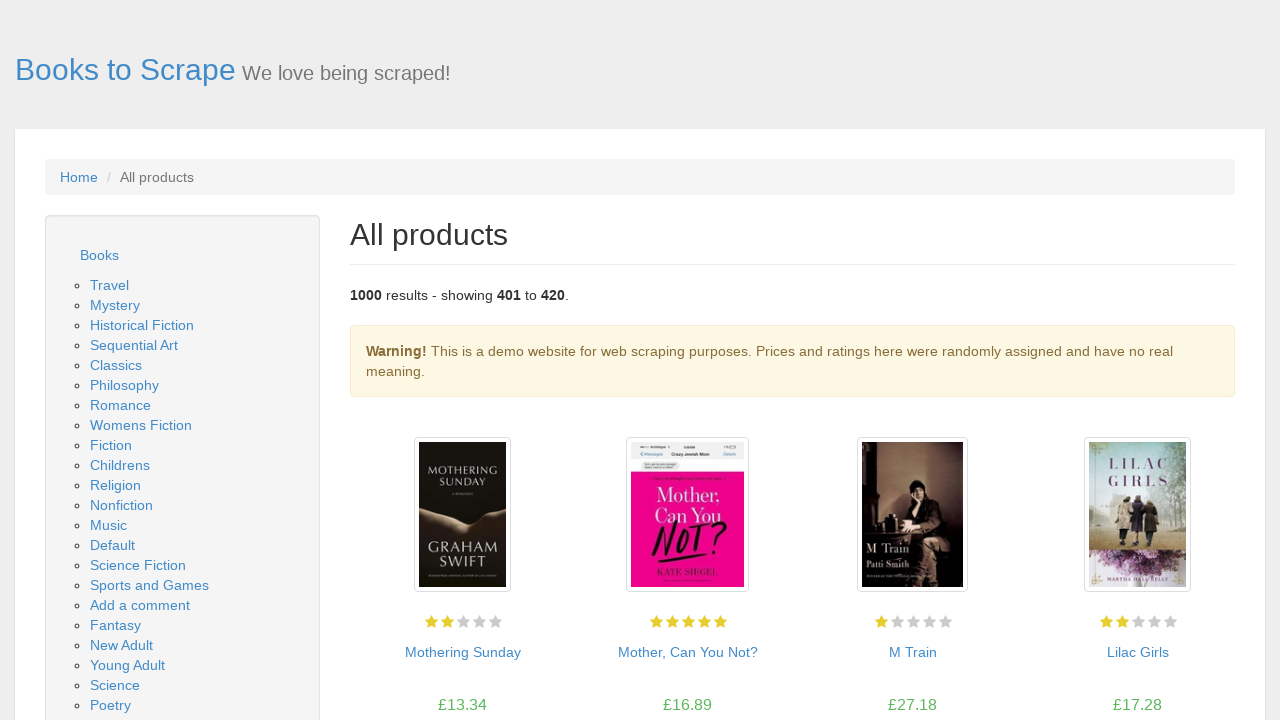

Waited for page 21 to load
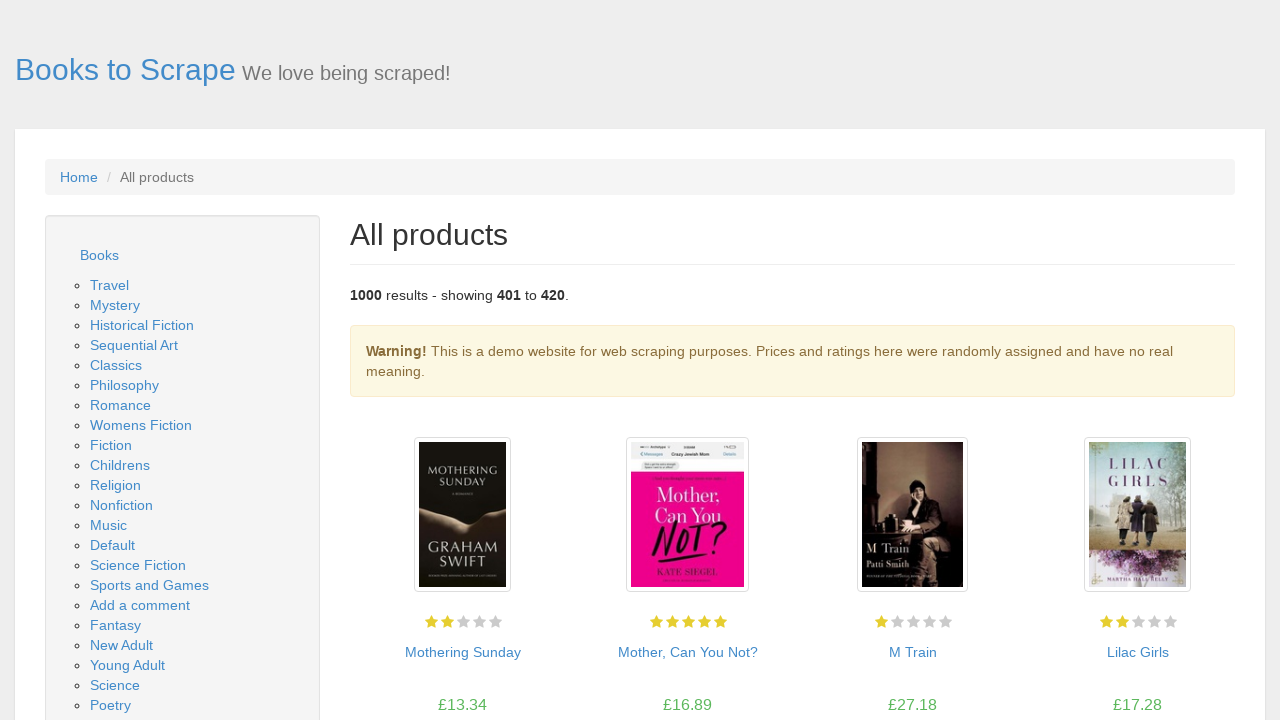

Found 20 books on page 21
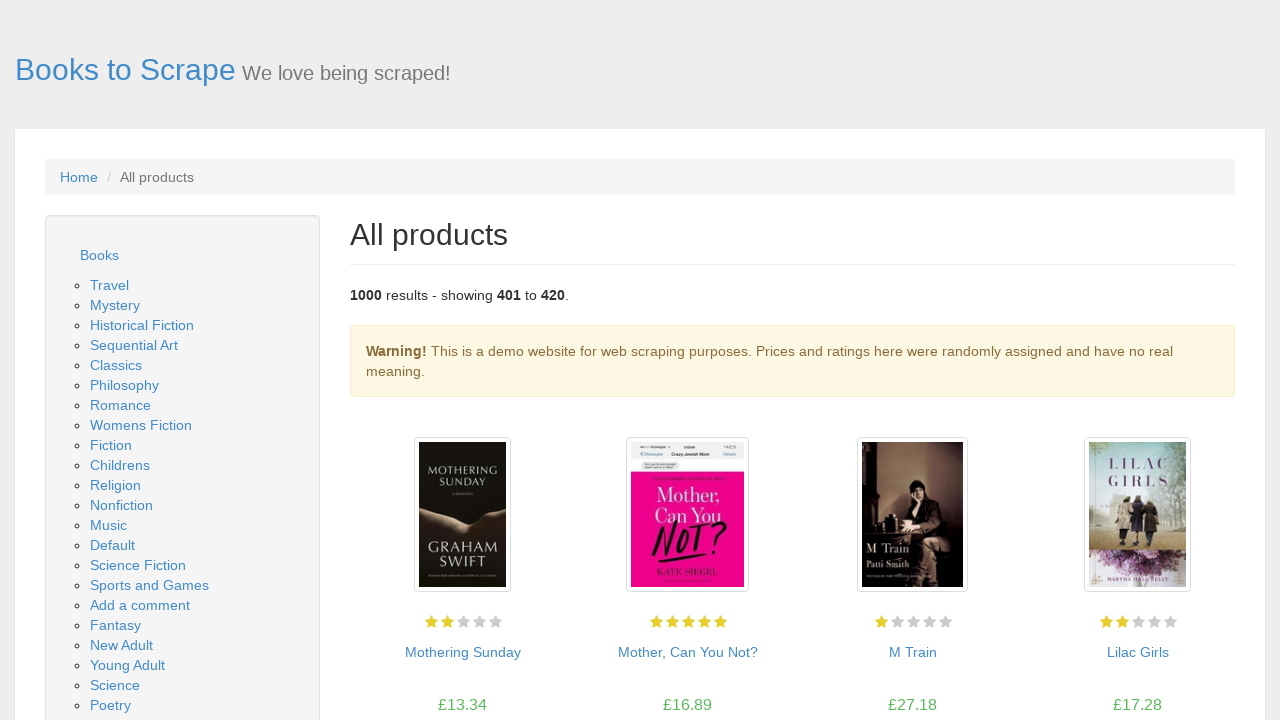

Clicked next button to navigate to page 22 at (1206, 654) on li.next > a
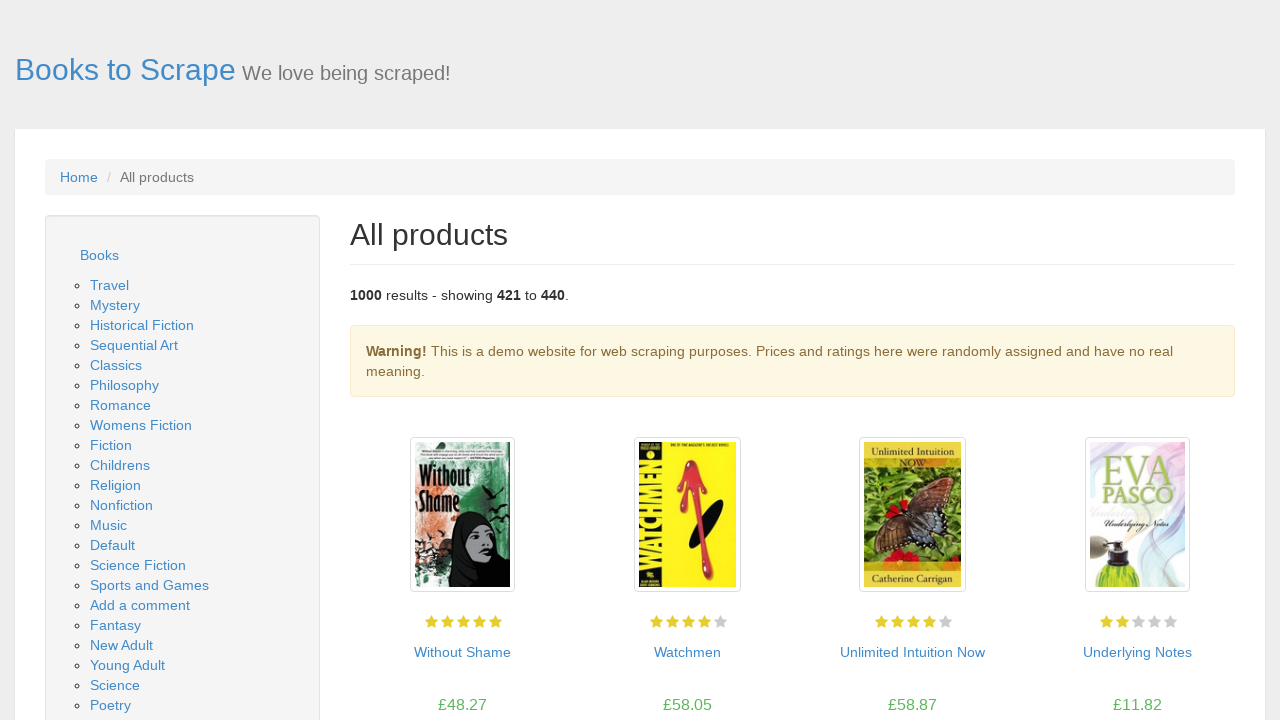

Waited for page 22 to load
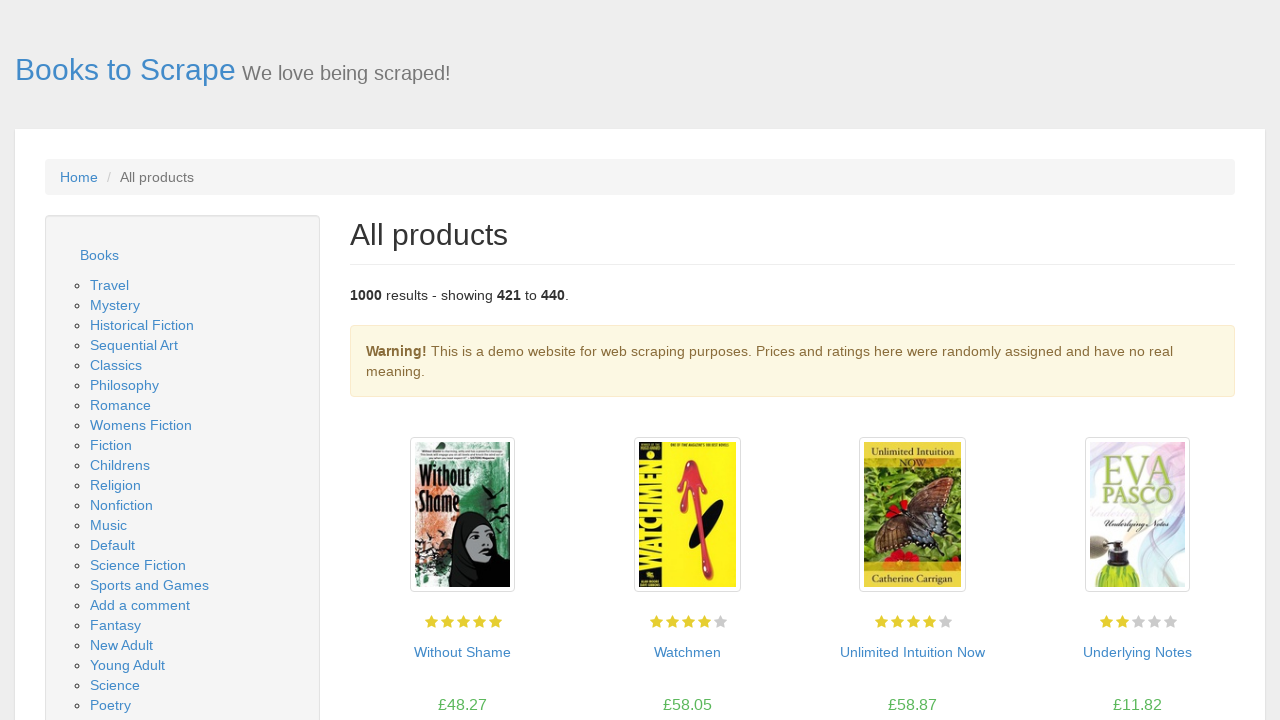

Found 20 books on page 22
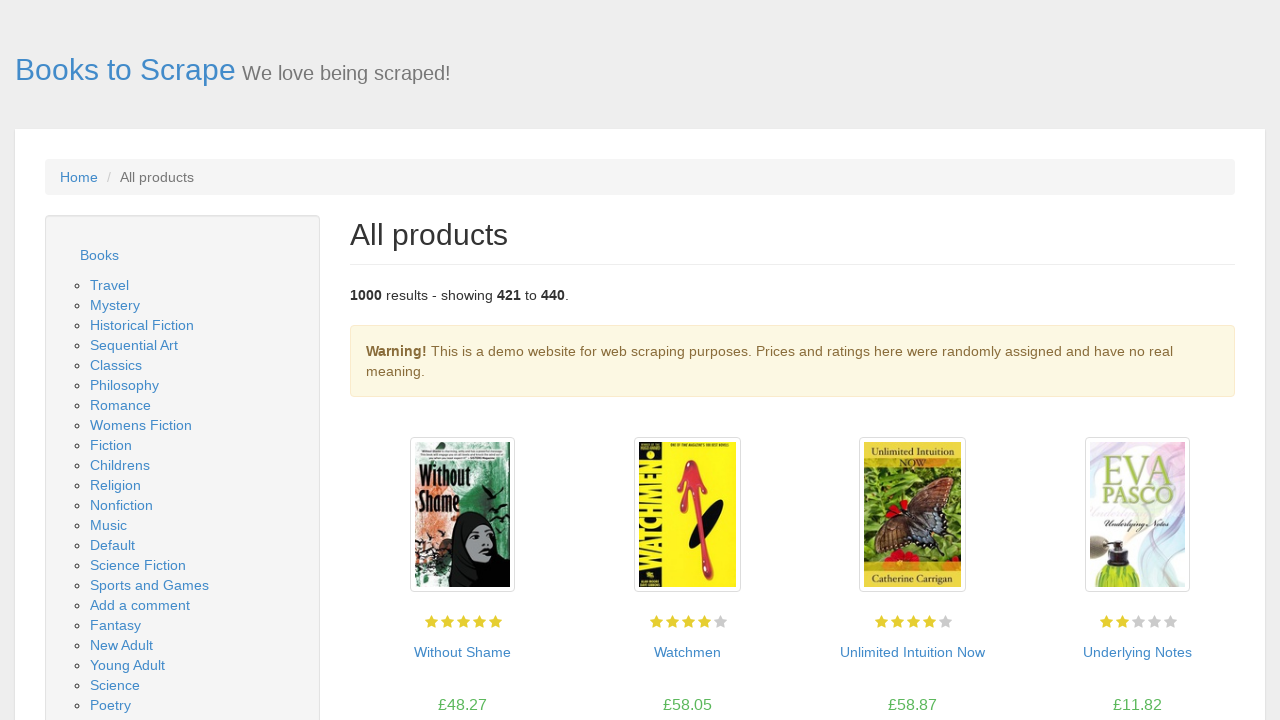

Clicked next button to navigate to page 23 at (1206, 654) on li.next > a
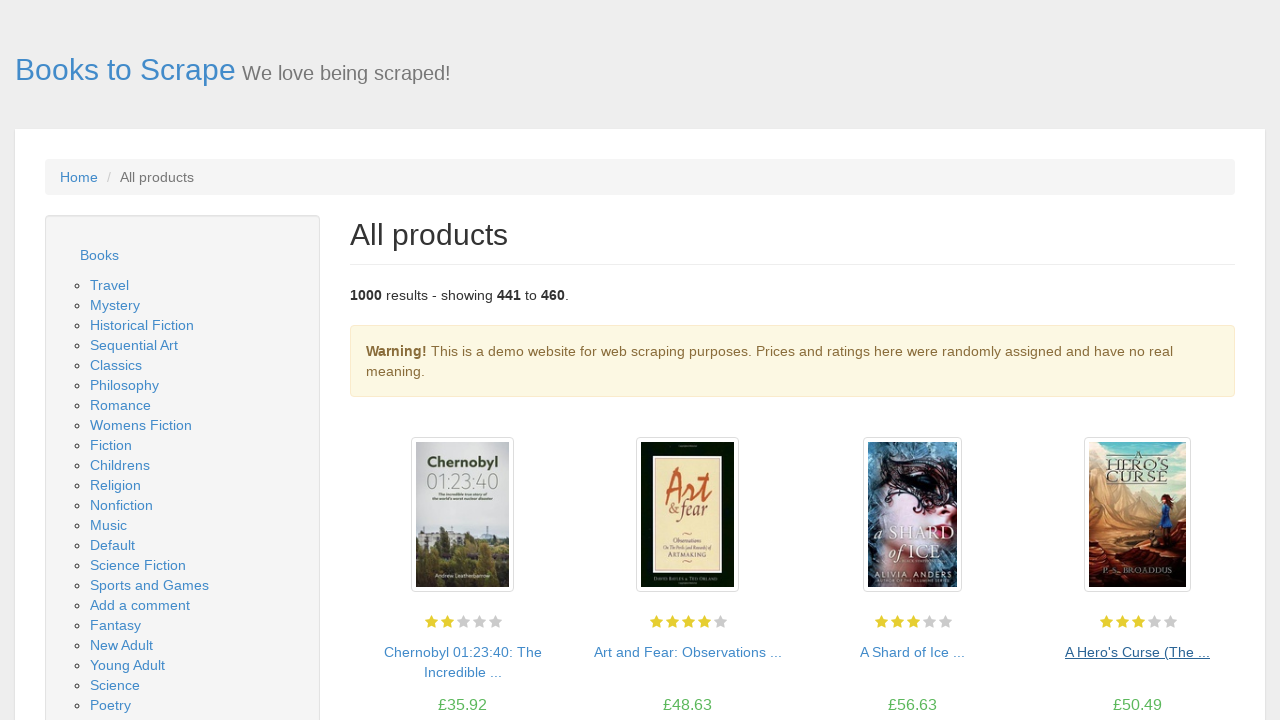

Waited for page 23 to load
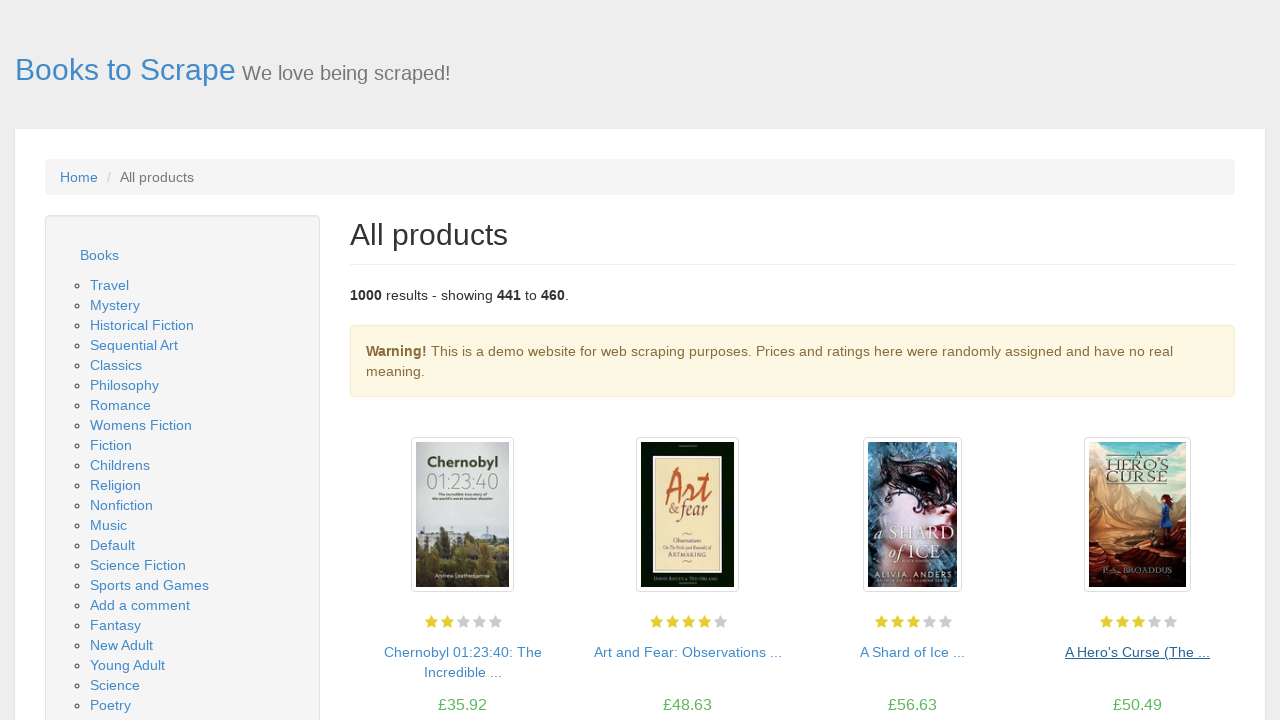

Found 20 books on page 23
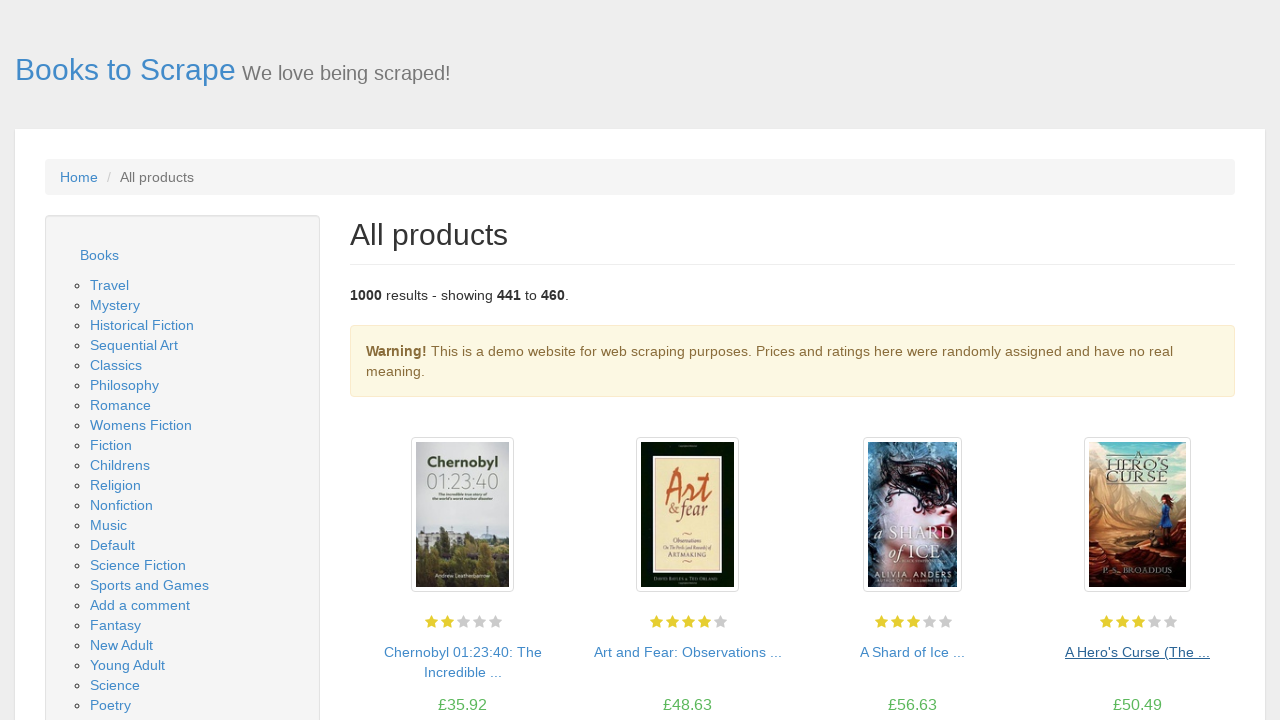

Clicked next button to navigate to page 24 at (1206, 654) on li.next > a
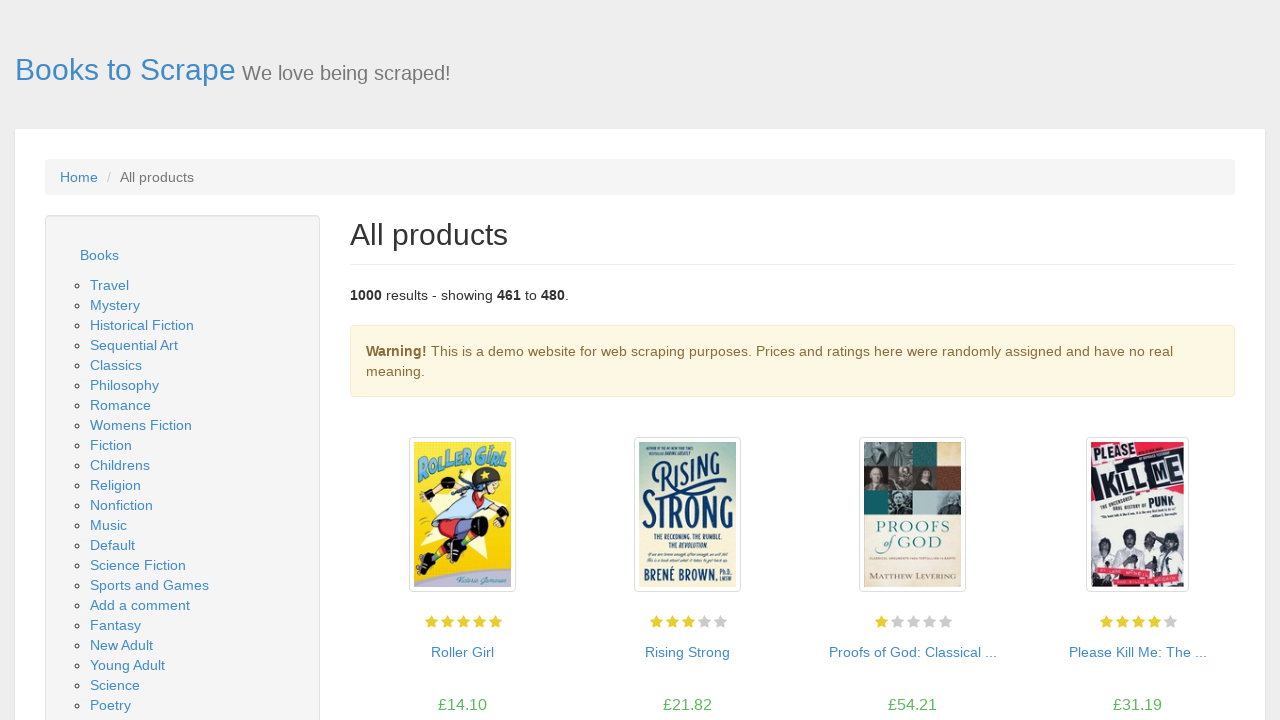

Waited for page 24 to load
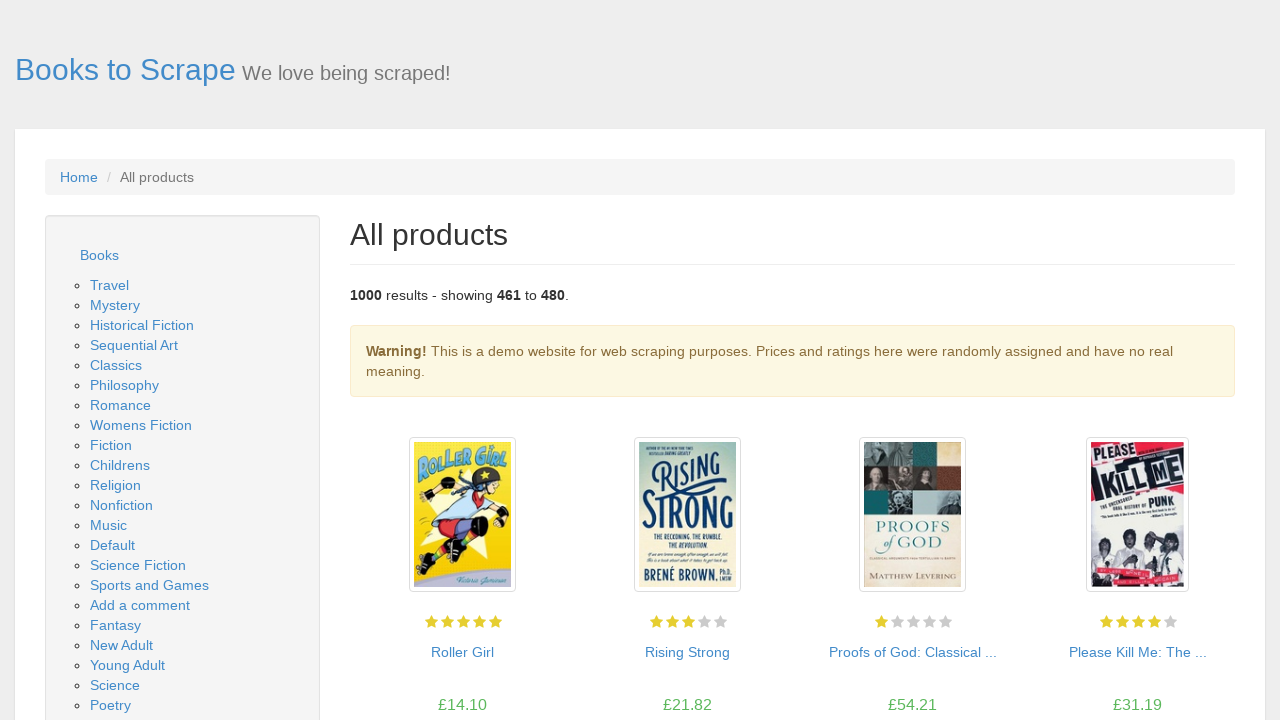

Found 20 books on page 24
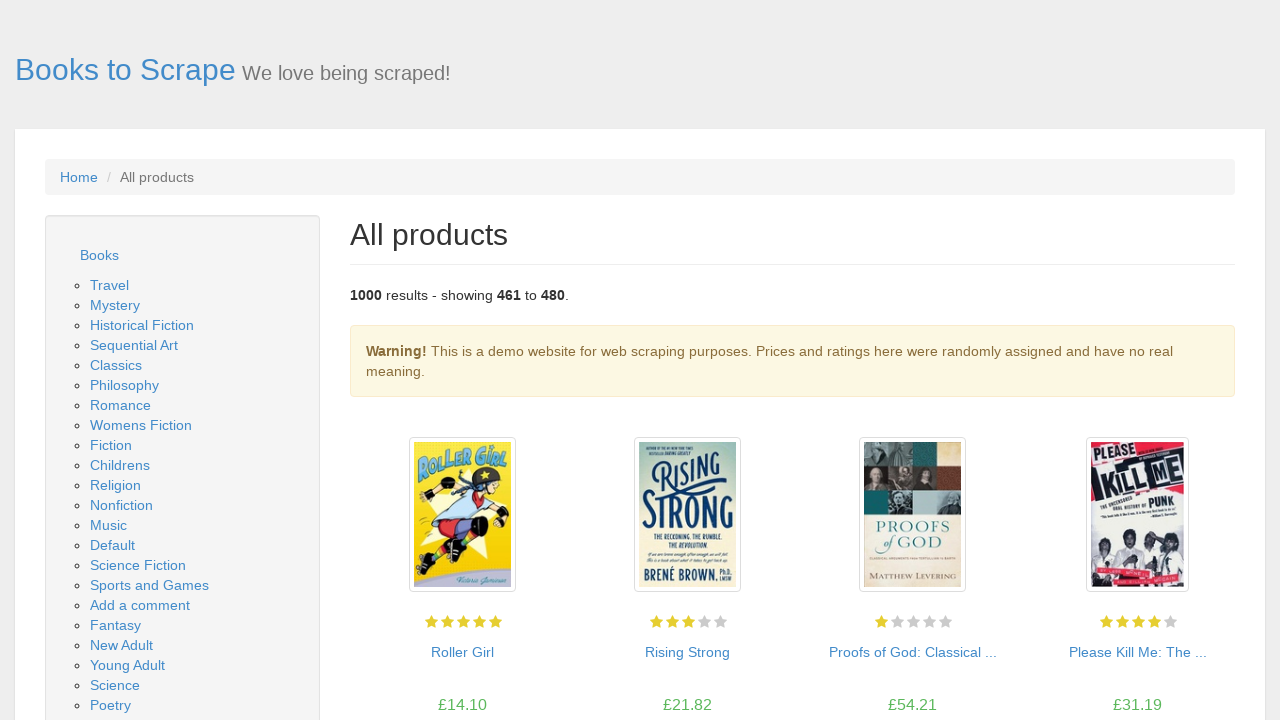

Clicked next button to navigate to page 25 at (1206, 654) on li.next > a
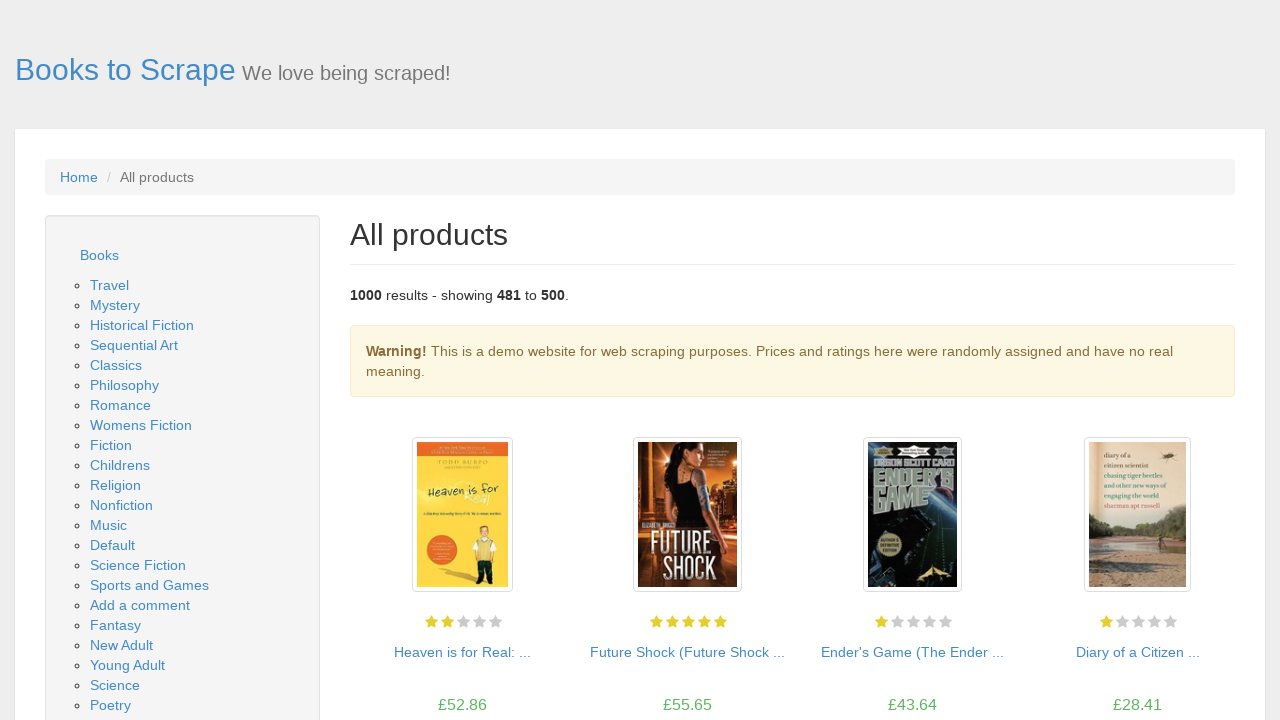

Waited for page 25 to load
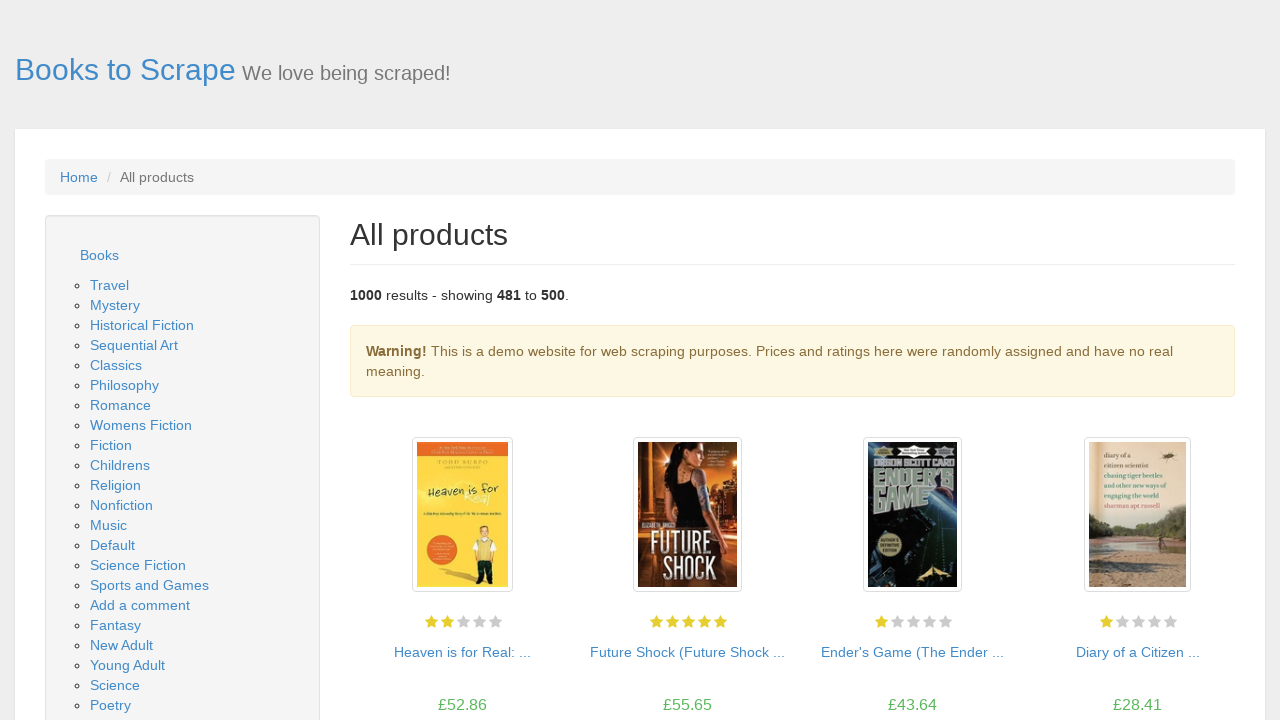

Found 20 books on page 25
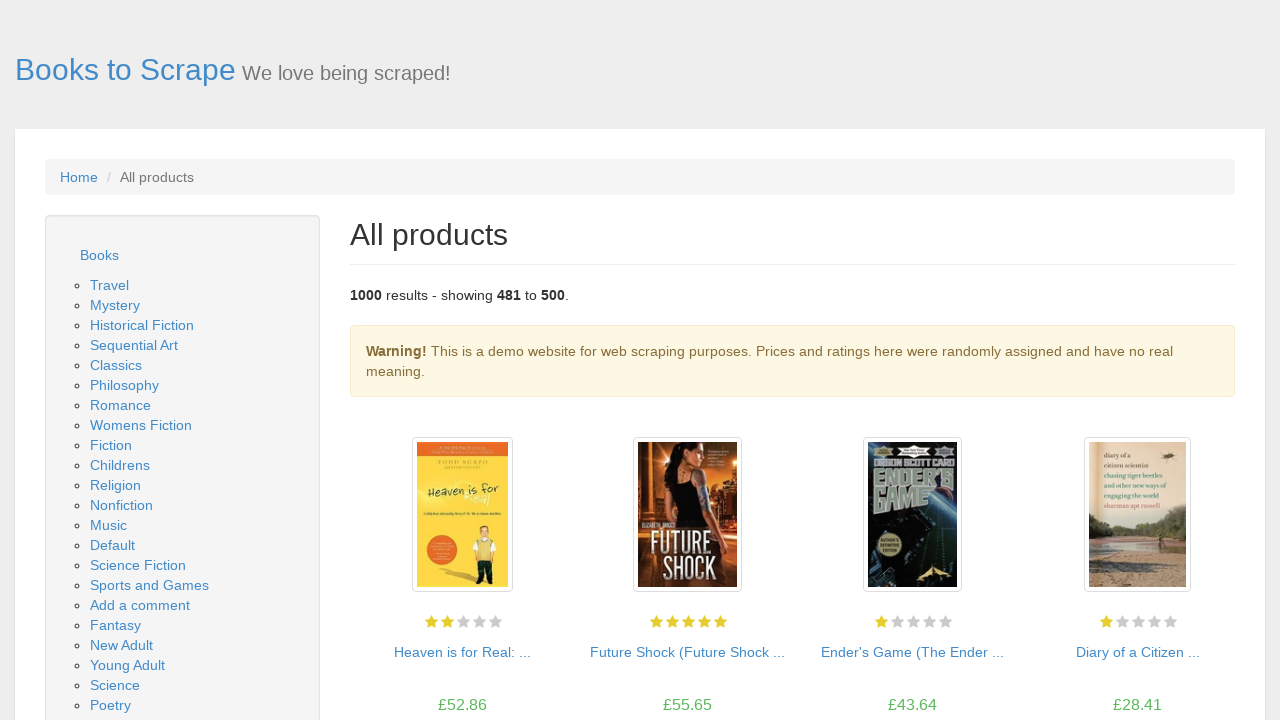

Clicked next button to navigate to page 26 at (1206, 654) on li.next > a
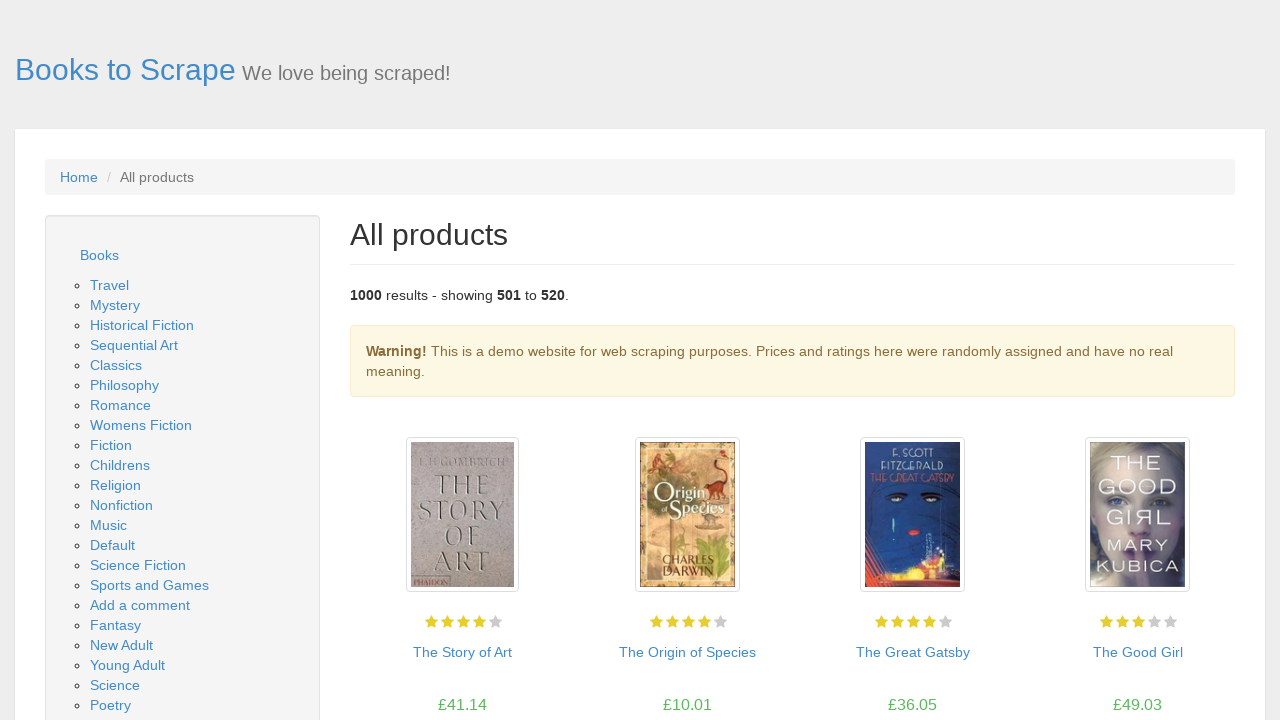

Waited for page 26 to load
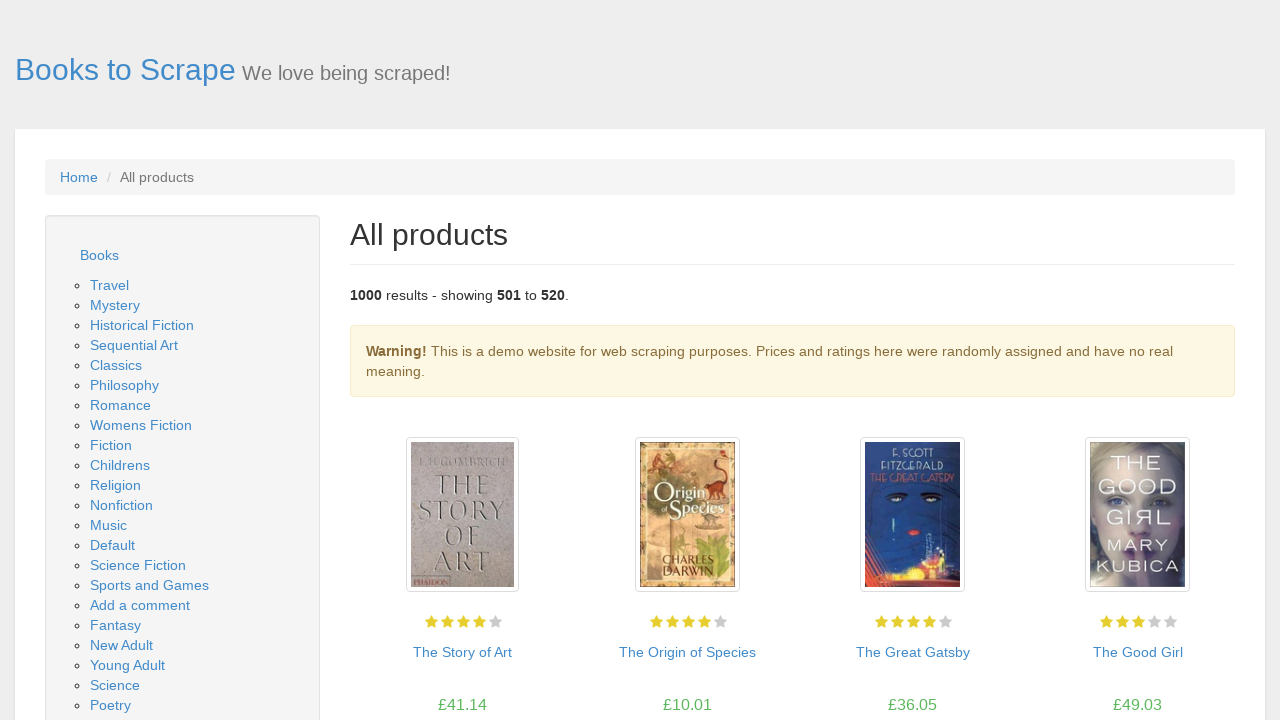

Found 20 books on page 26
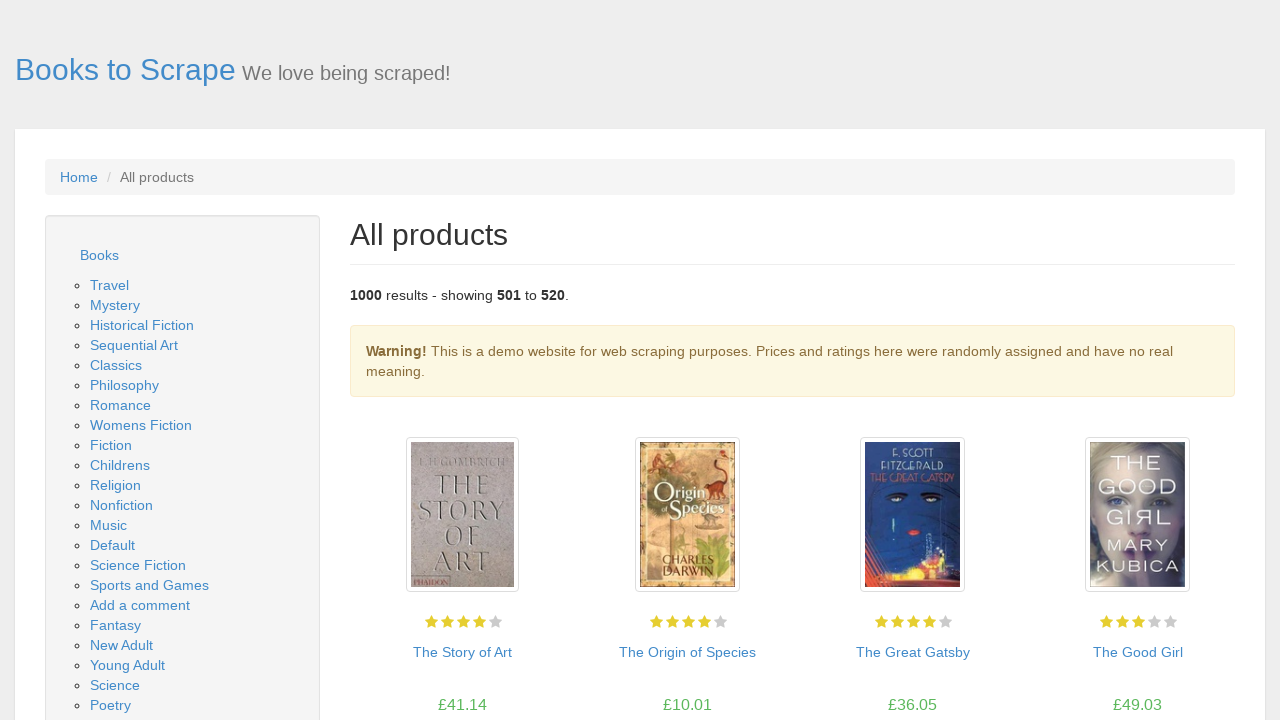

Clicked next button to navigate to page 27 at (1206, 654) on li.next > a
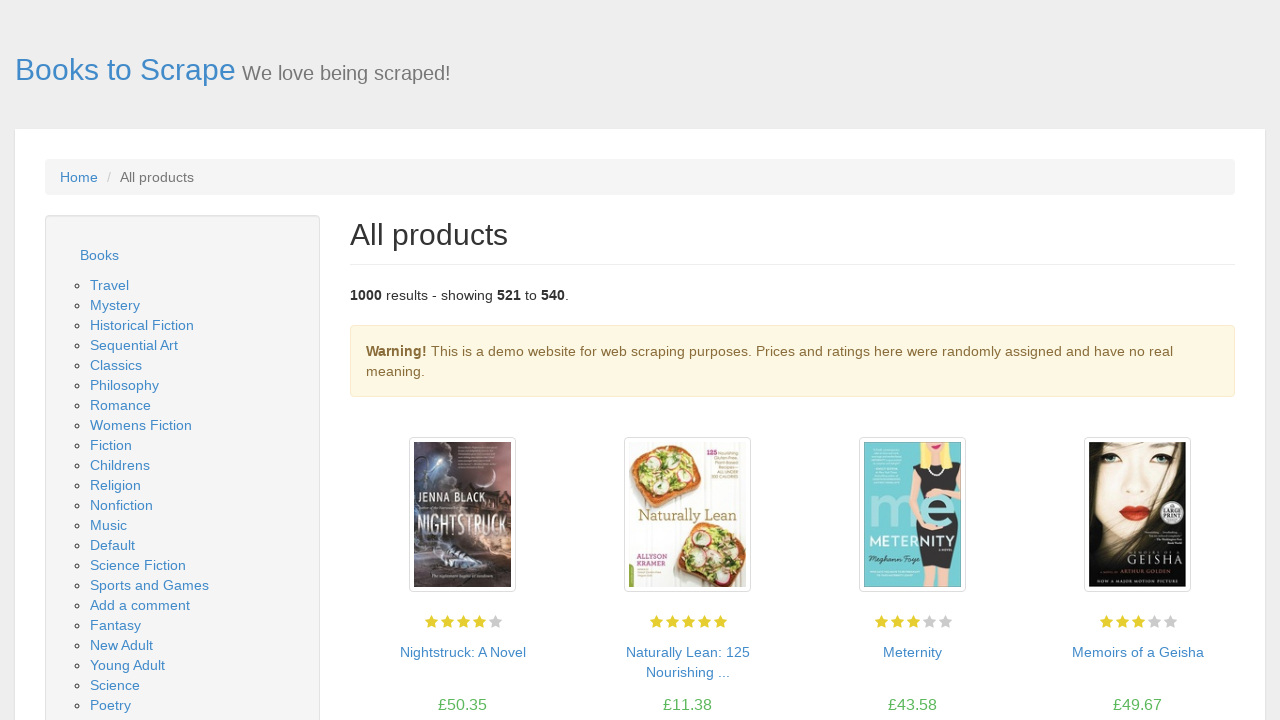

Waited for page 27 to load
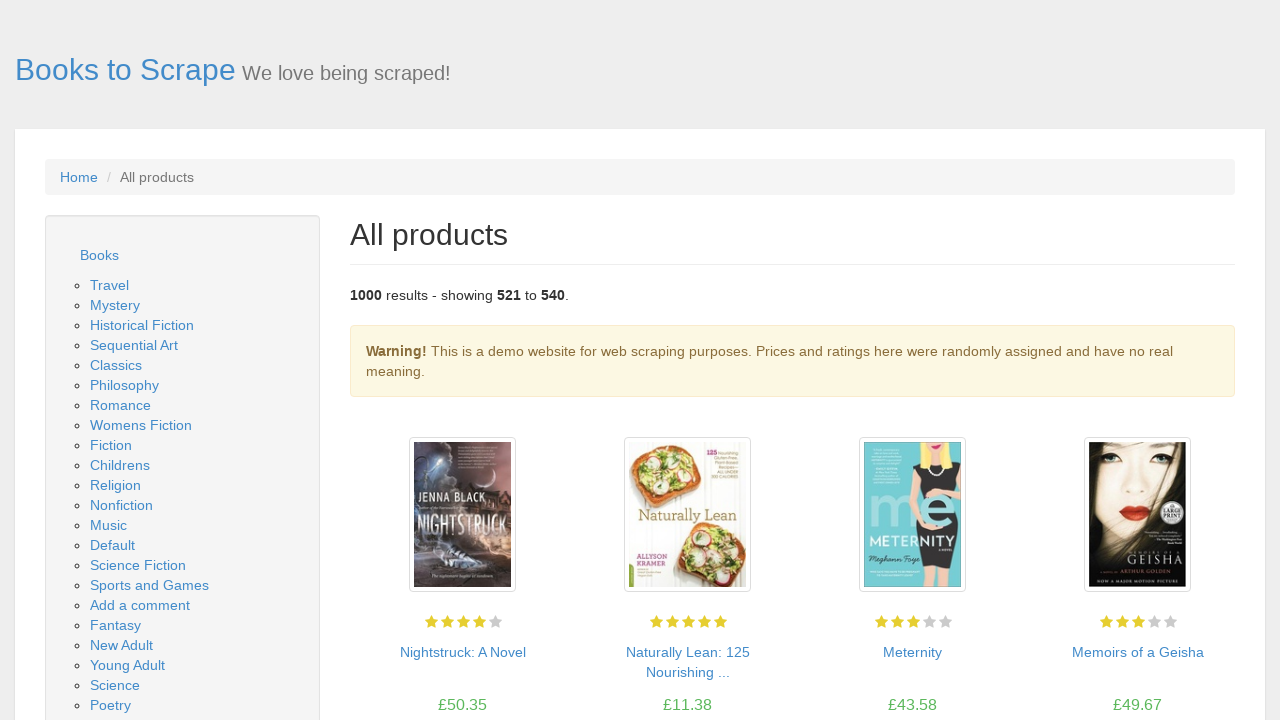

Found 20 books on page 27
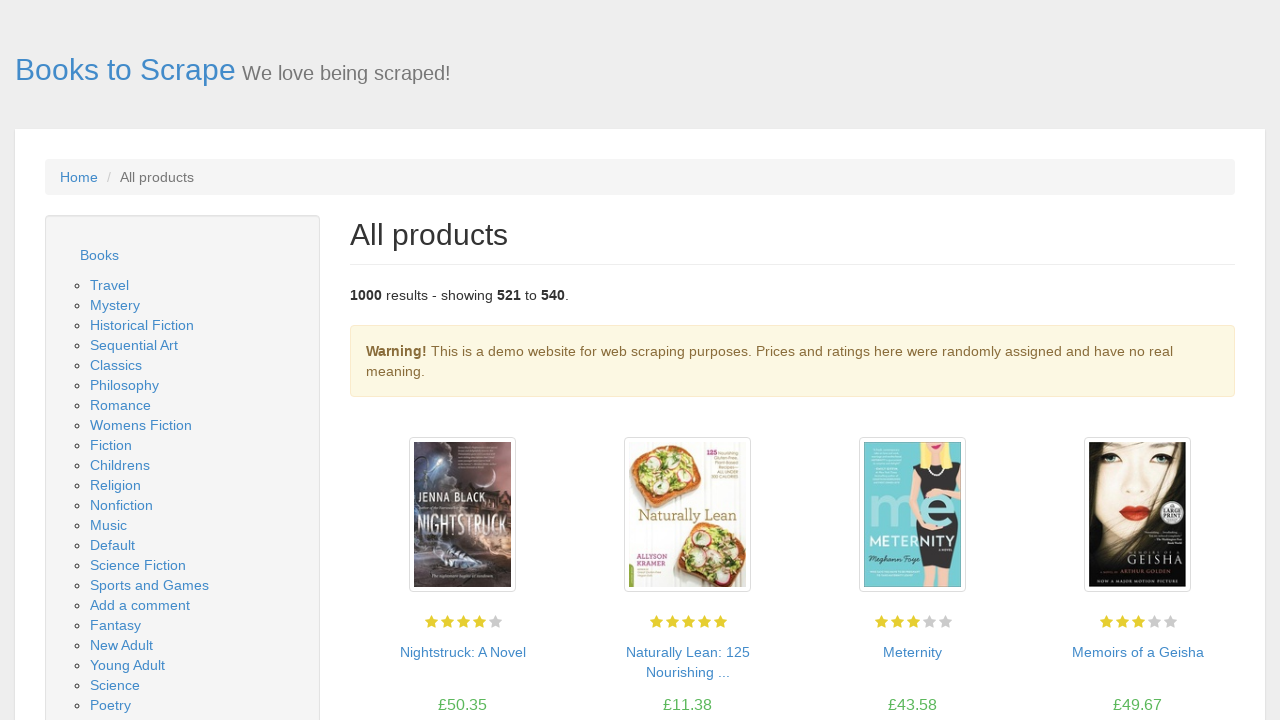

Clicked next button to navigate to page 28 at (1206, 654) on li.next > a
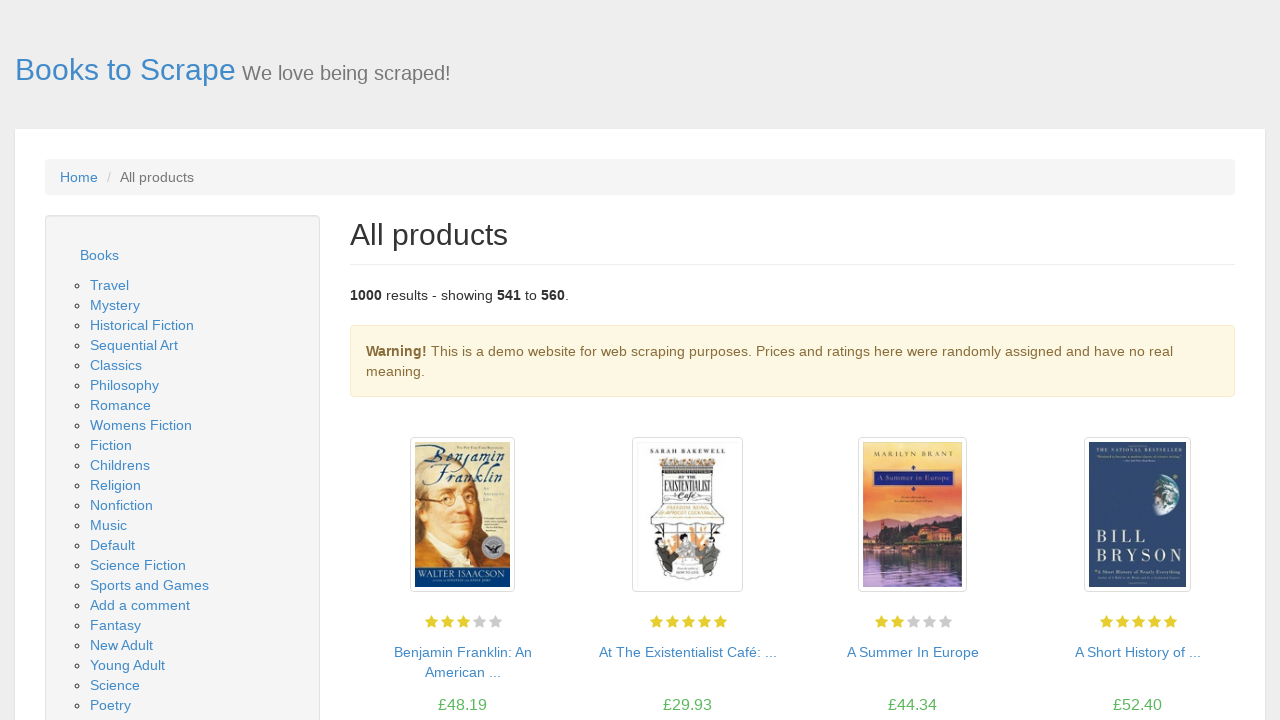

Waited for page 28 to load
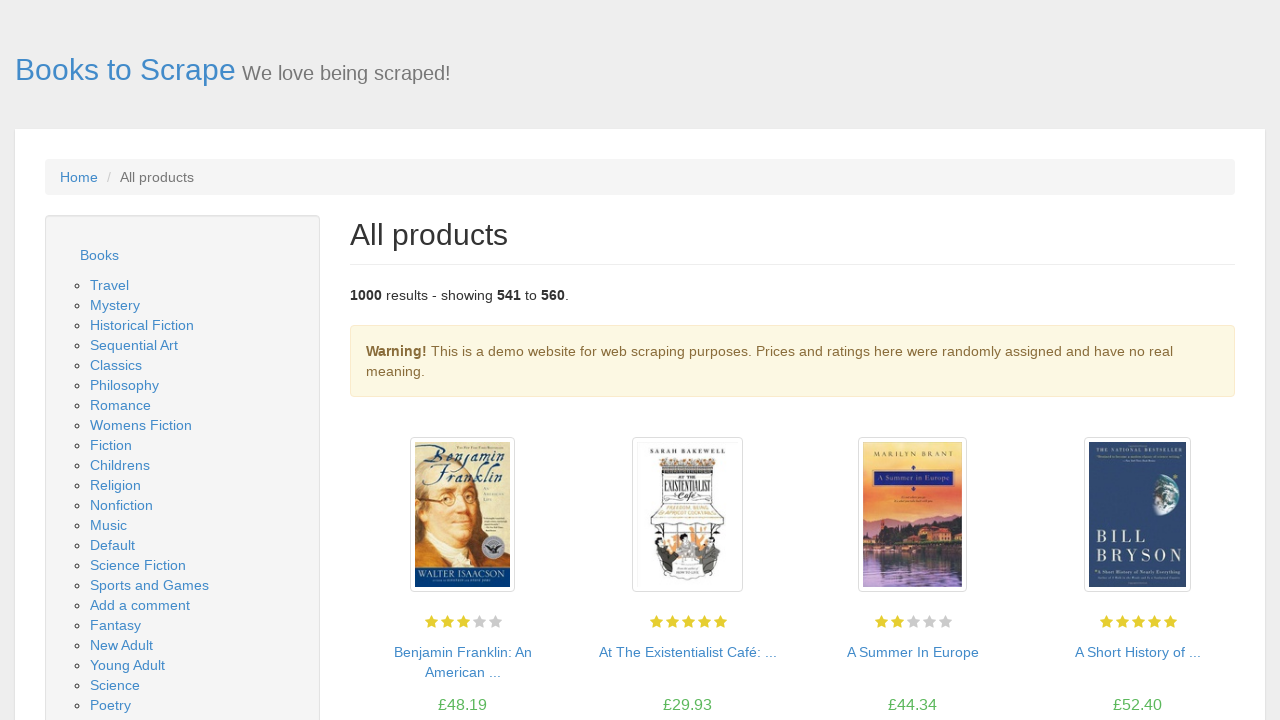

Found 20 books on page 28
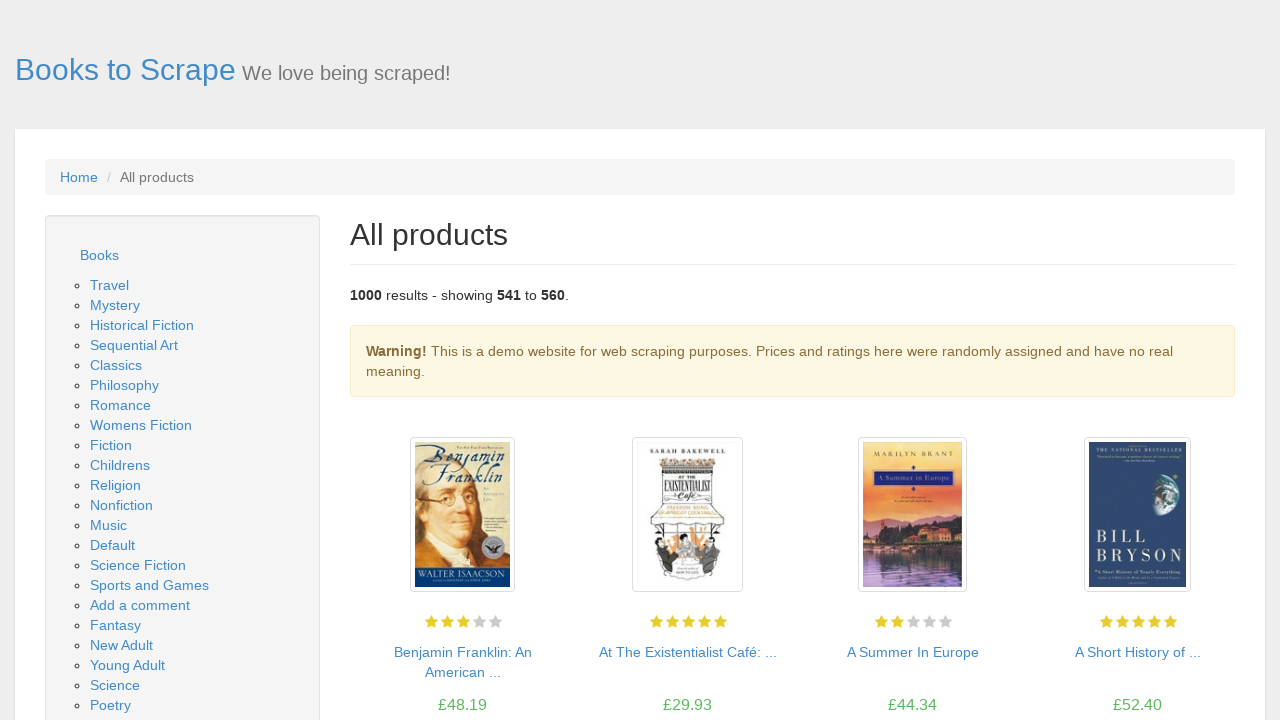

Clicked next button to navigate to page 29 at (1206, 654) on li.next > a
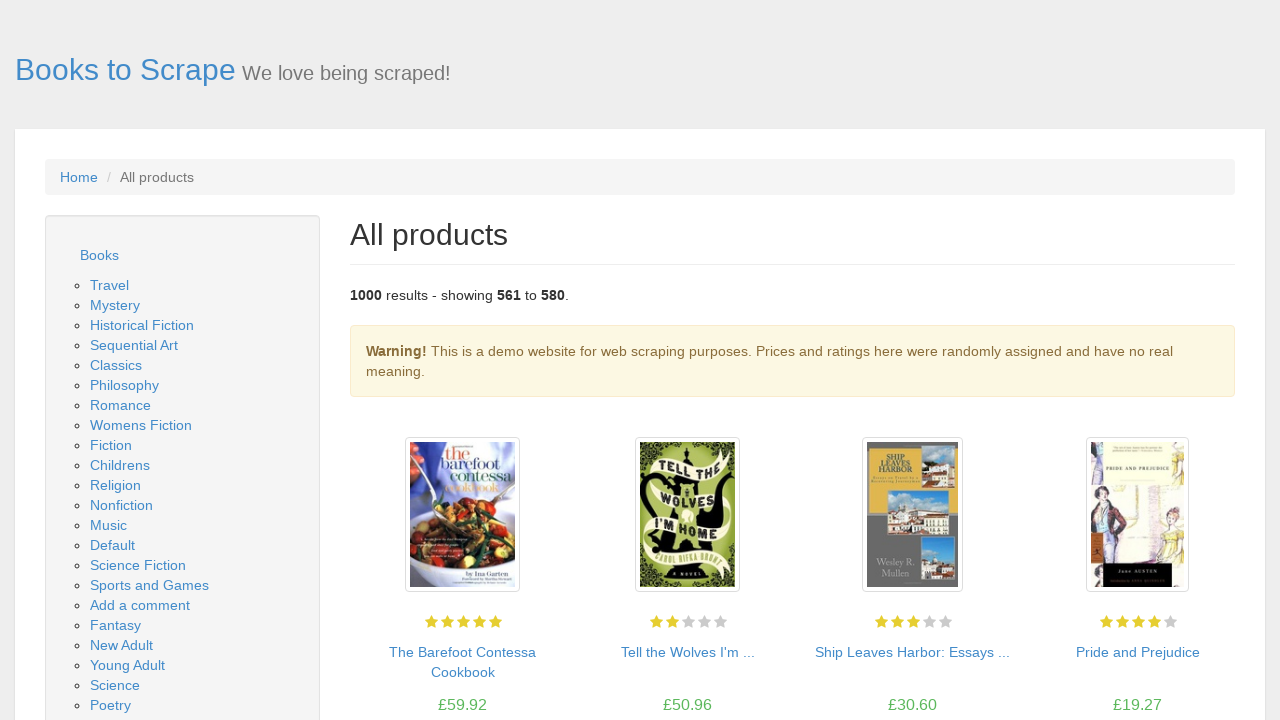

Waited for page 29 to load
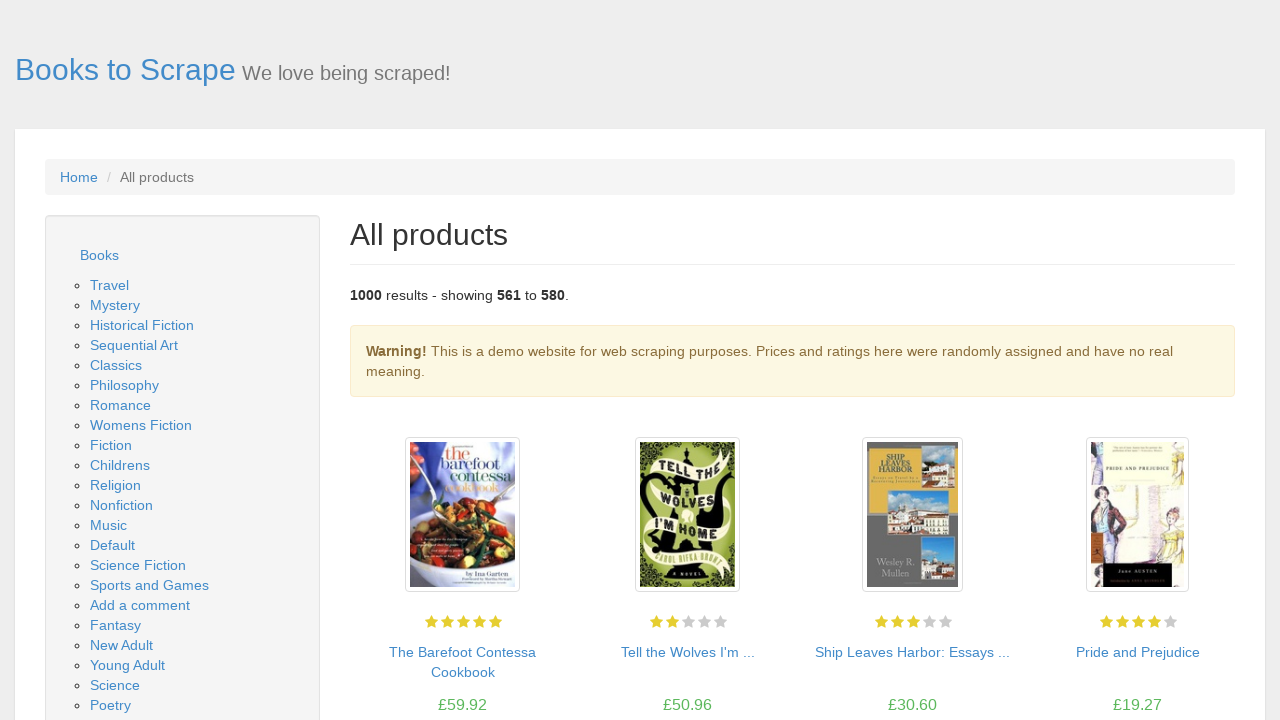

Found 20 books on page 29
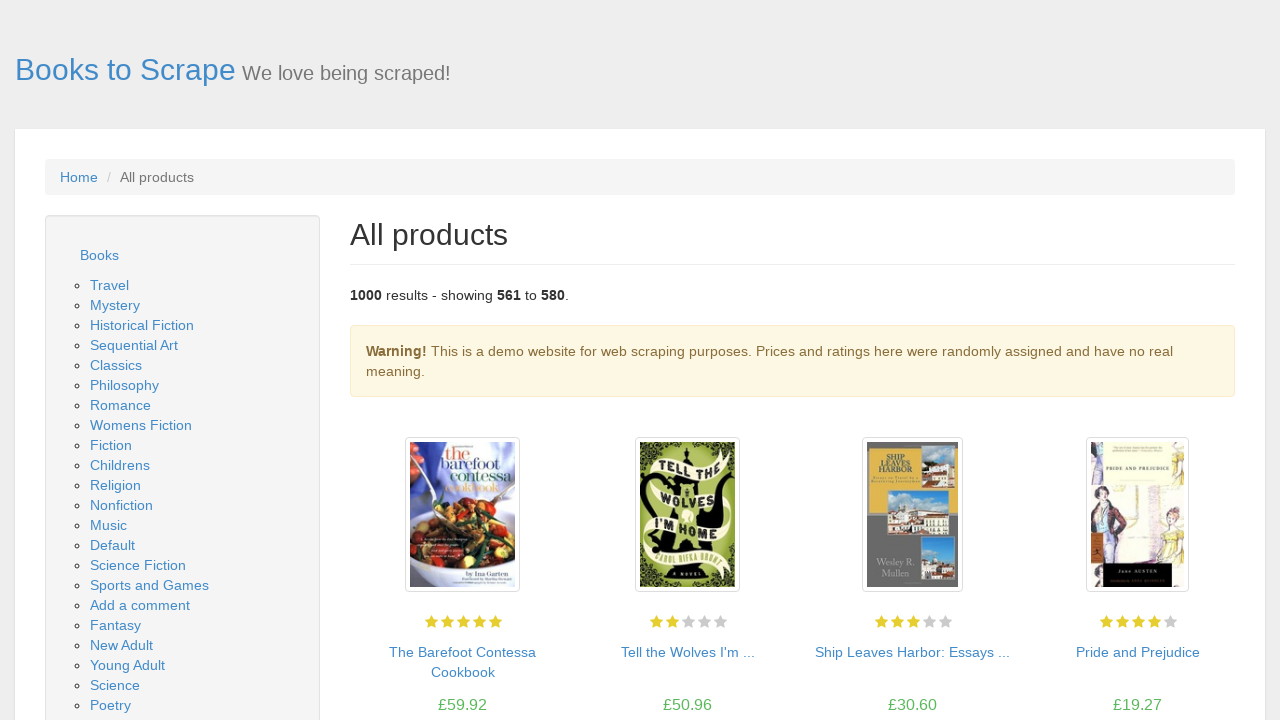

Clicked next button to navigate to page 30 at (1206, 654) on li.next > a
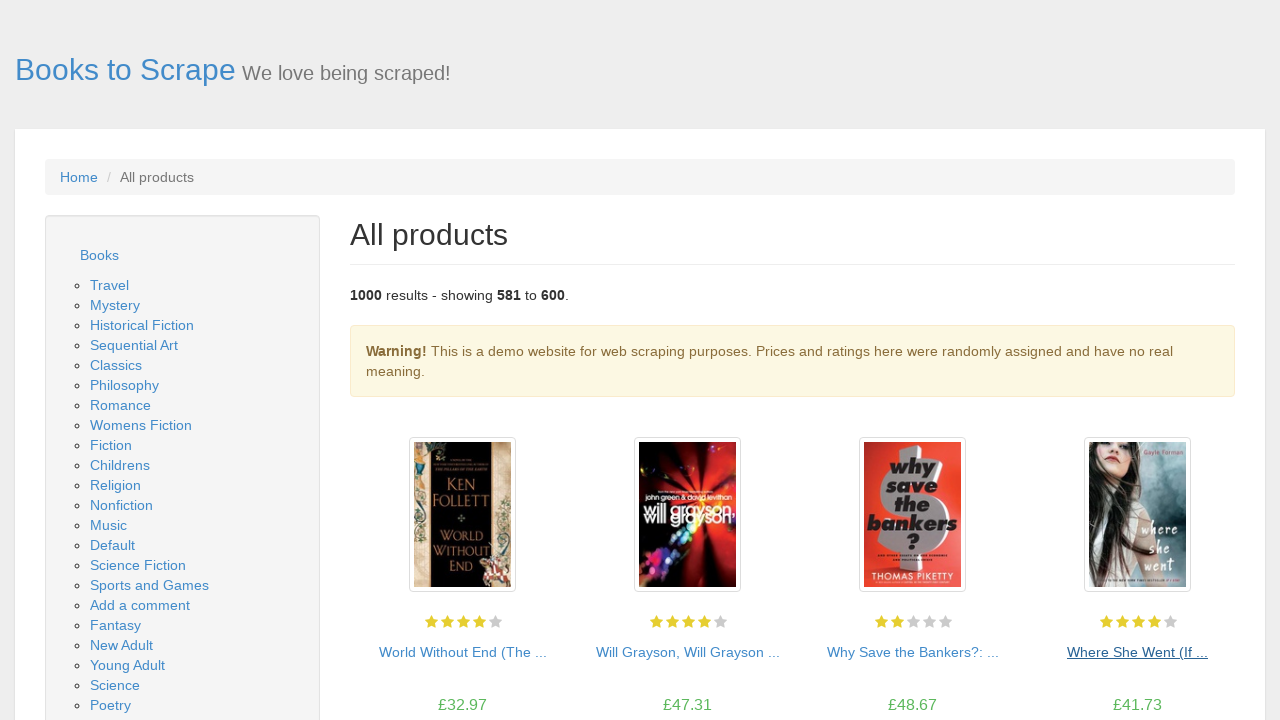

Waited for page 30 to load
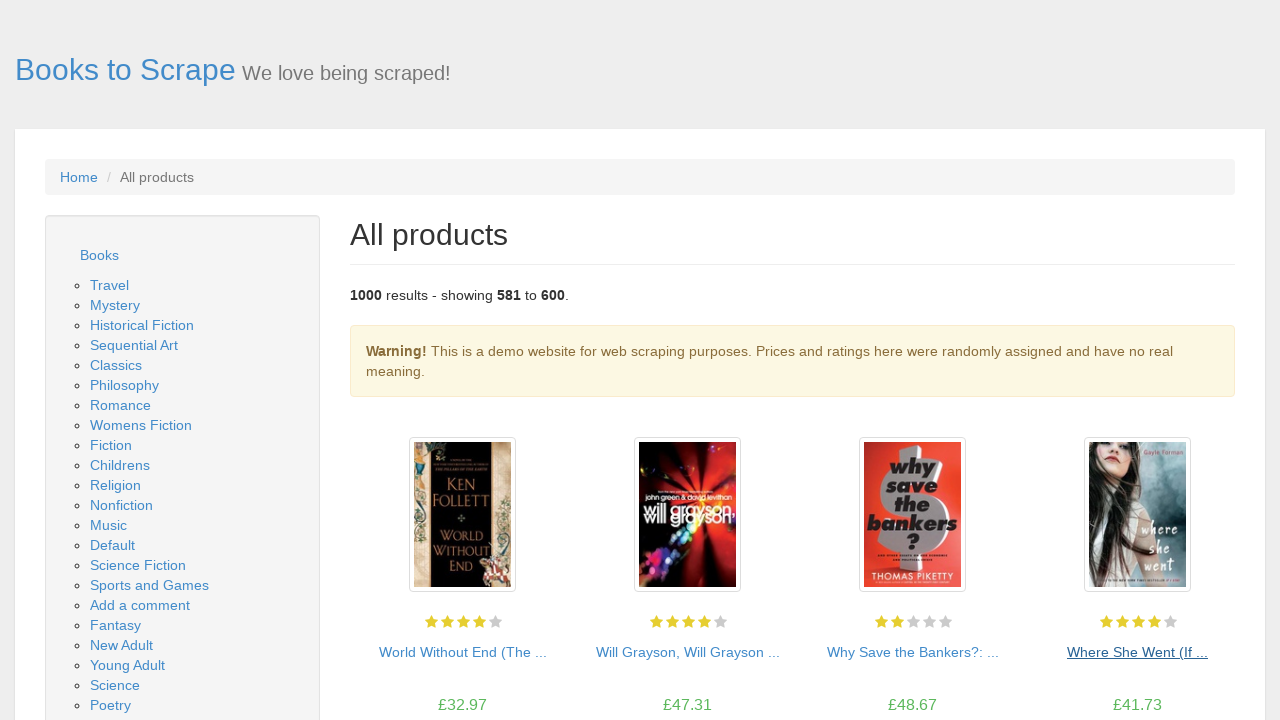

Found 20 books on page 30
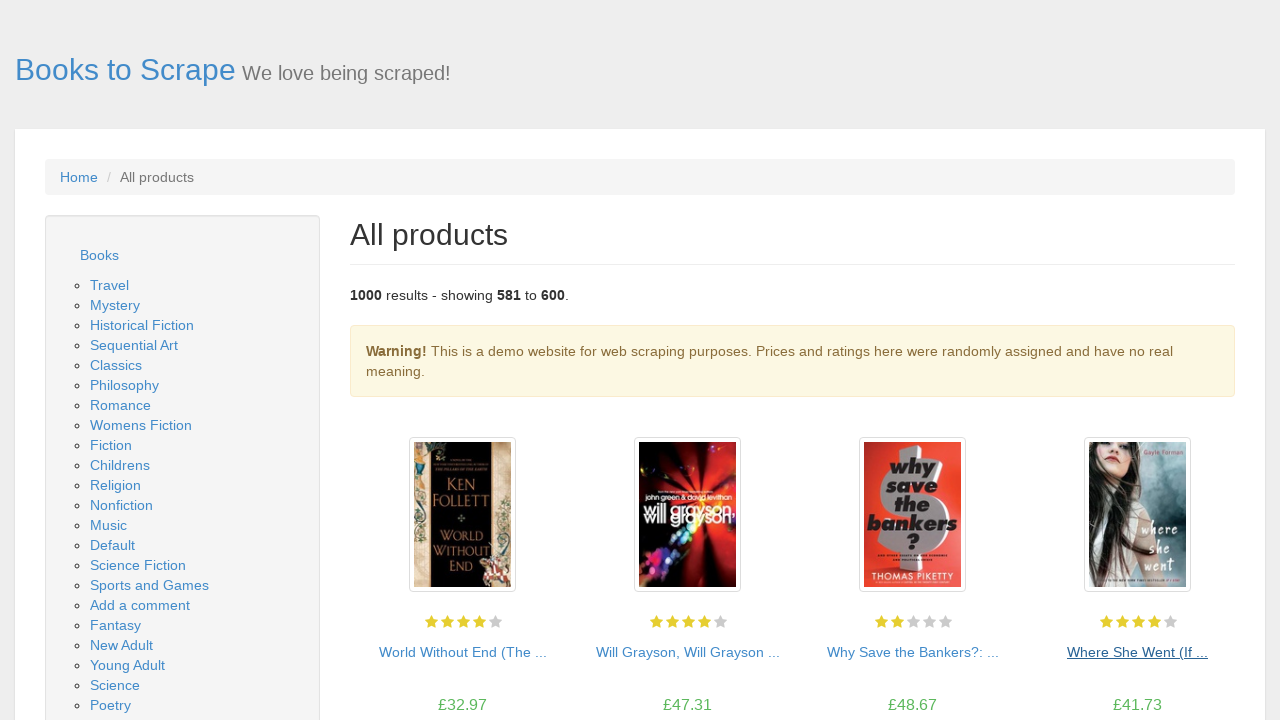

Clicked next button to navigate to page 31 at (1206, 654) on li.next > a
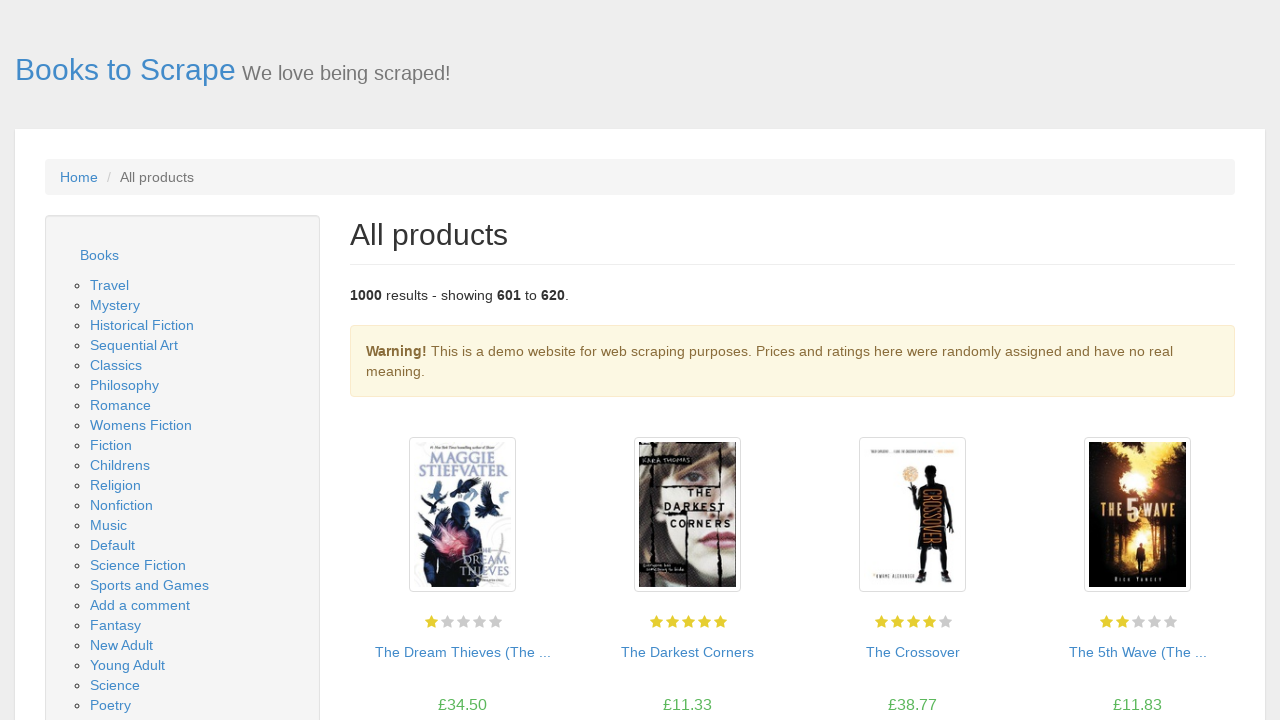

Waited for page 31 to load
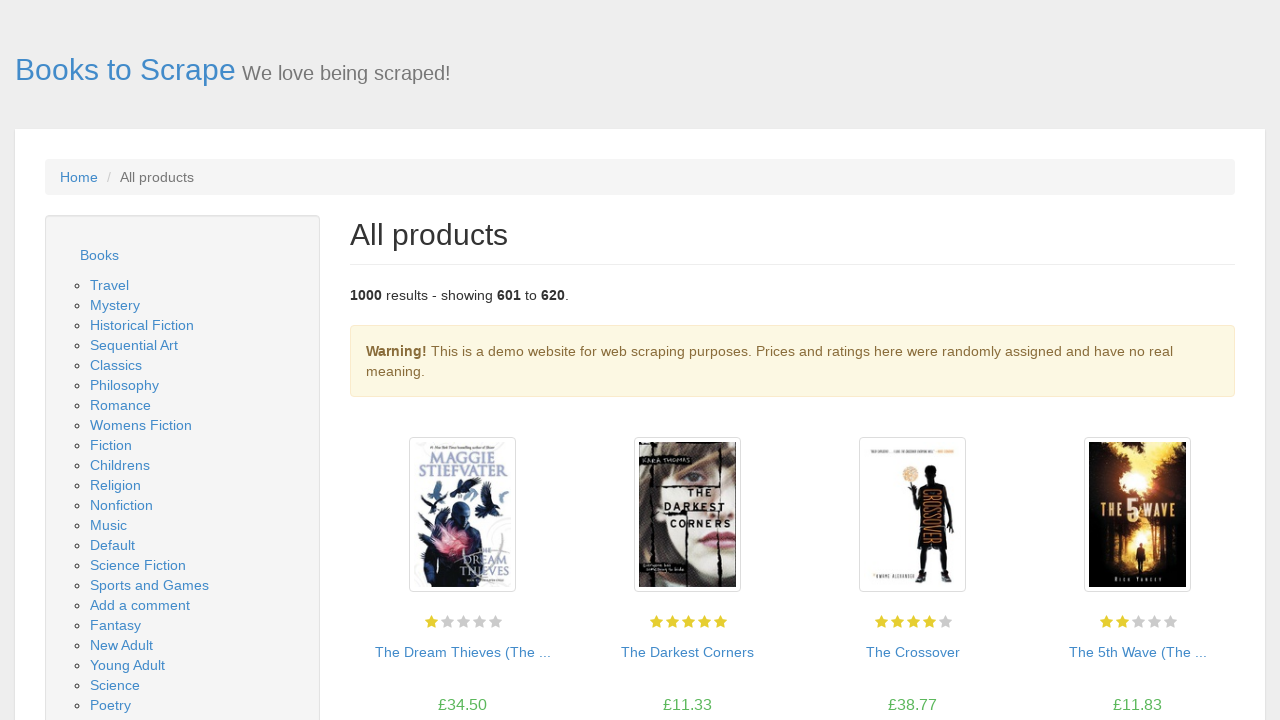

Found 20 books on page 31
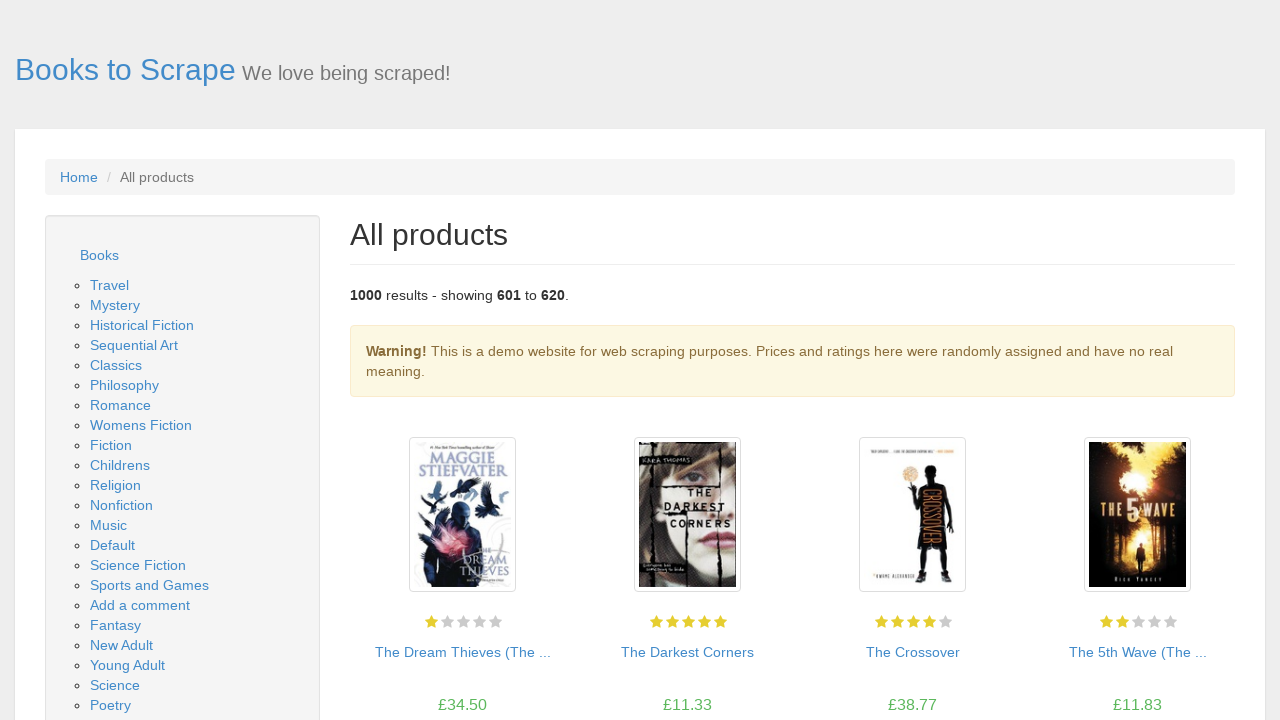

Clicked next button to navigate to page 32 at (1206, 654) on li.next > a
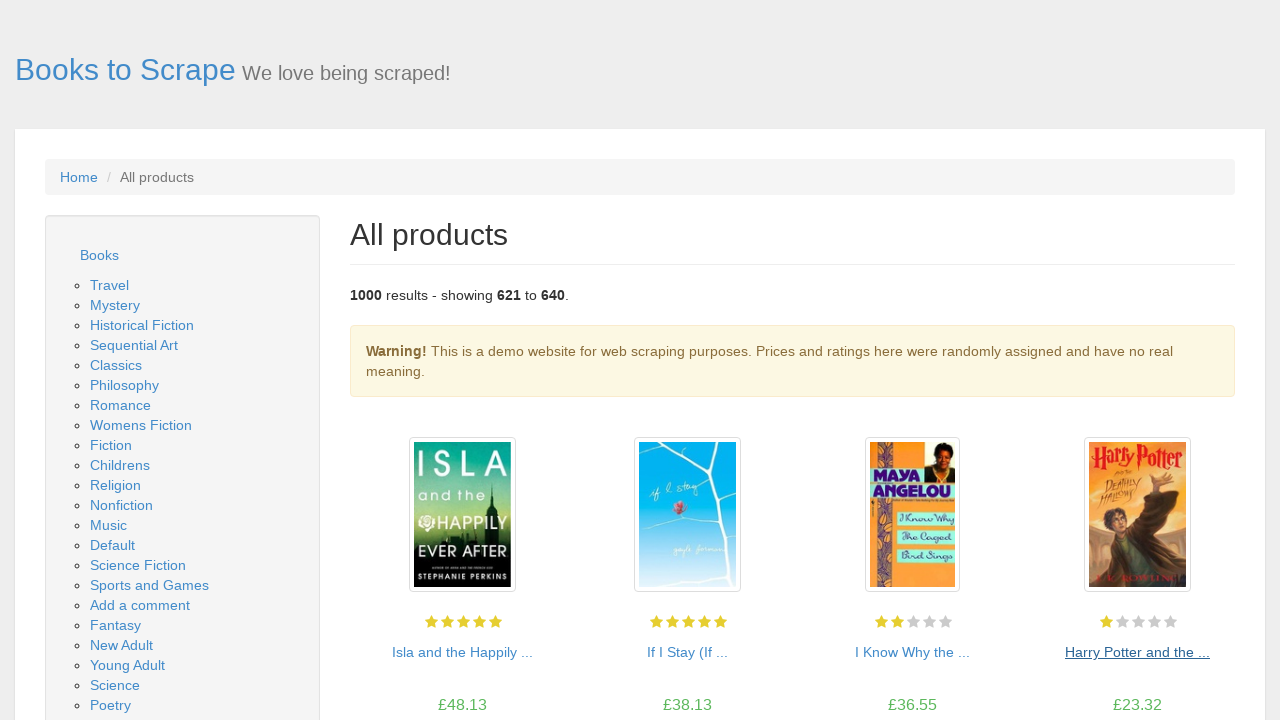

Waited for page 32 to load
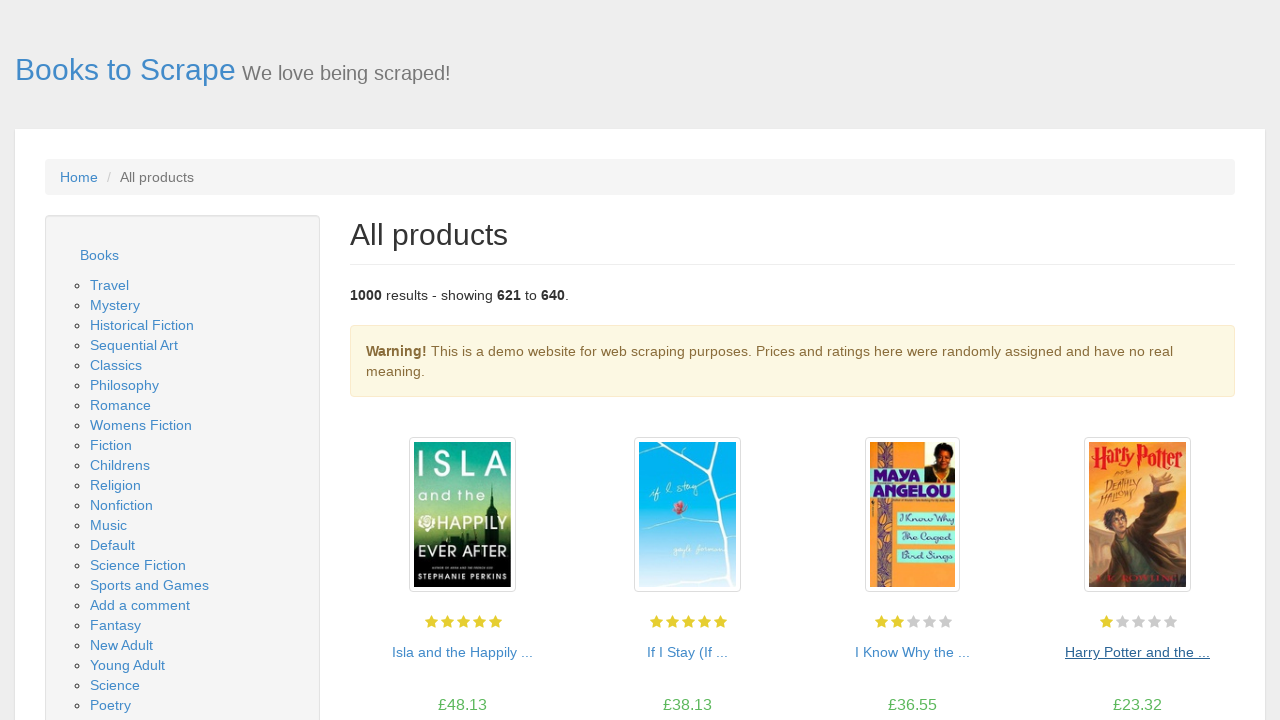

Found 20 books on page 32
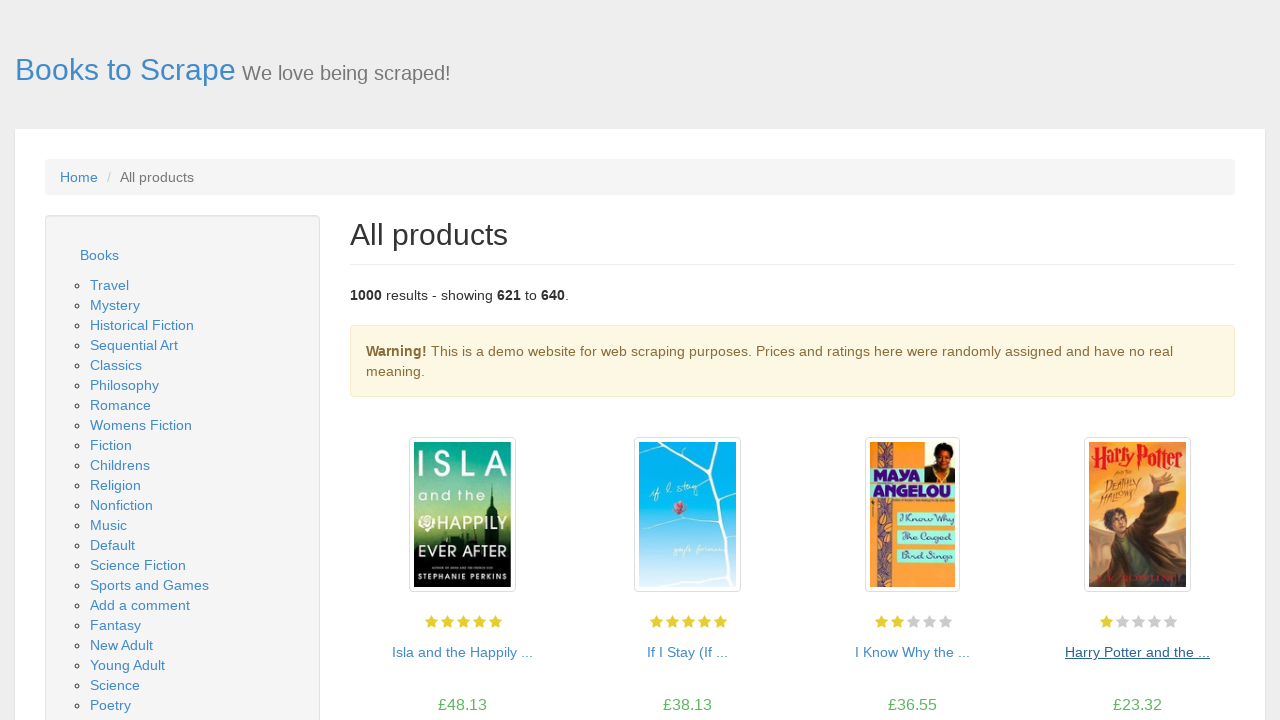

Clicked next button to navigate to page 33 at (1206, 654) on li.next > a
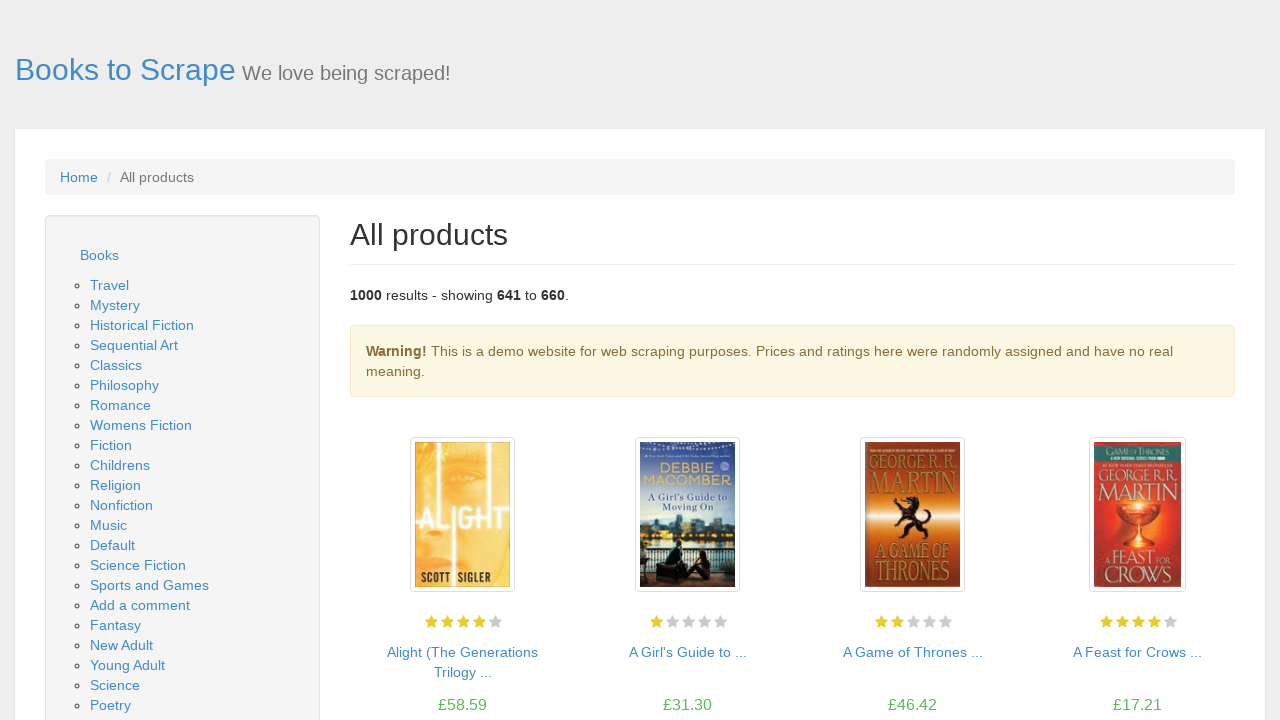

Waited for page 33 to load
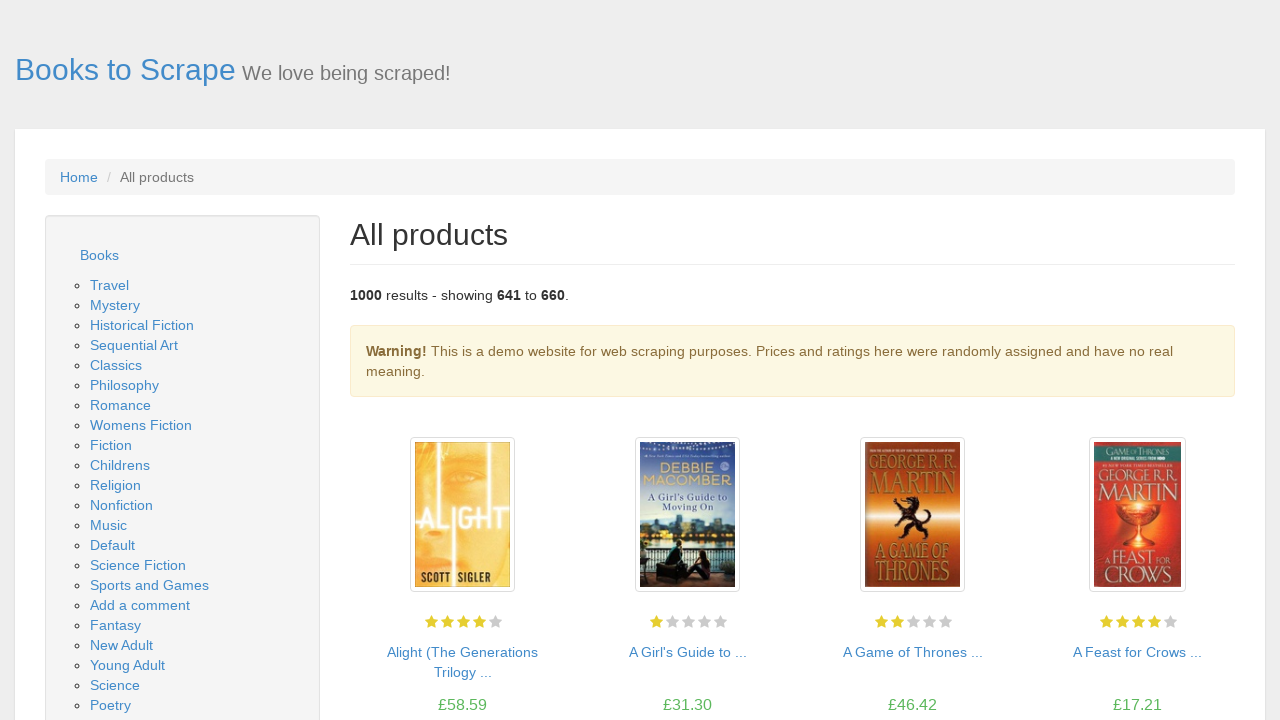

Found 20 books on page 33
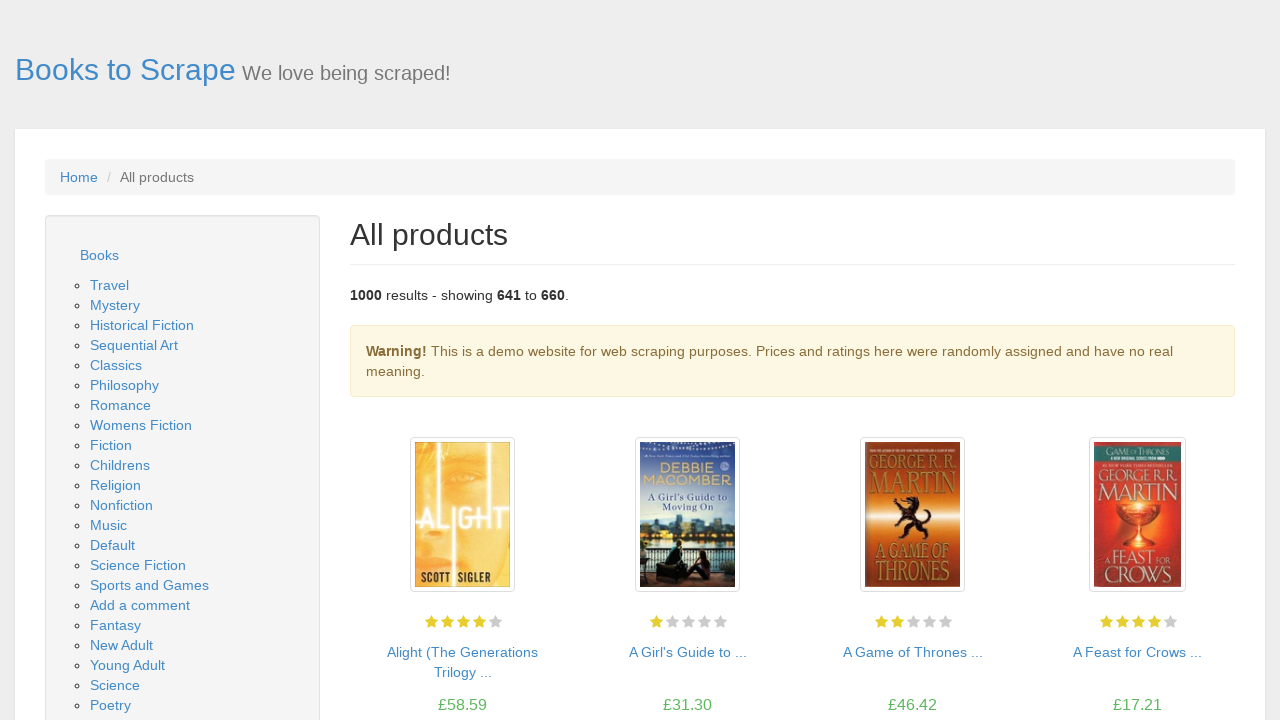

Clicked next button to navigate to page 34 at (1206, 654) on li.next > a
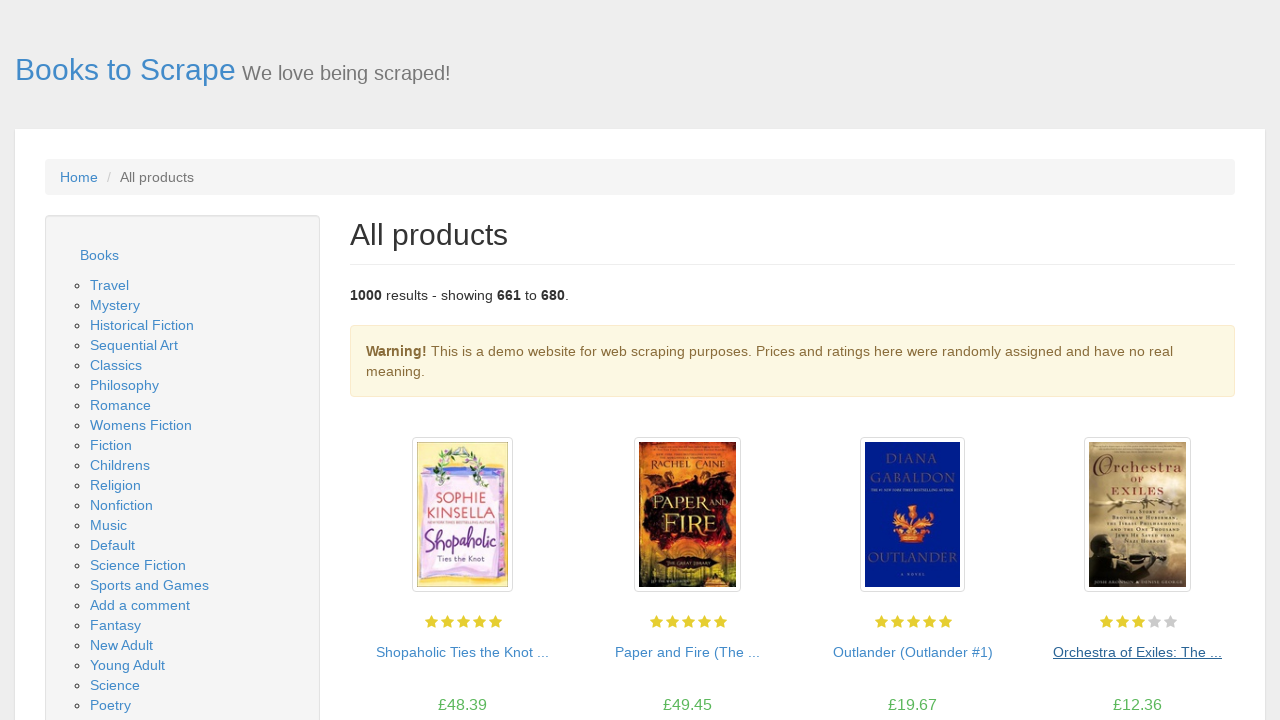

Waited for page 34 to load
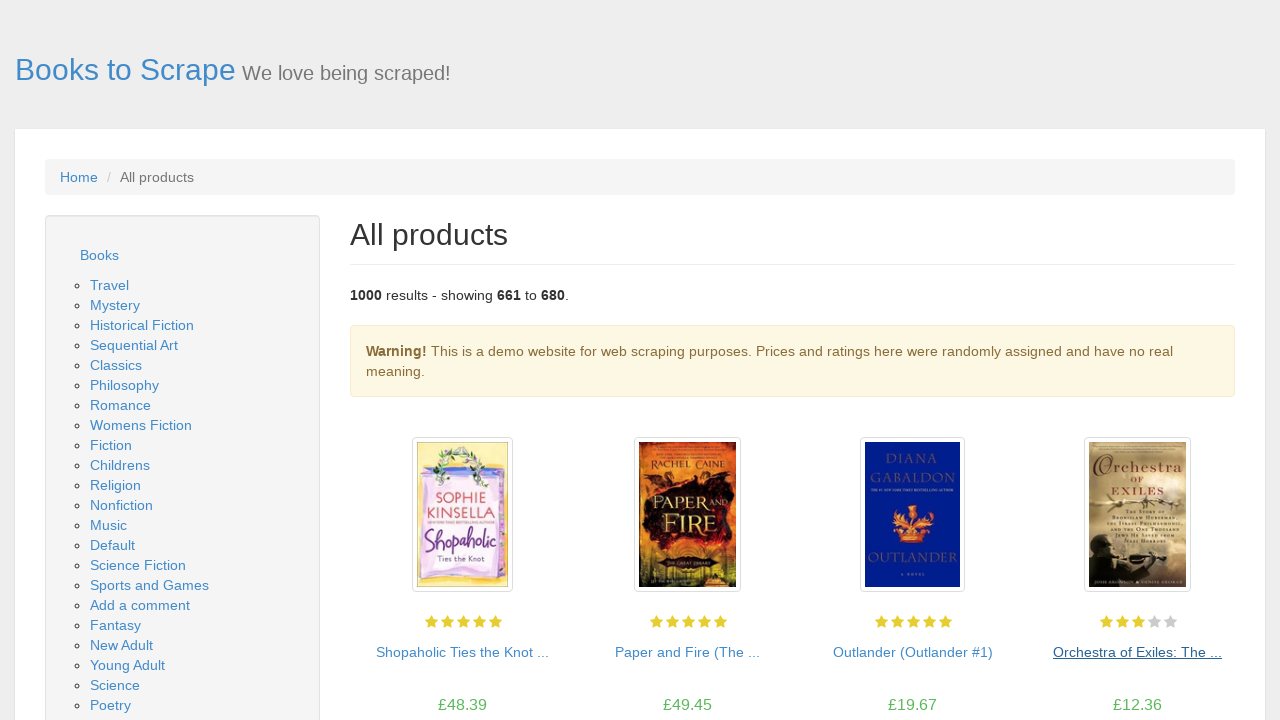

Found 20 books on page 34
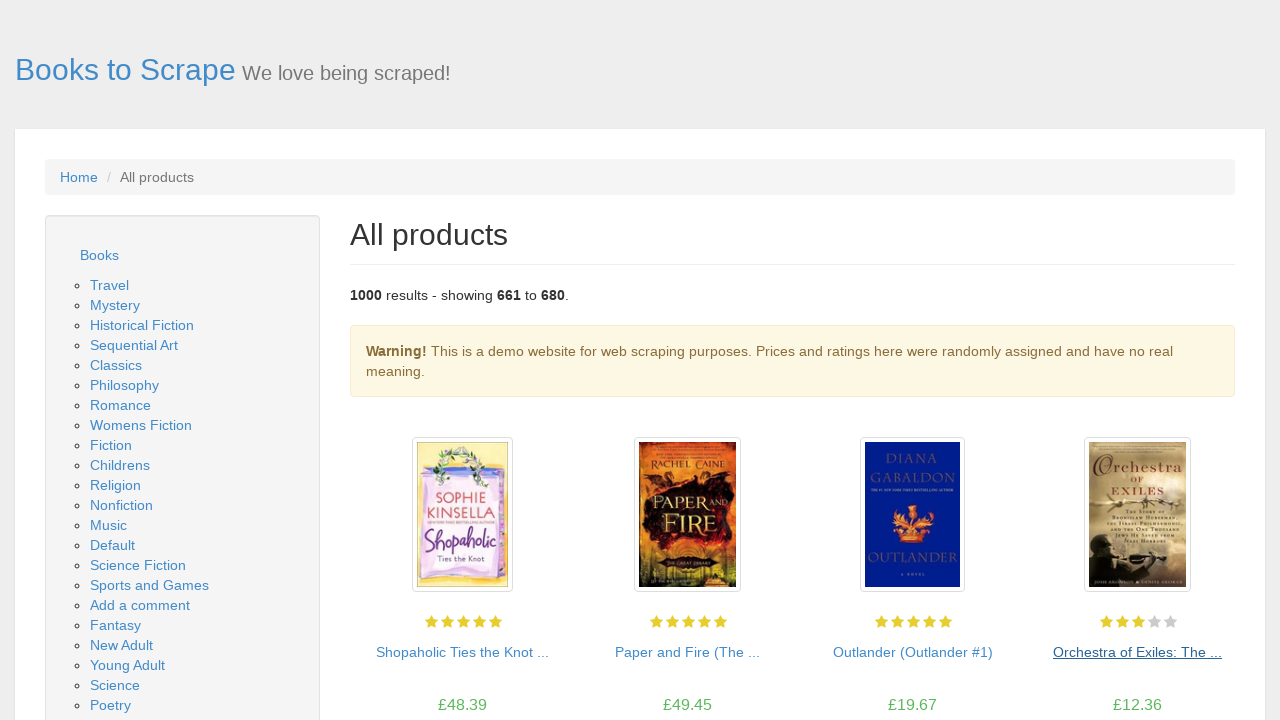

Clicked next button to navigate to page 35 at (1206, 654) on li.next > a
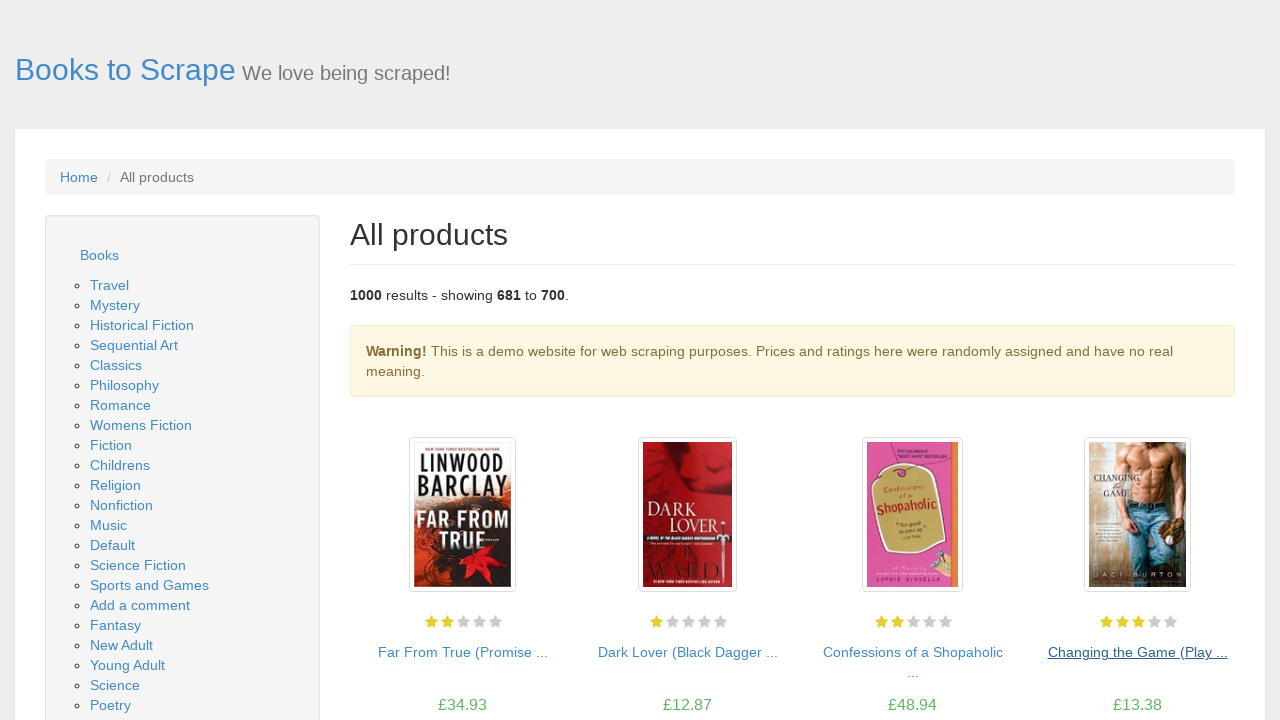

Waited for page 35 to load
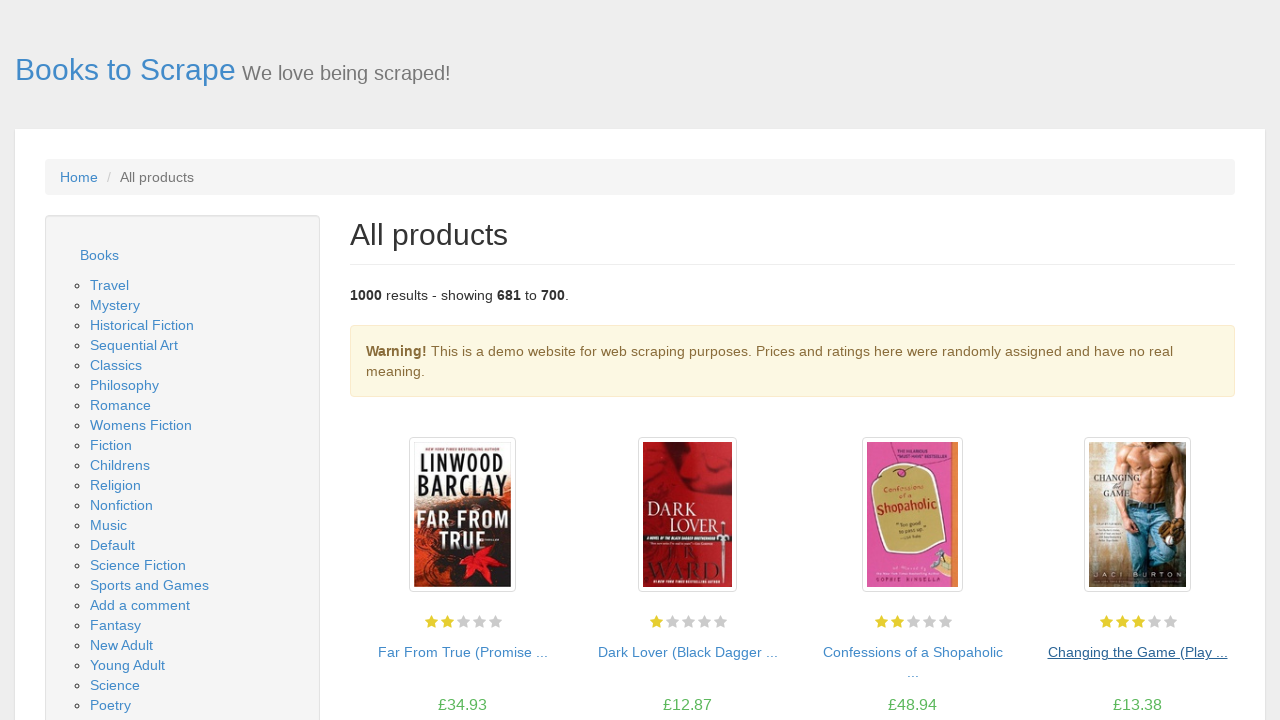

Found 20 books on page 35
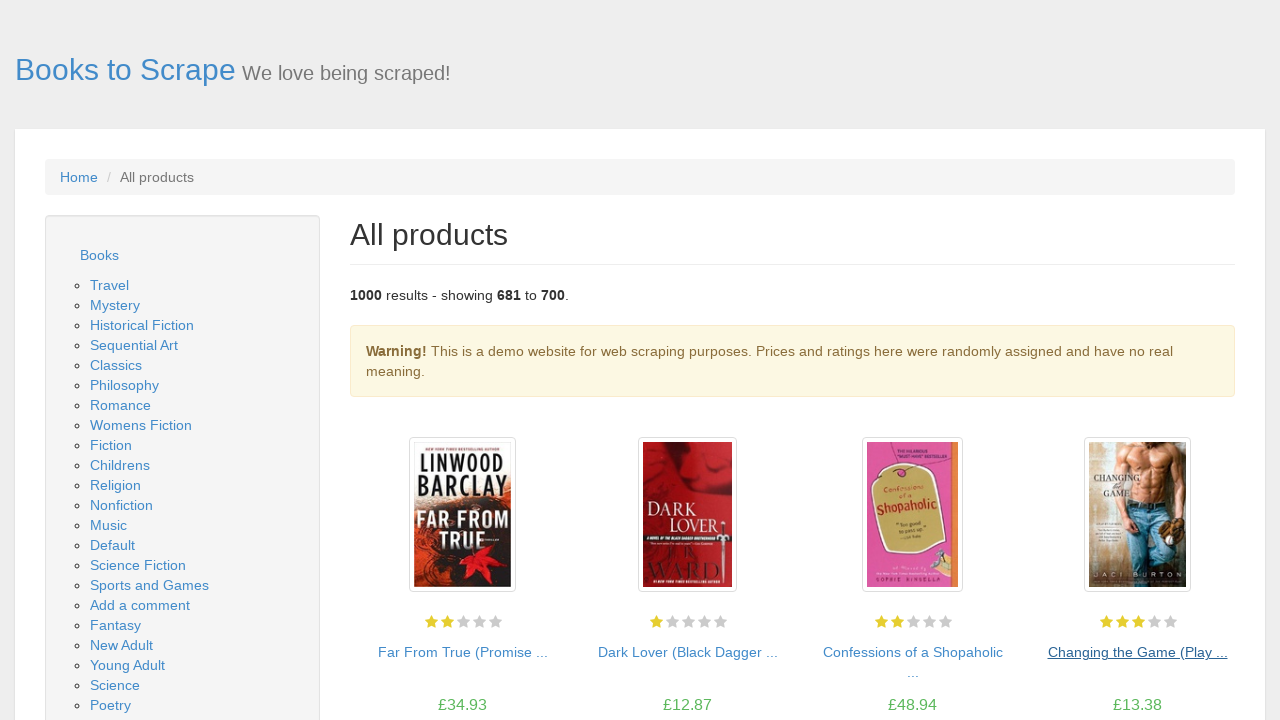

Clicked next button to navigate to page 36 at (1206, 654) on li.next > a
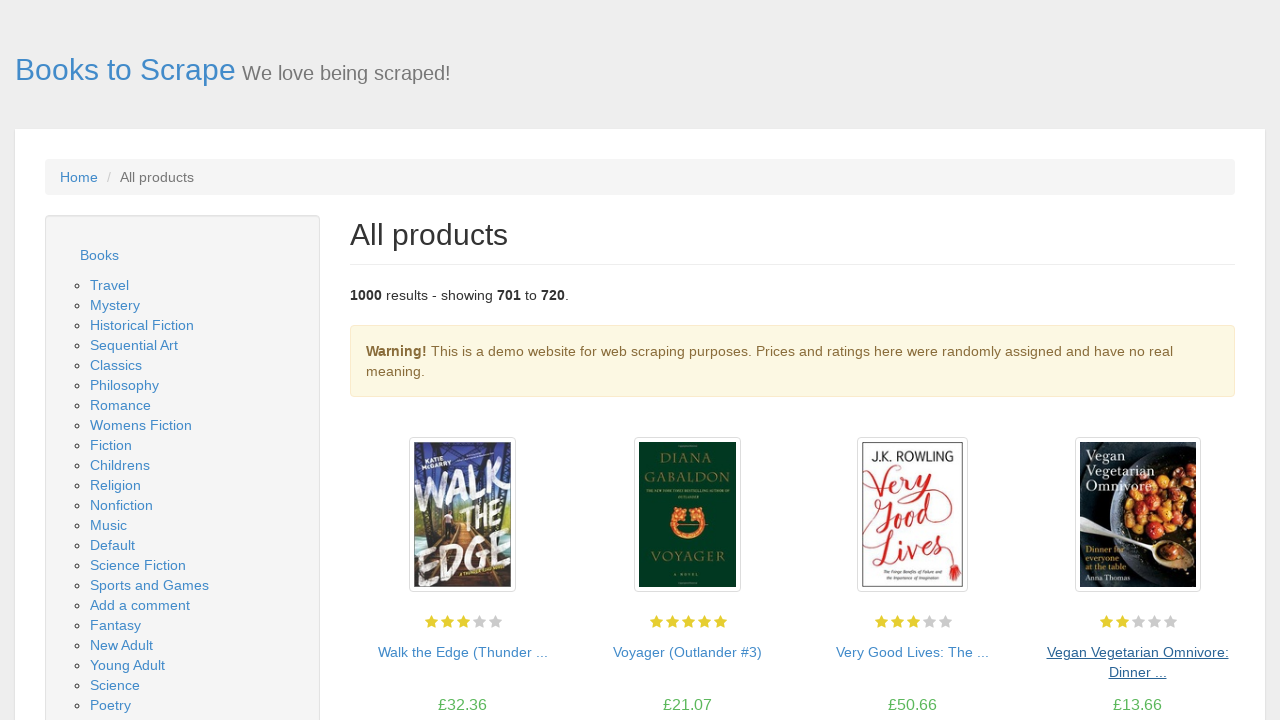

Waited for page 36 to load
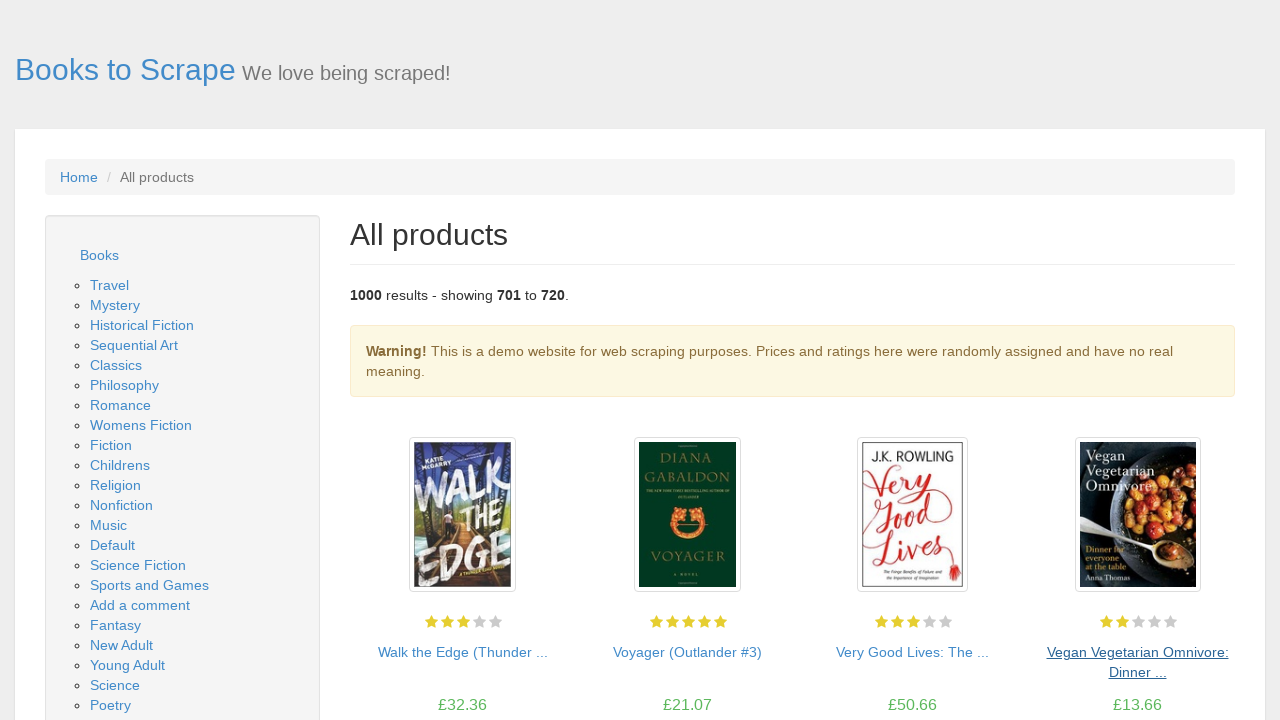

Found 20 books on page 36
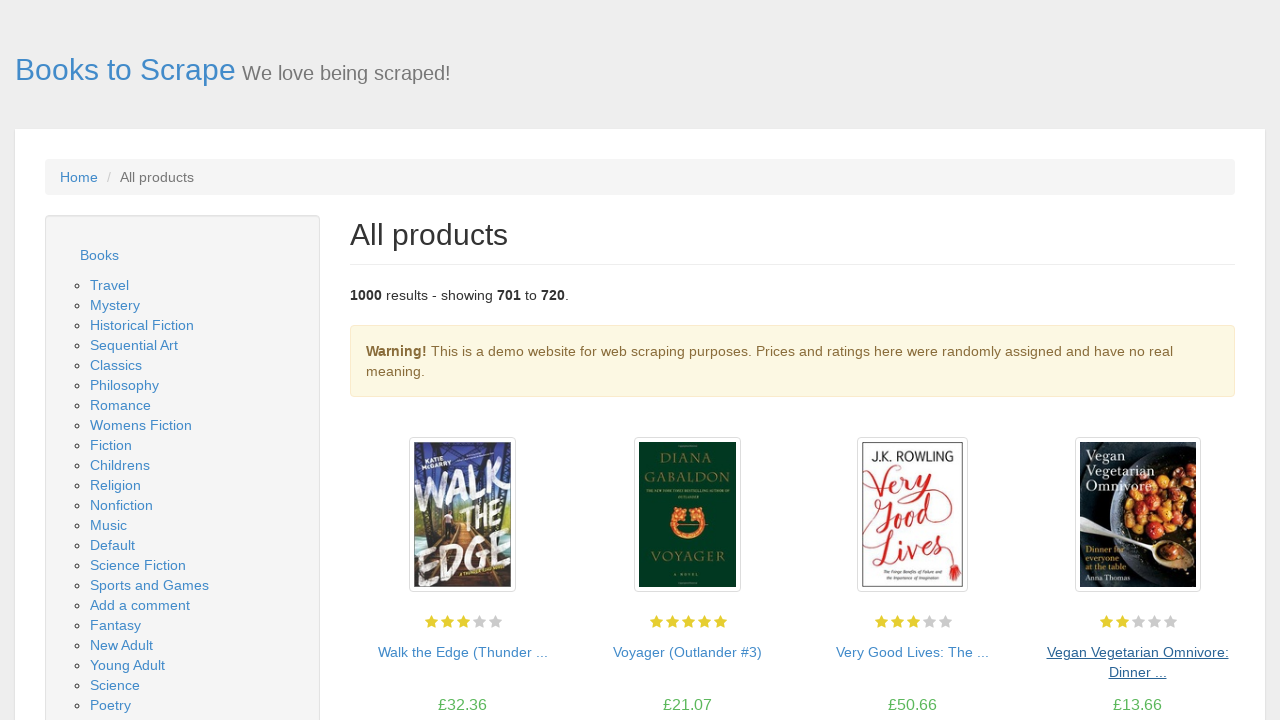

Clicked next button to navigate to page 37 at (1206, 654) on li.next > a
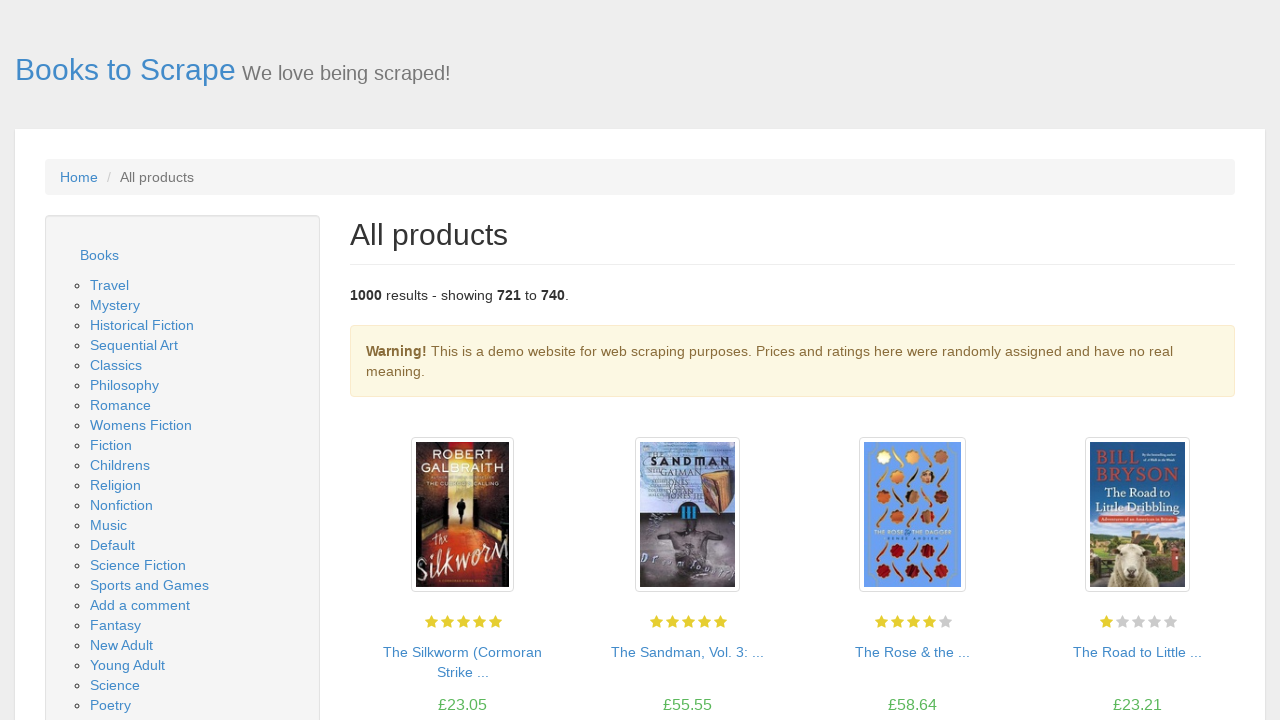

Waited for page 37 to load
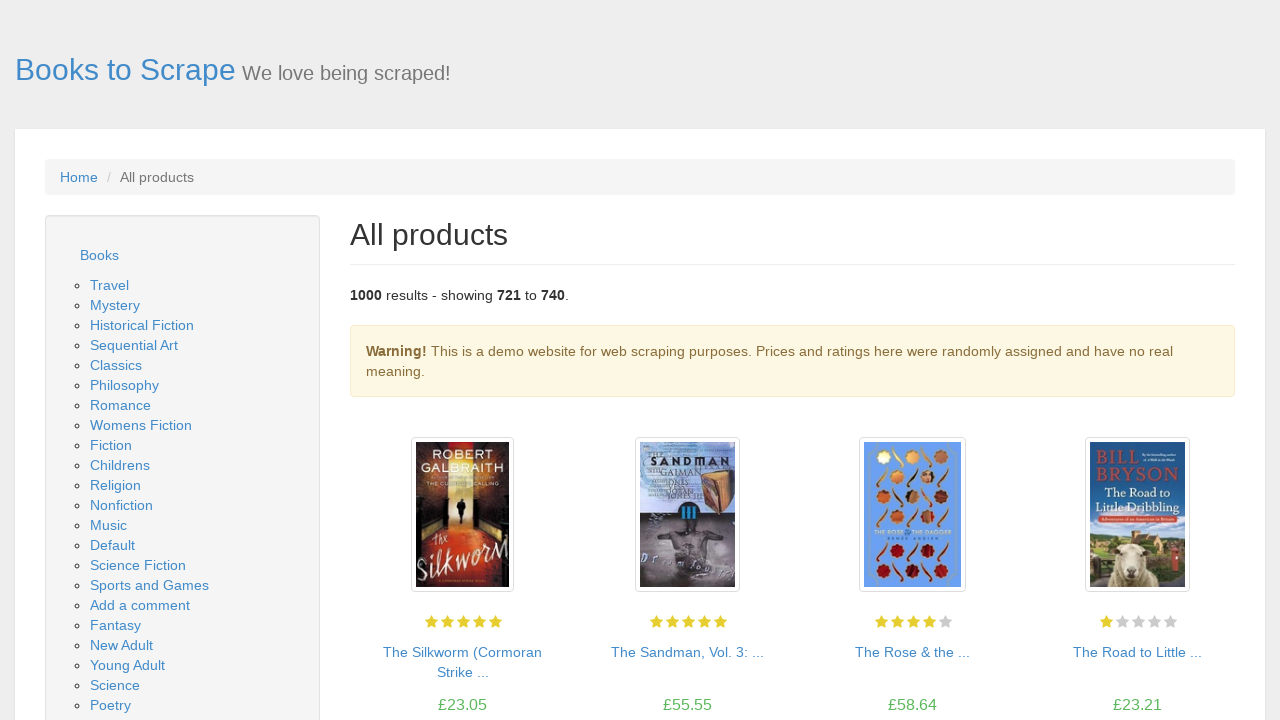

Found 20 books on page 37
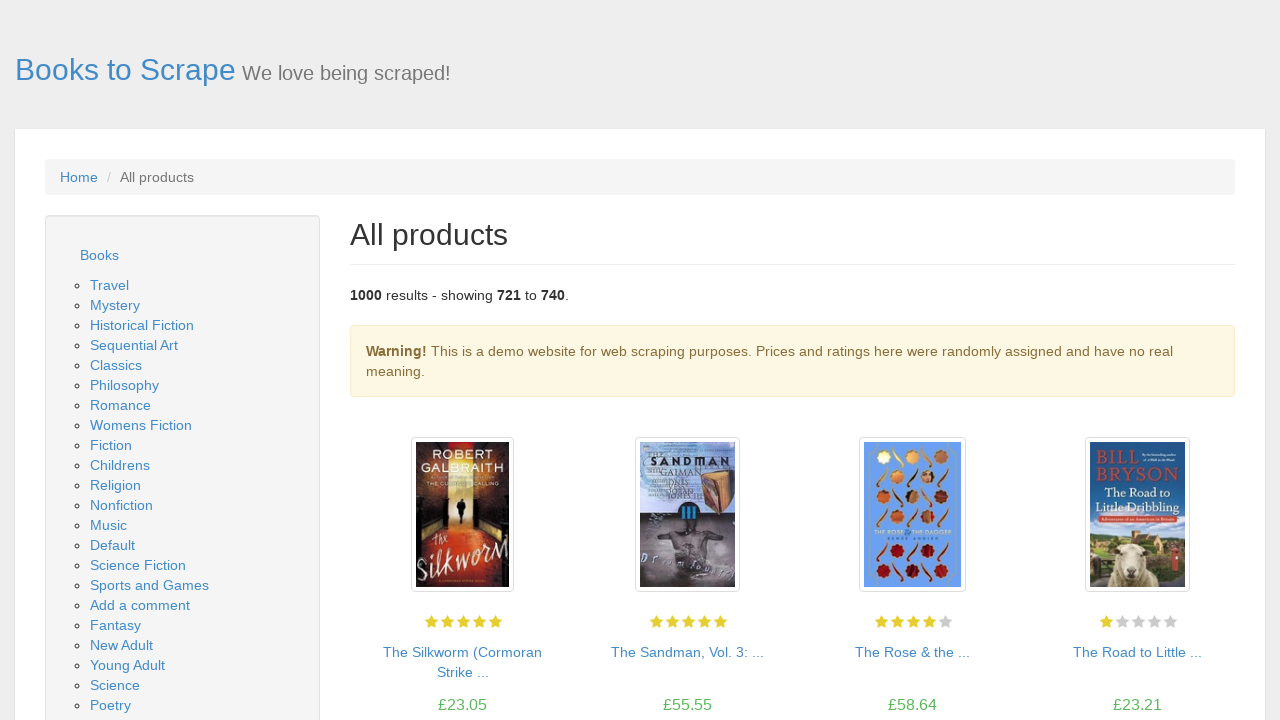

Clicked next button to navigate to page 38 at (1206, 654) on li.next > a
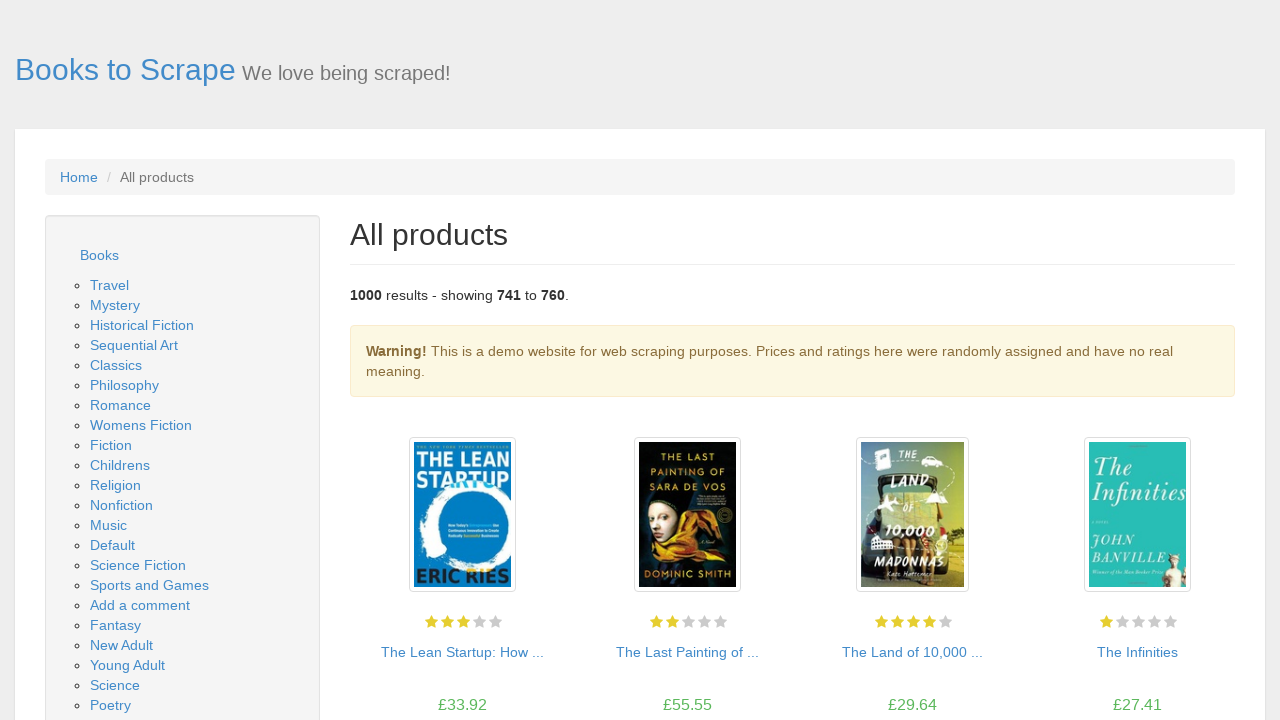

Waited for page 38 to load
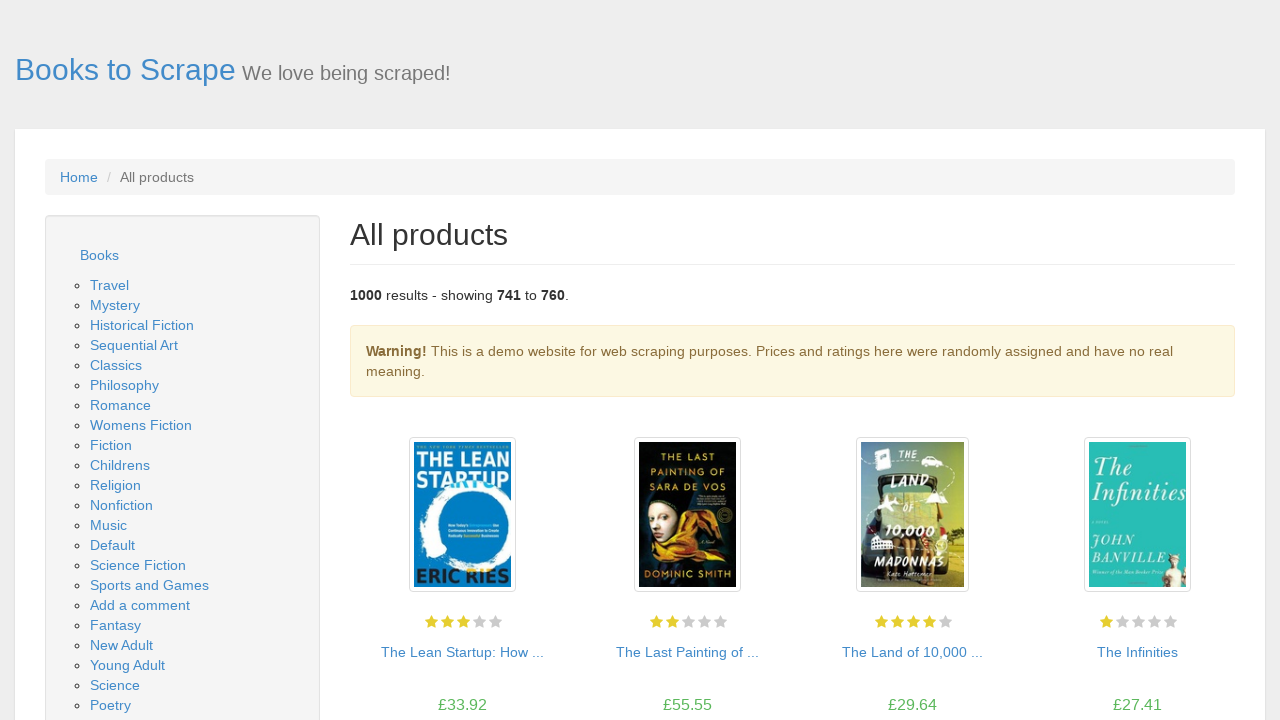

Found 20 books on page 38
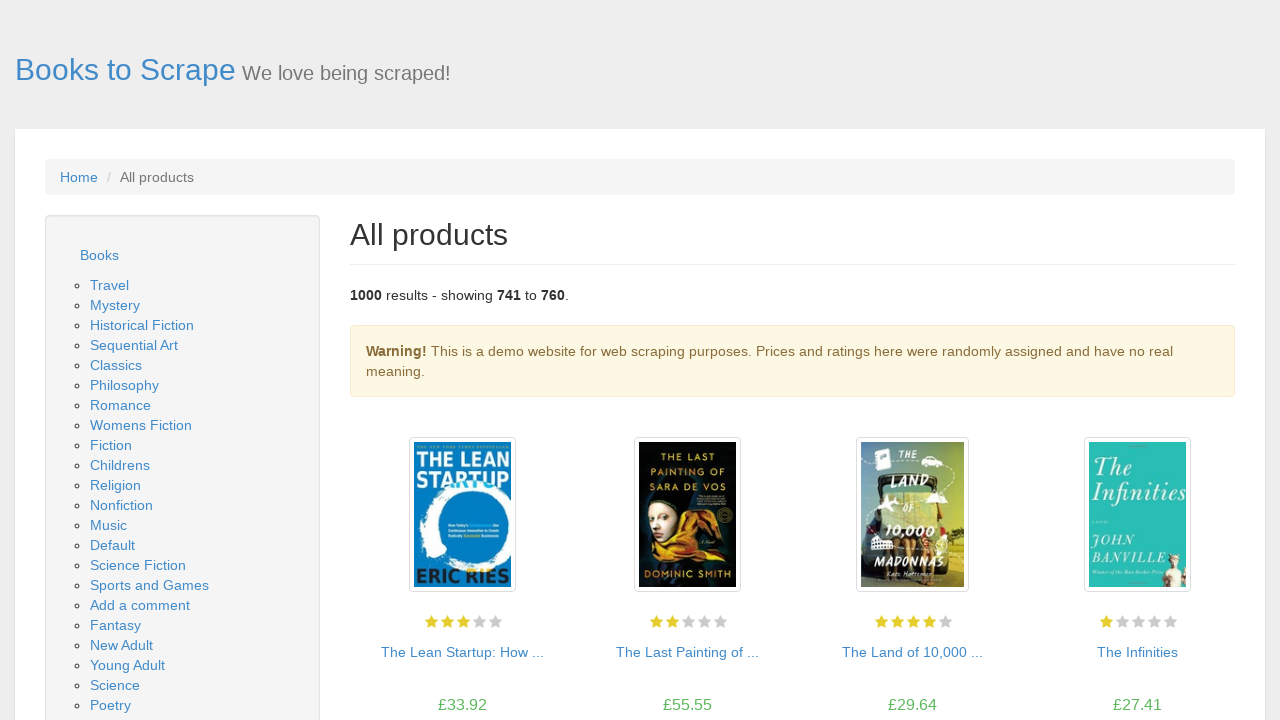

Clicked next button to navigate to page 39 at (1206, 654) on li.next > a
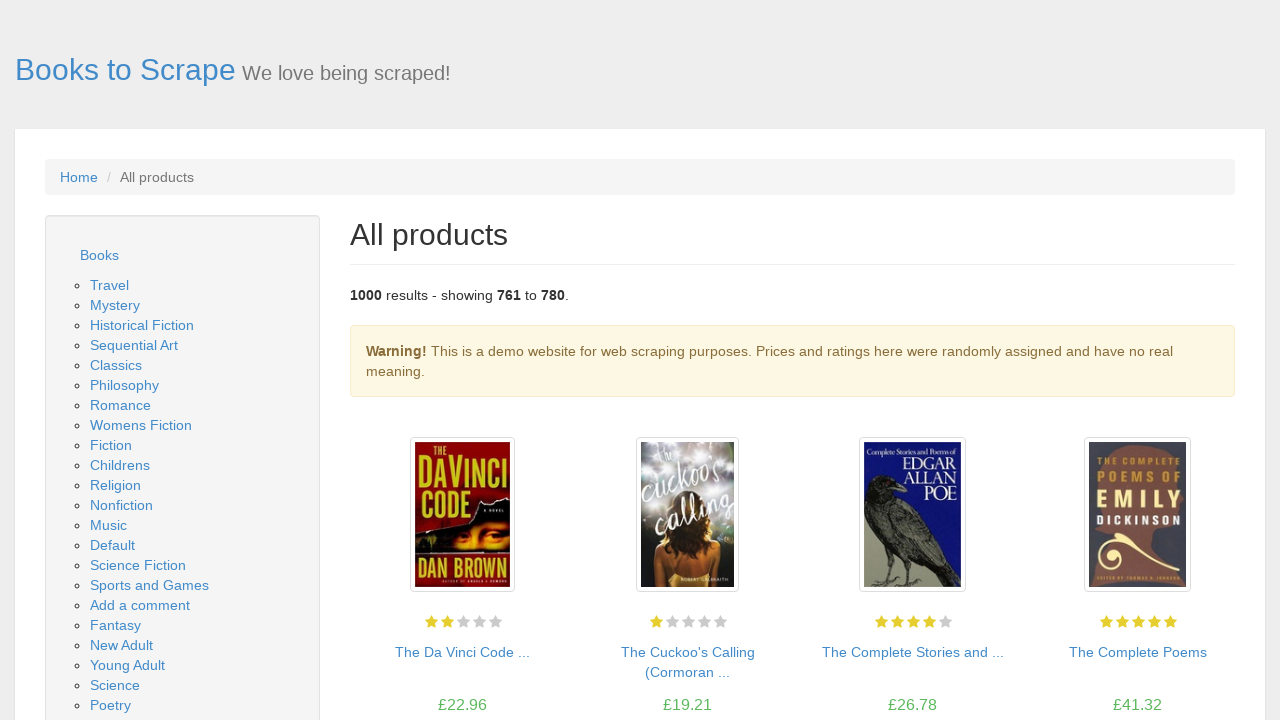

Waited for page 39 to load
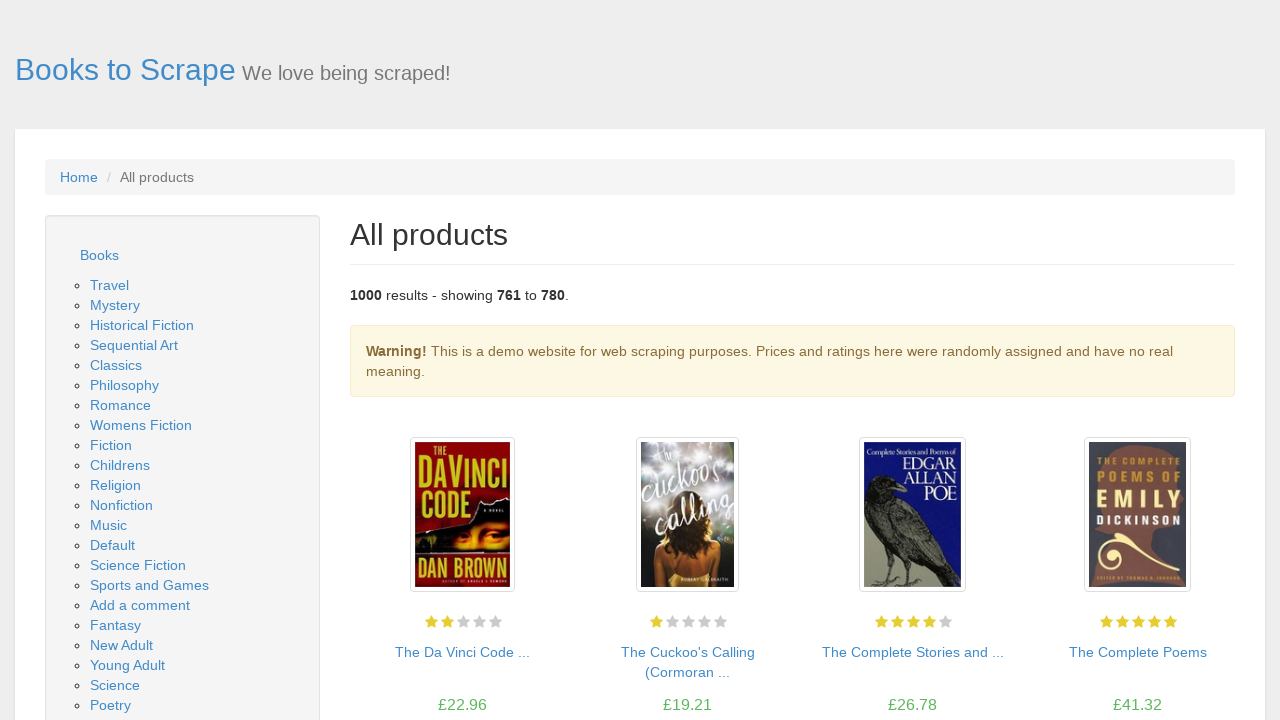

Found 20 books on page 39
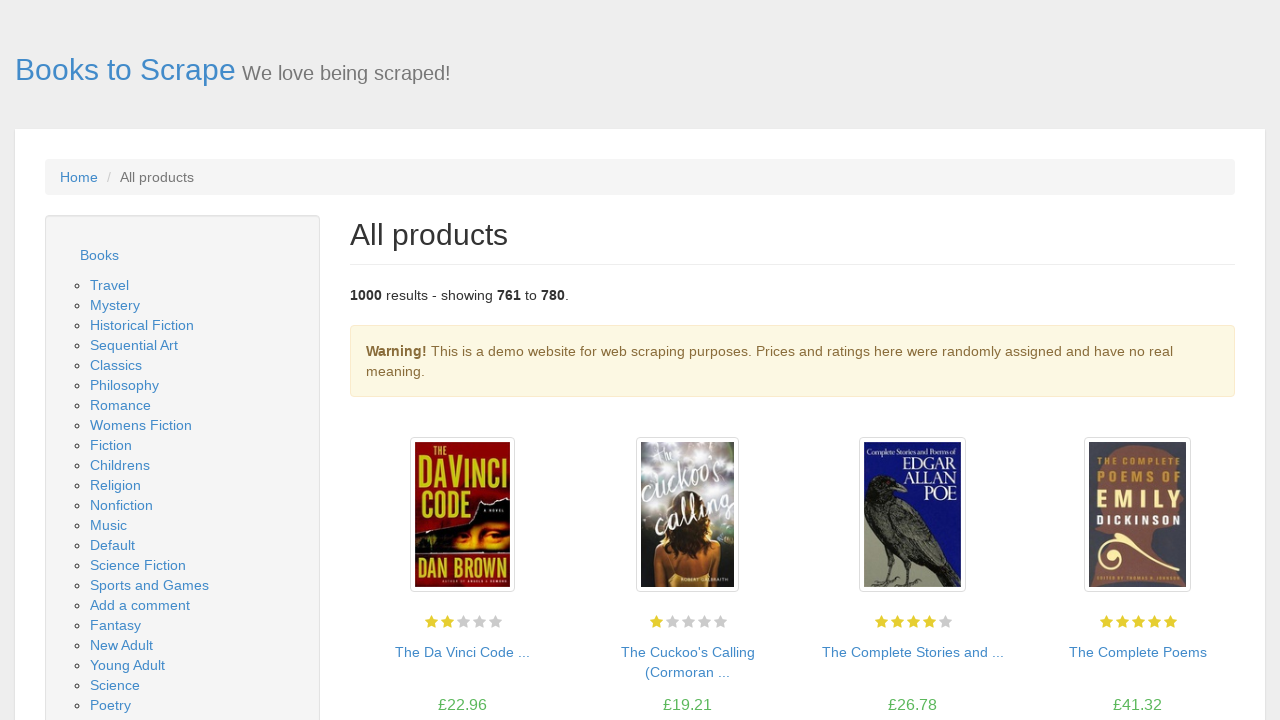

Clicked next button to navigate to page 40 at (1206, 654) on li.next > a
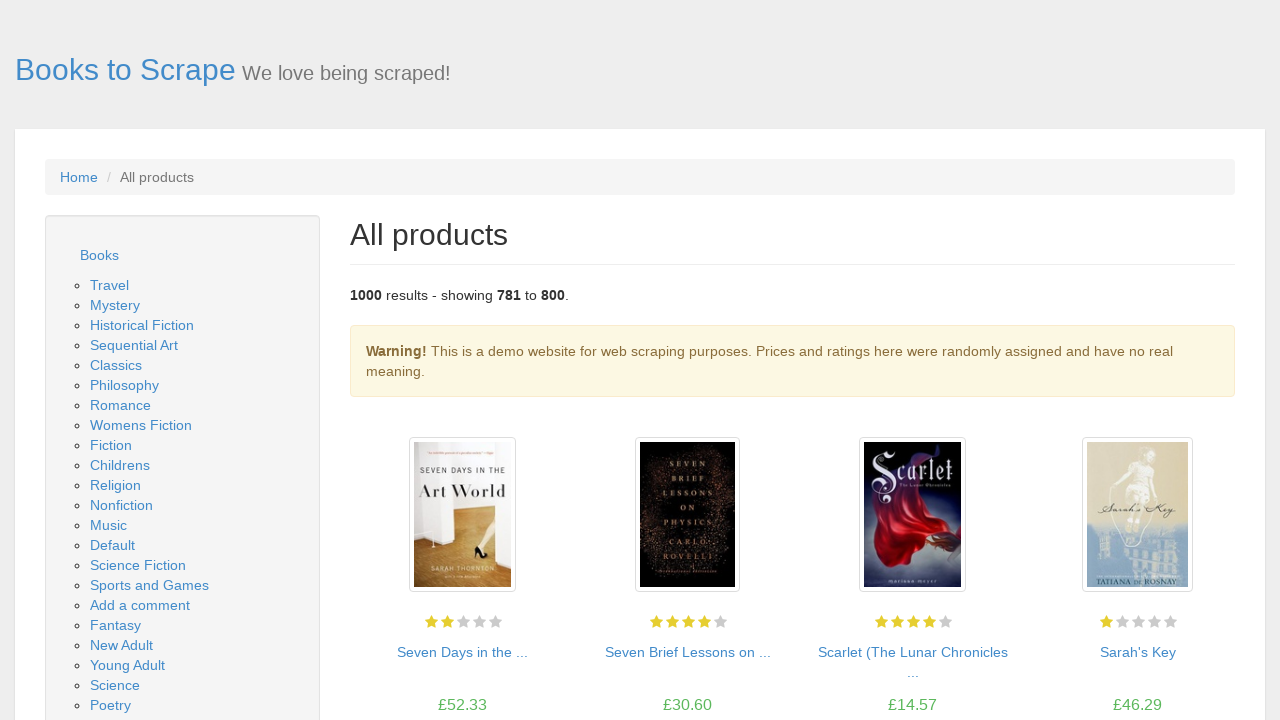

Waited for page 40 to load
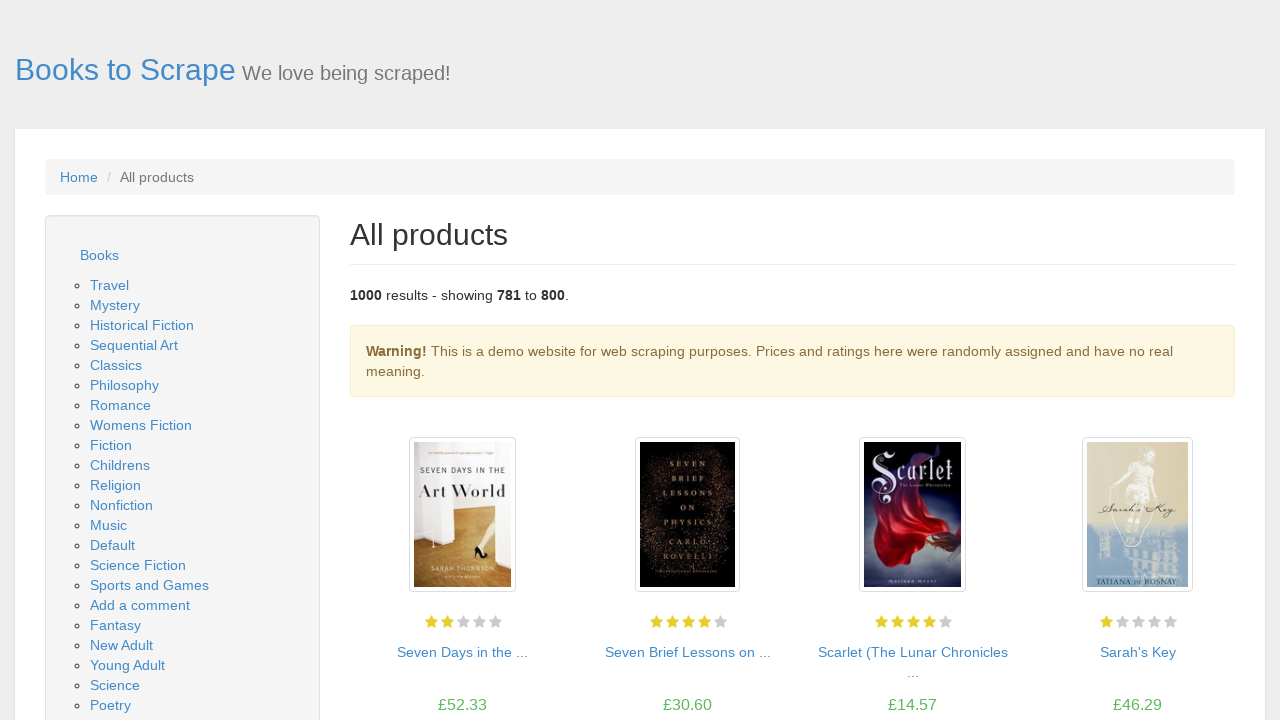

Found 20 books on page 40
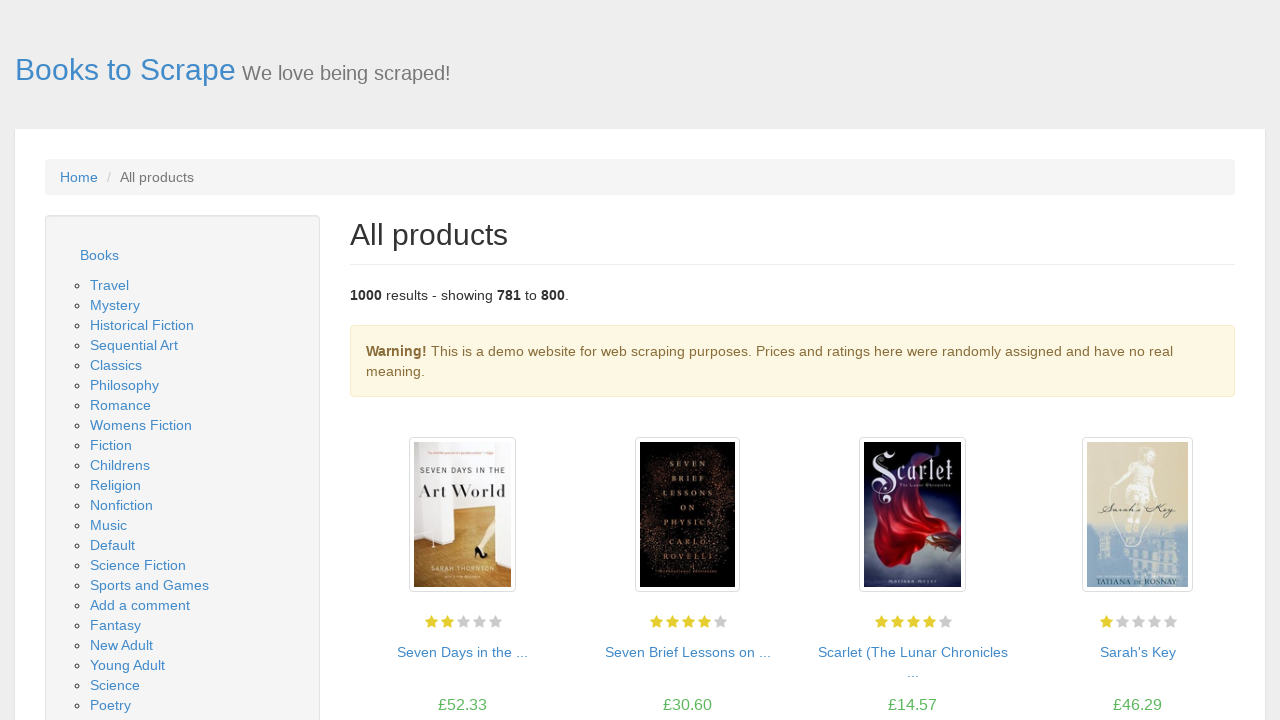

Clicked next button to navigate to page 41 at (1206, 654) on li.next > a
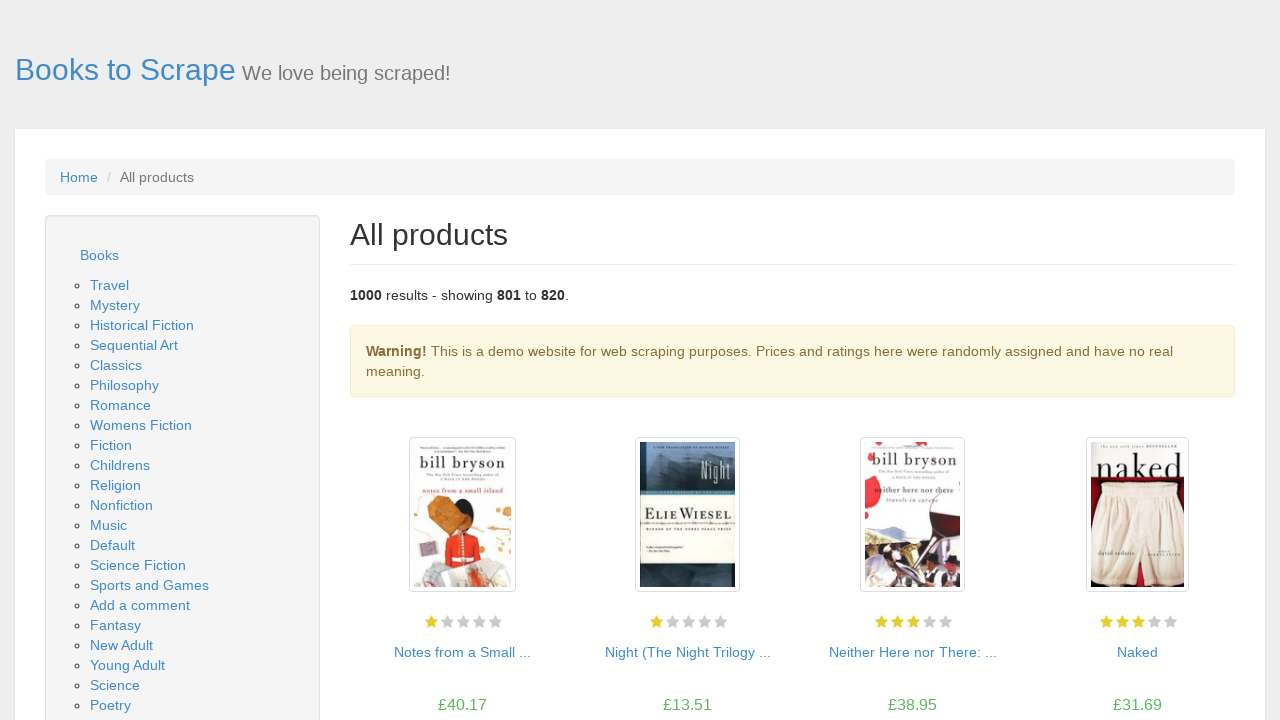

Waited for page 41 to load
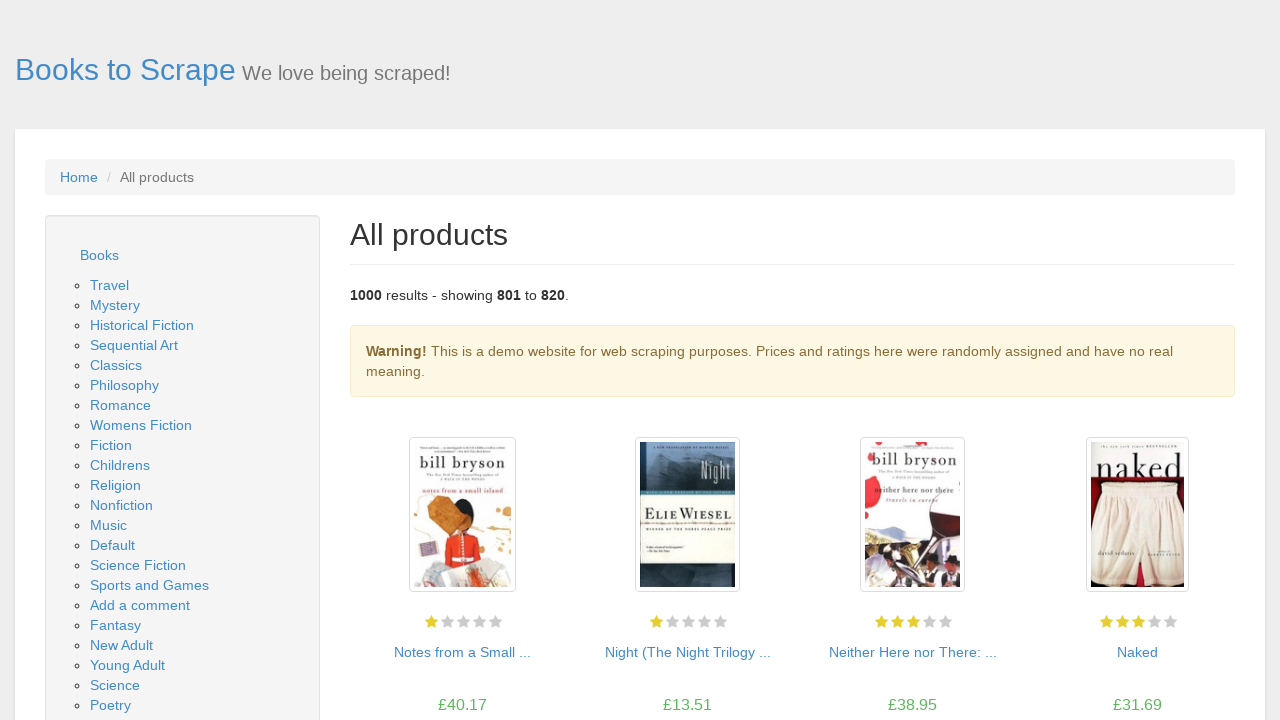

Found 20 books on page 41
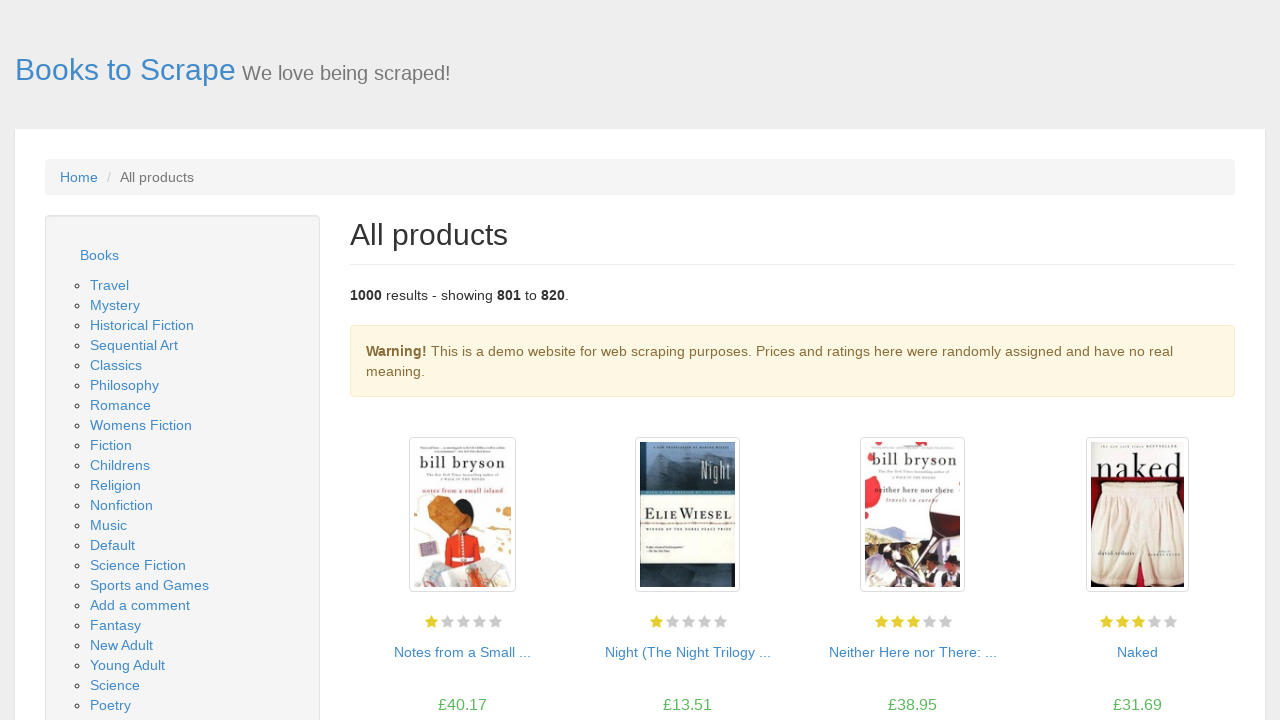

Clicked next button to navigate to page 42 at (1206, 654) on li.next > a
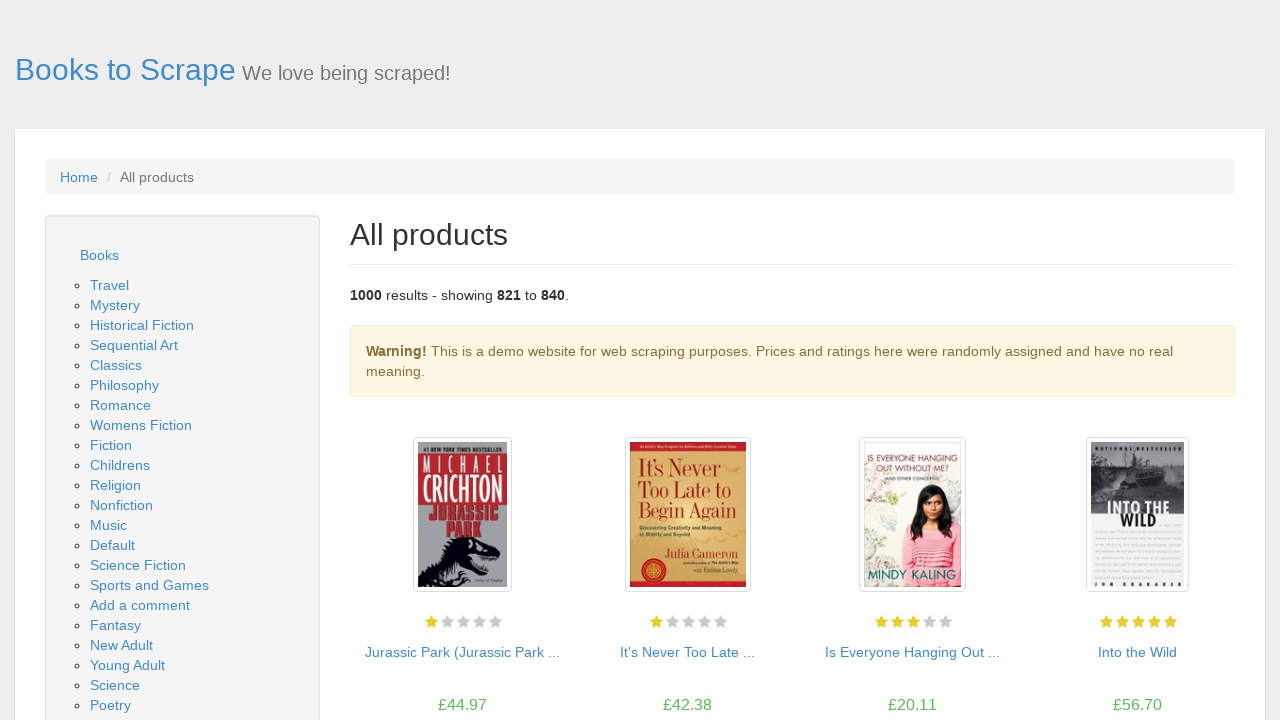

Waited for page 42 to load
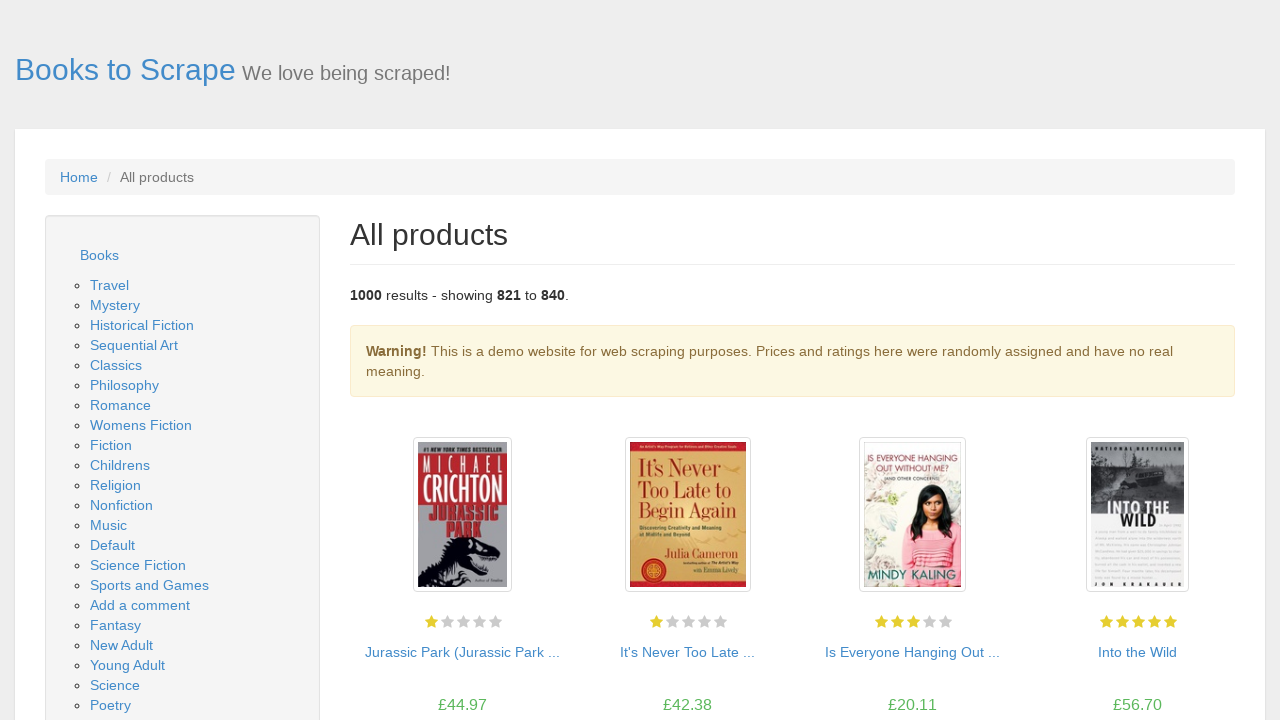

Found 20 books on page 42
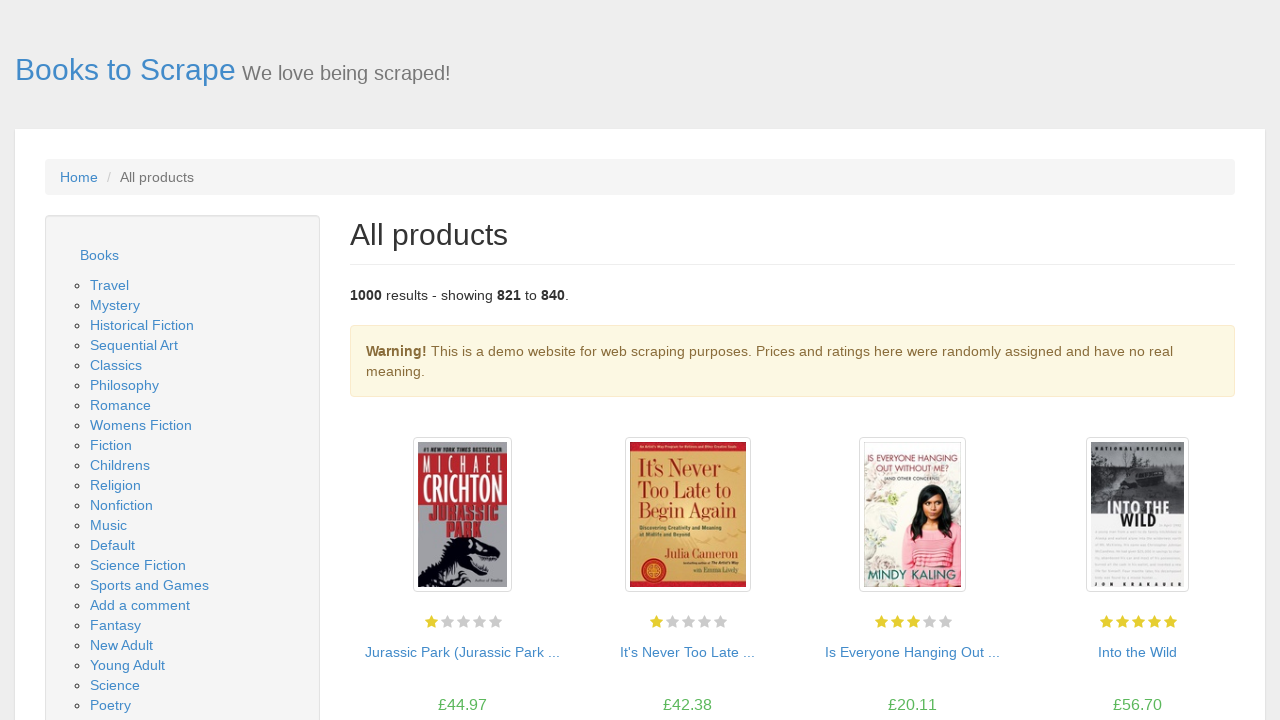

Clicked next button to navigate to page 43 at (1206, 654) on li.next > a
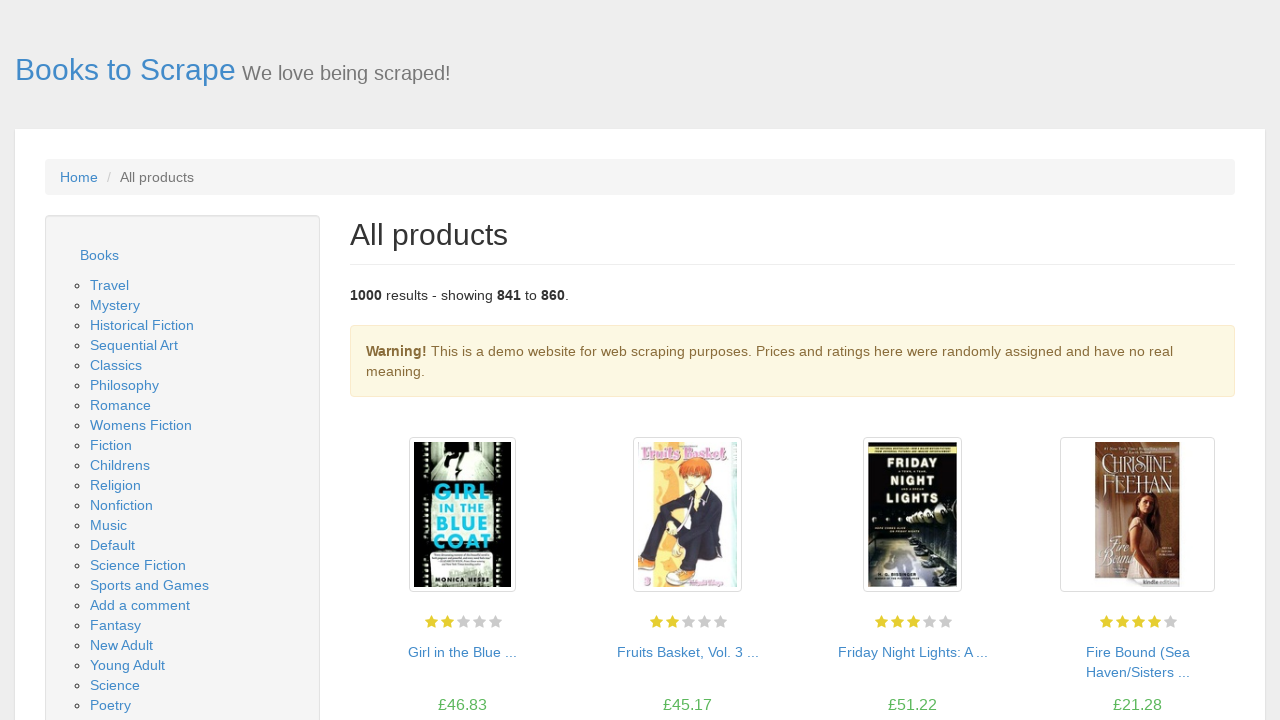

Waited for page 43 to load
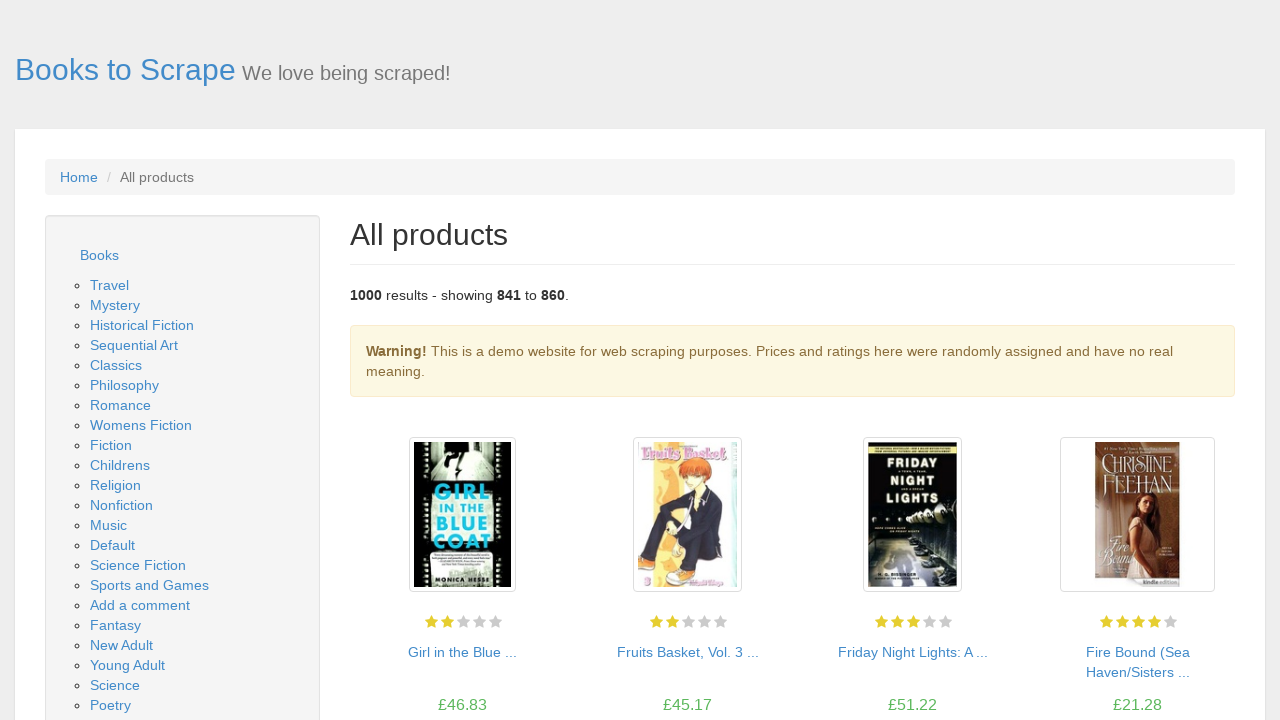

Found 20 books on page 43
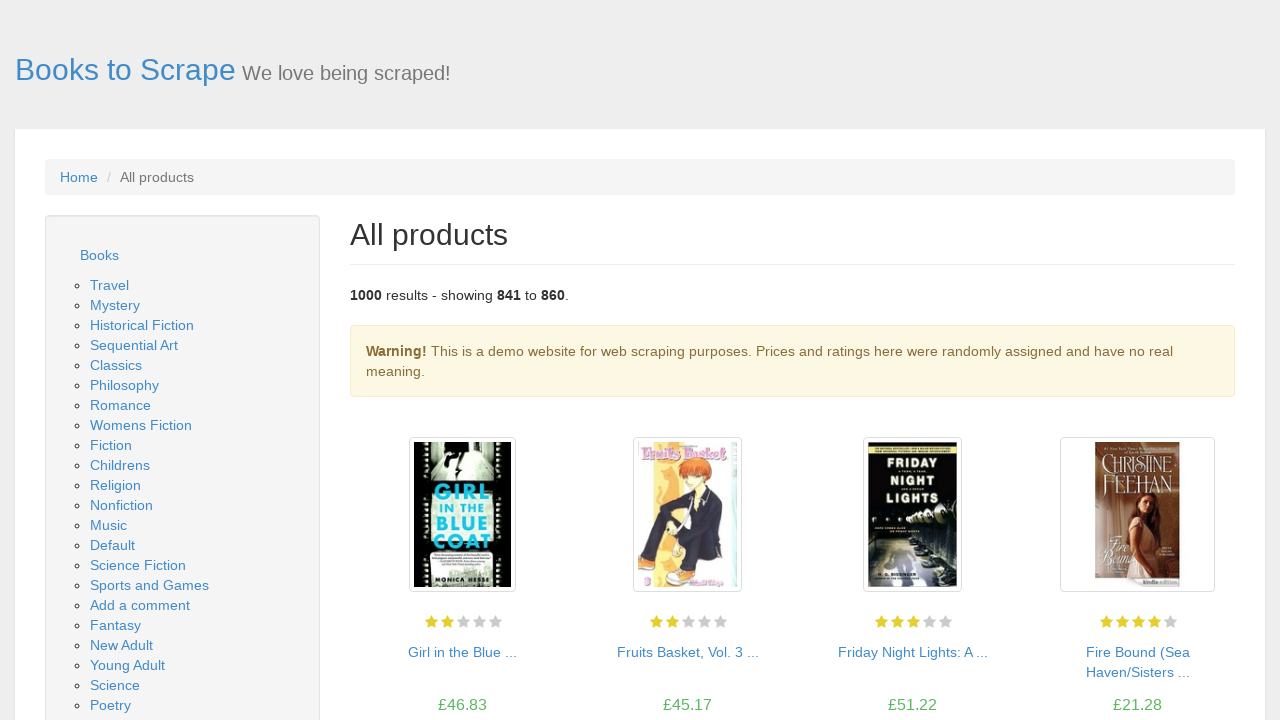

Clicked next button to navigate to page 44 at (1206, 654) on li.next > a
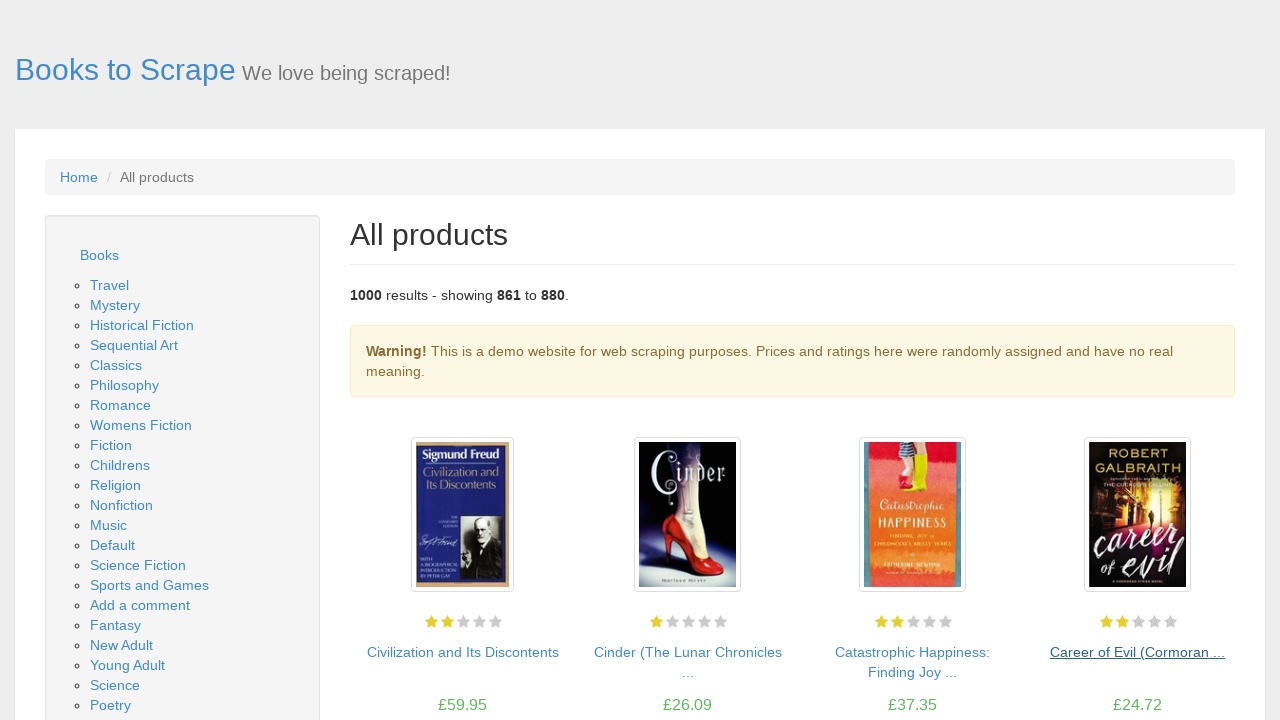

Waited for page 44 to load
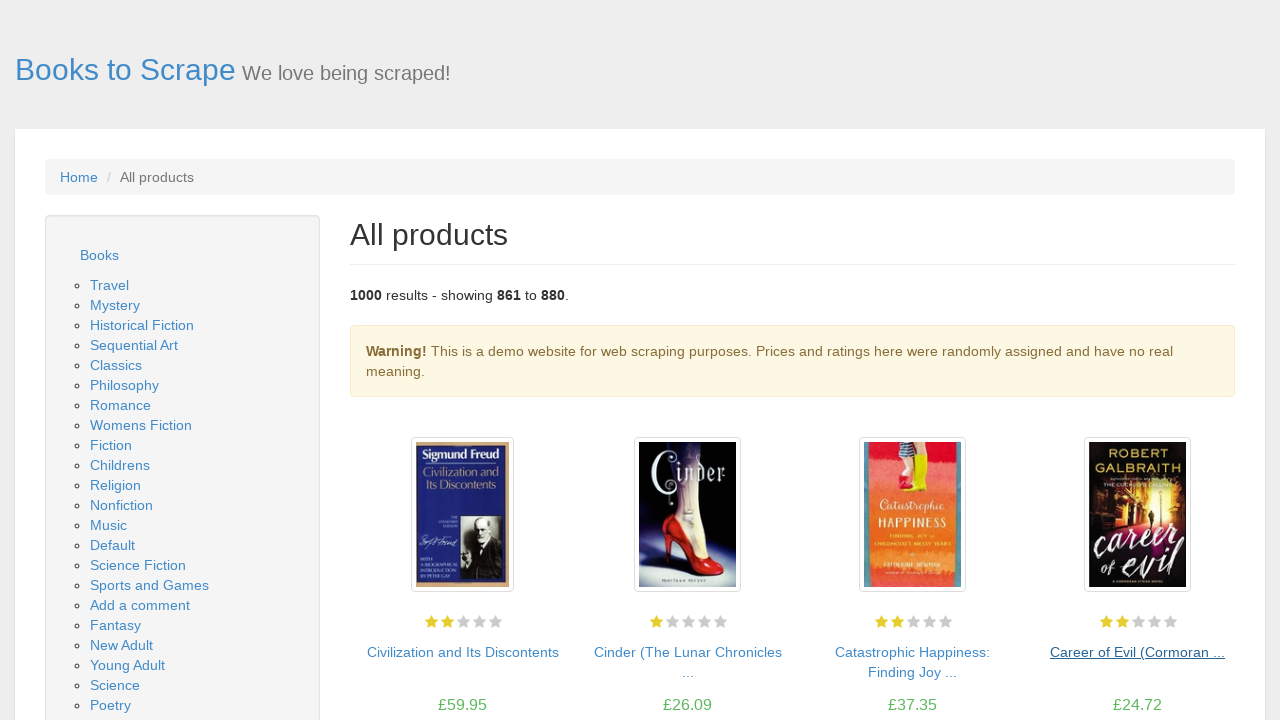

Found 20 books on page 44
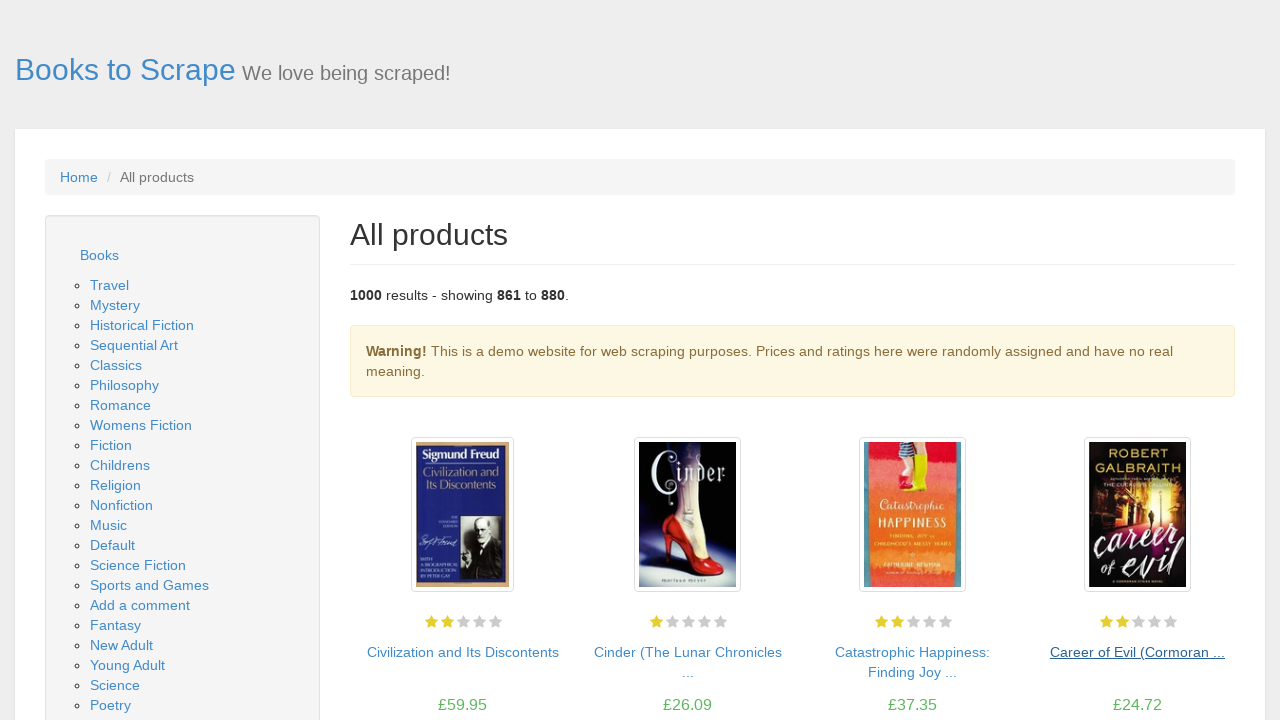

Clicked next button to navigate to page 45 at (1206, 654) on li.next > a
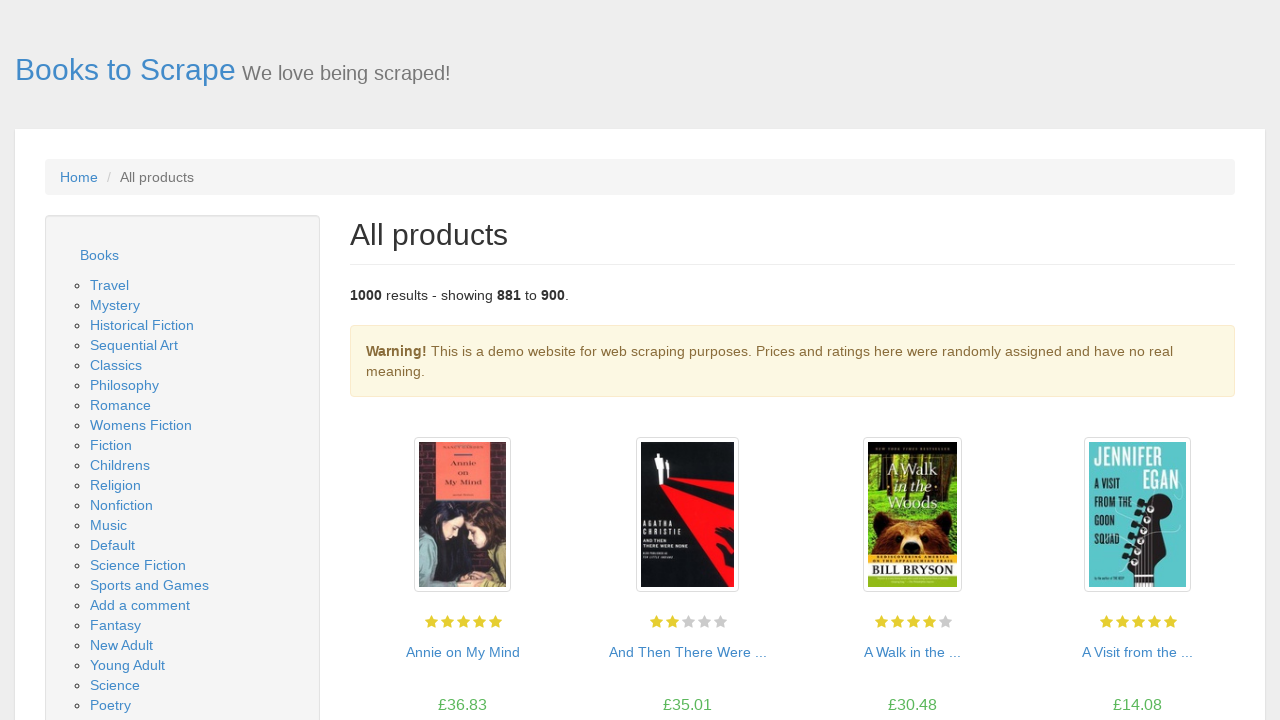

Waited for page 45 to load
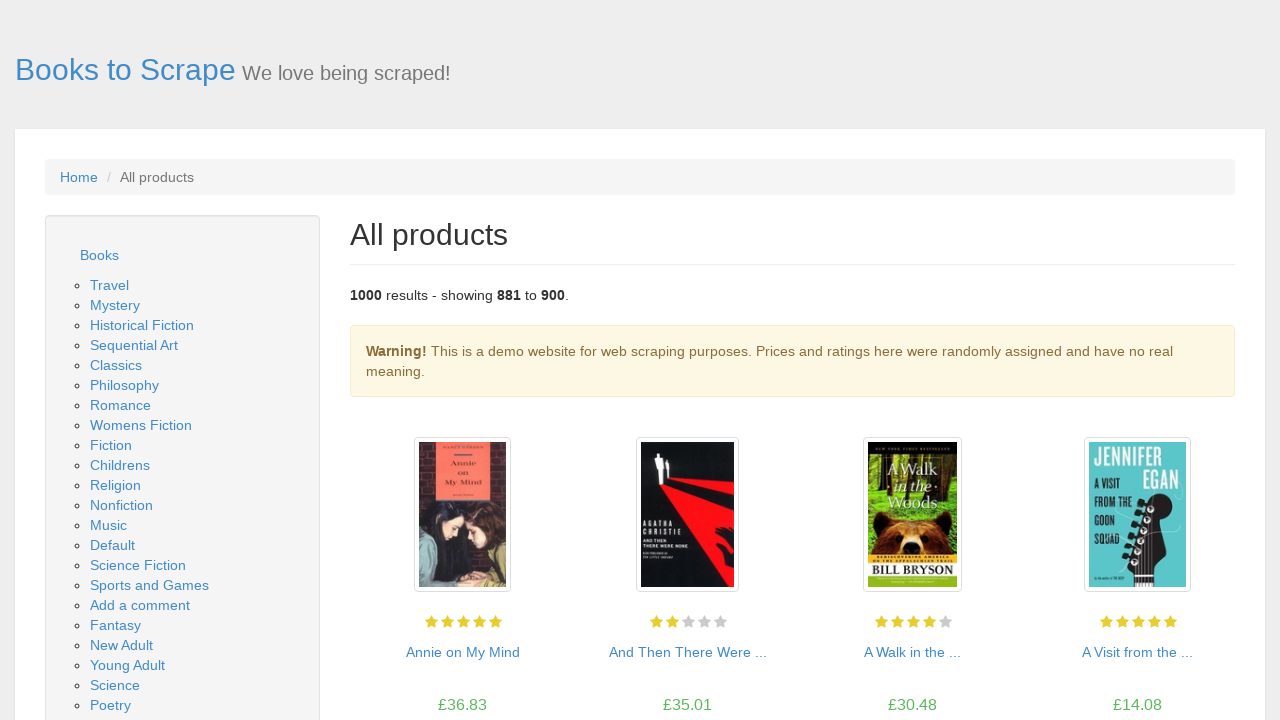

Found 20 books on page 45
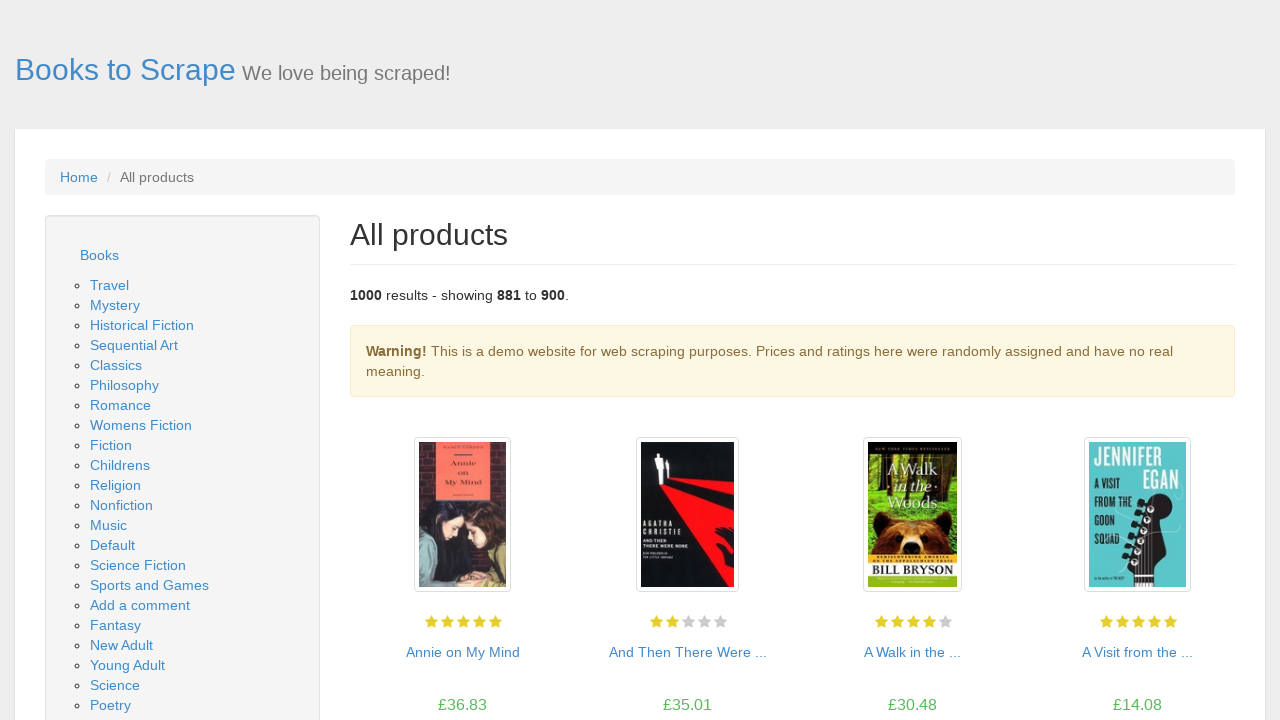

Clicked next button to navigate to page 46 at (1206, 654) on li.next > a
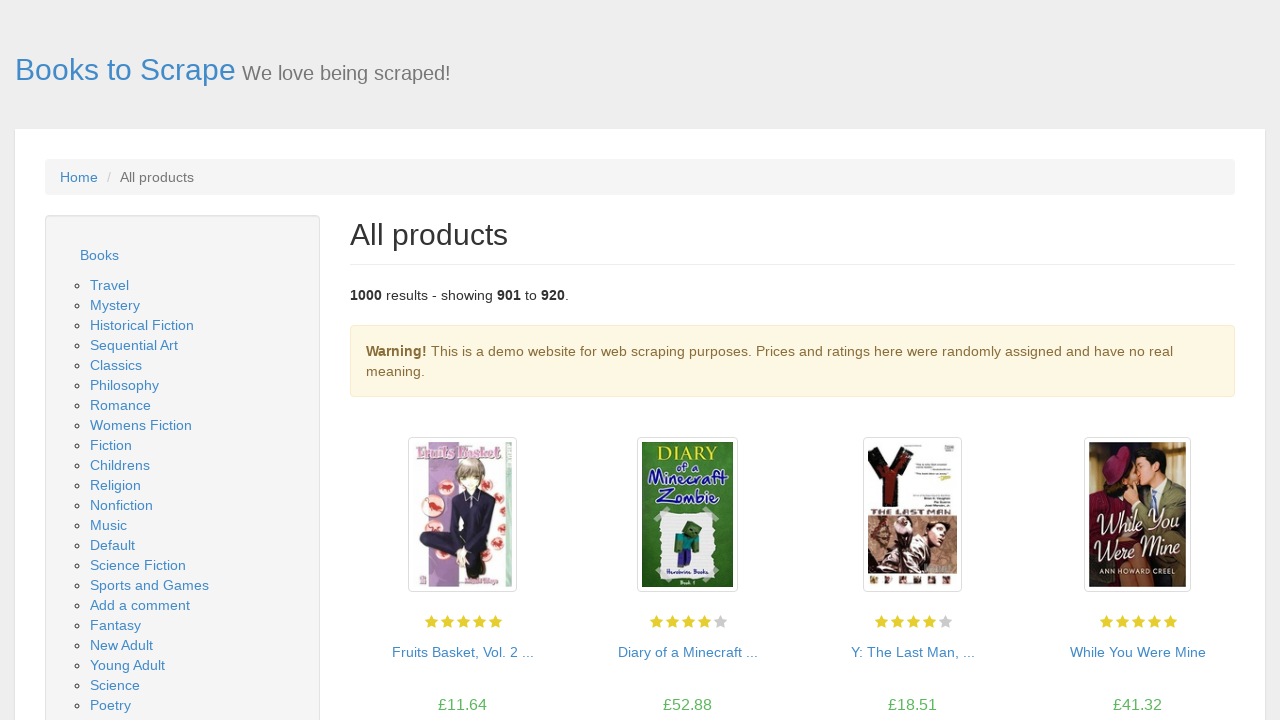

Waited for page 46 to load
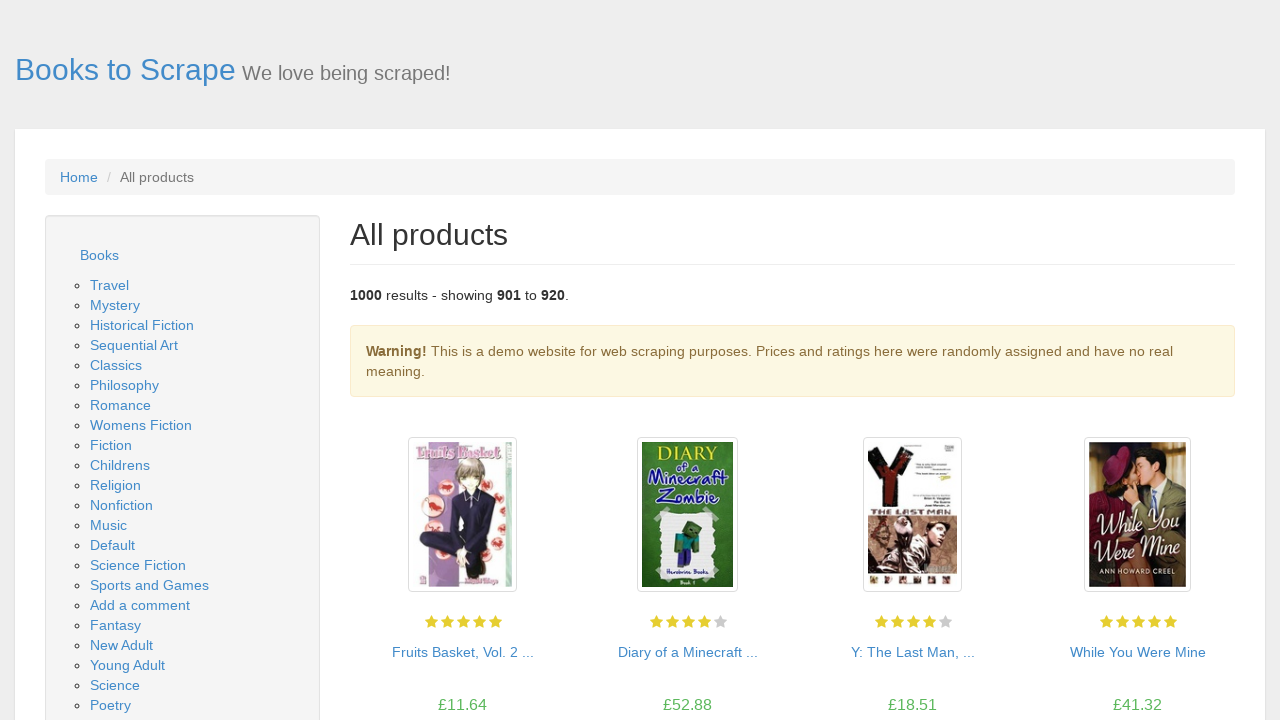

Found 20 books on page 46
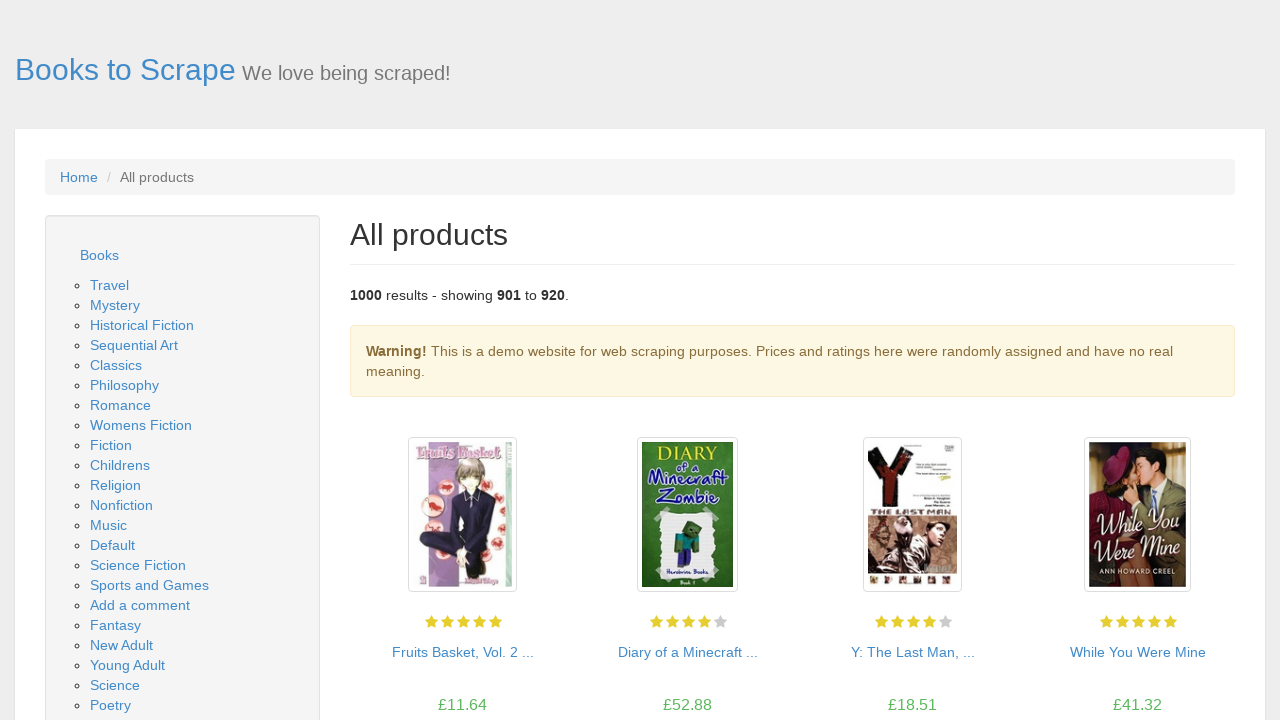

Clicked next button to navigate to page 47 at (1206, 654) on li.next > a
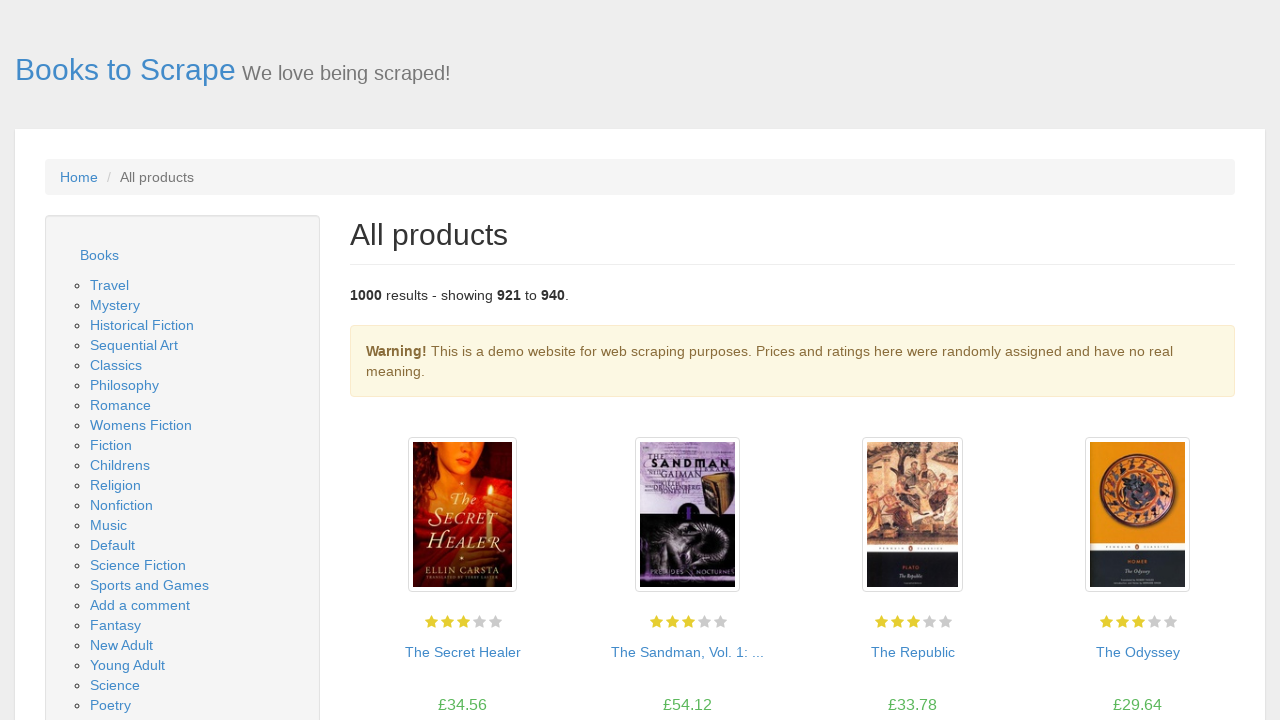

Waited for page 47 to load
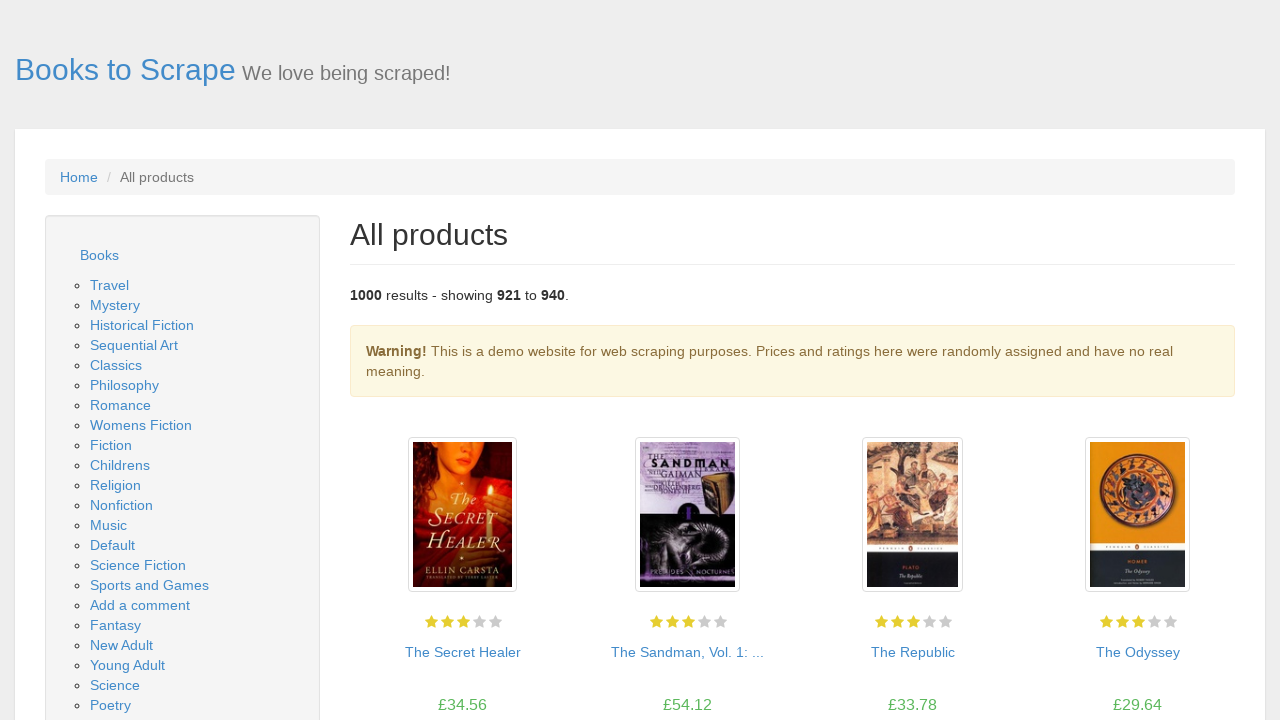

Found 20 books on page 47
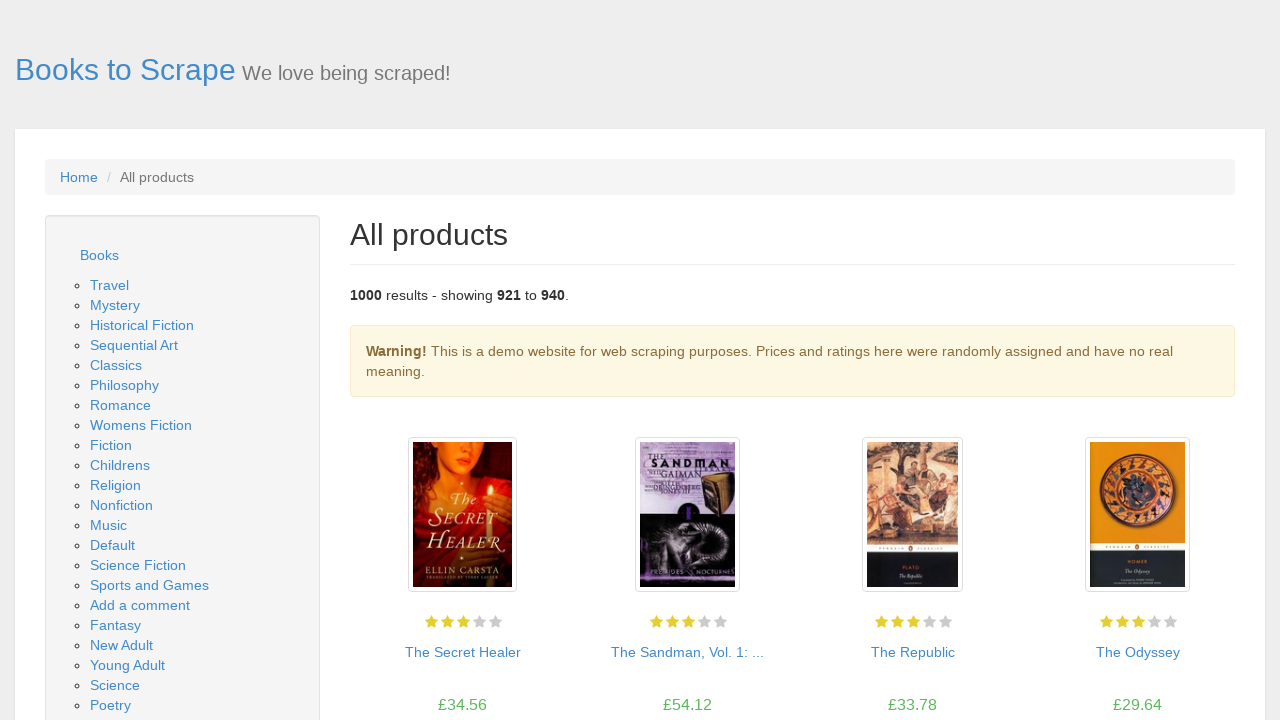

Clicked next button to navigate to page 48 at (1206, 654) on li.next > a
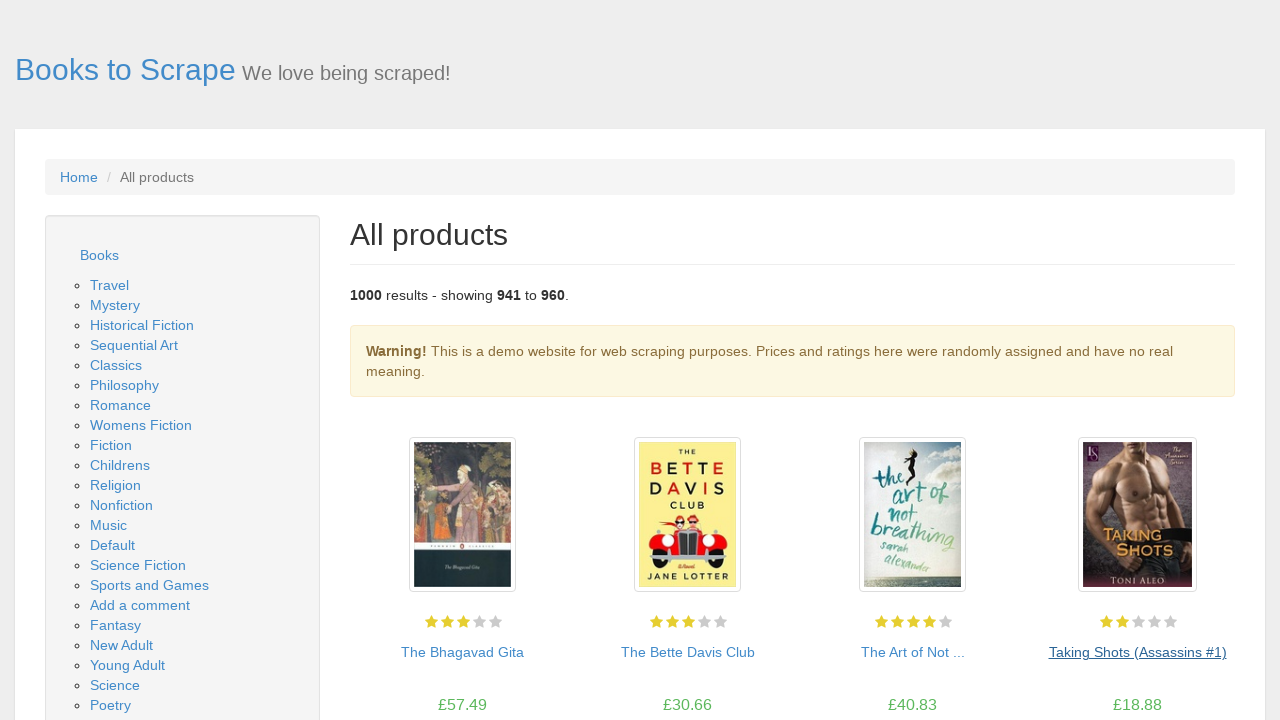

Waited for page 48 to load
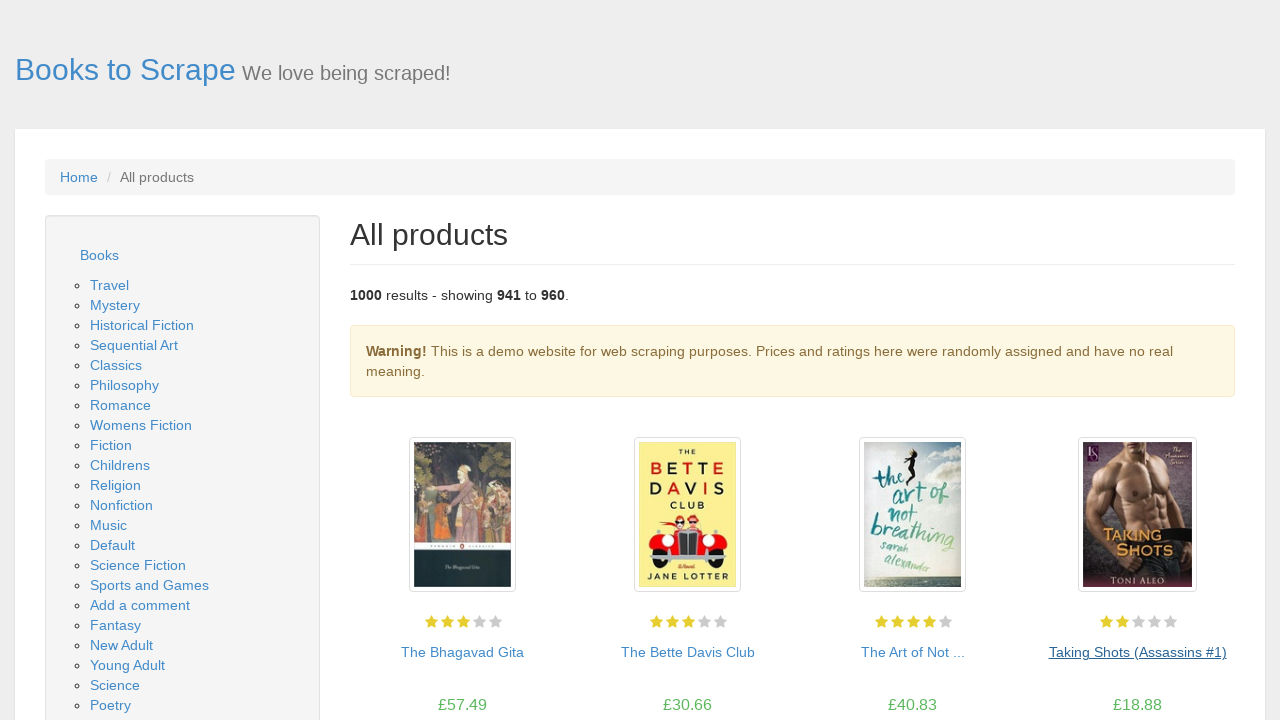

Found 20 books on page 48
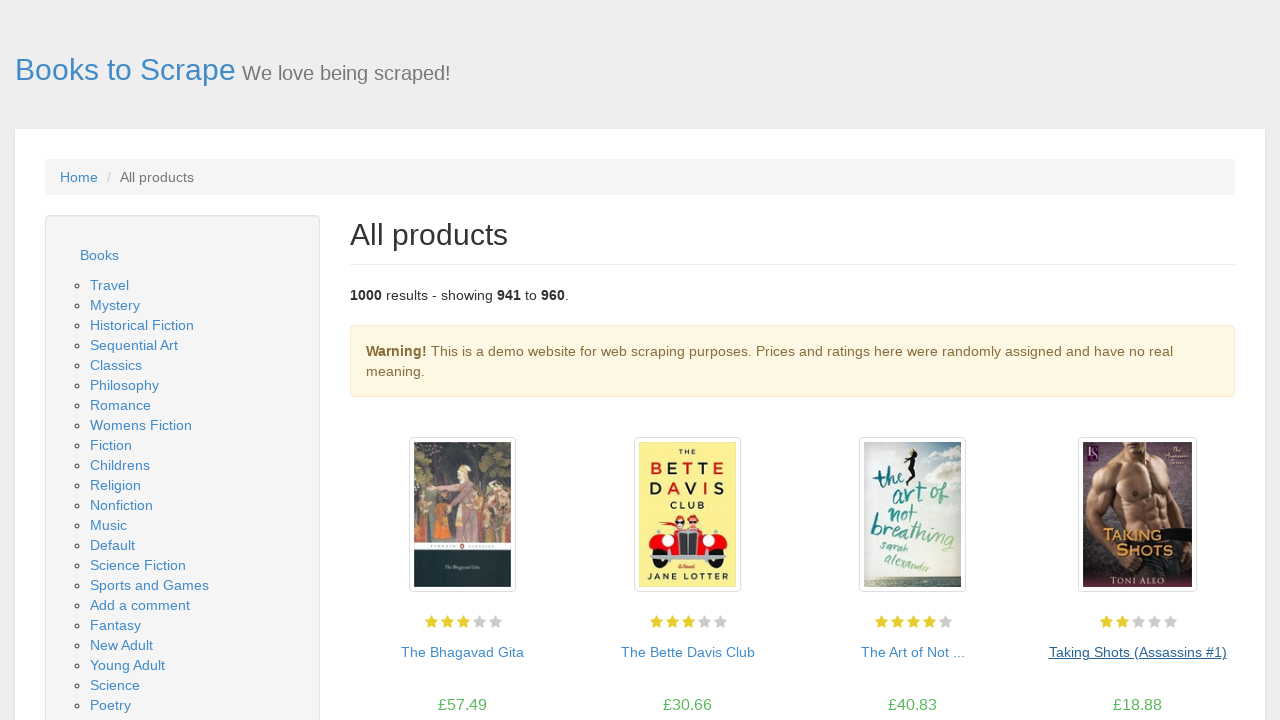

Clicked next button to navigate to page 49 at (1206, 654) on li.next > a
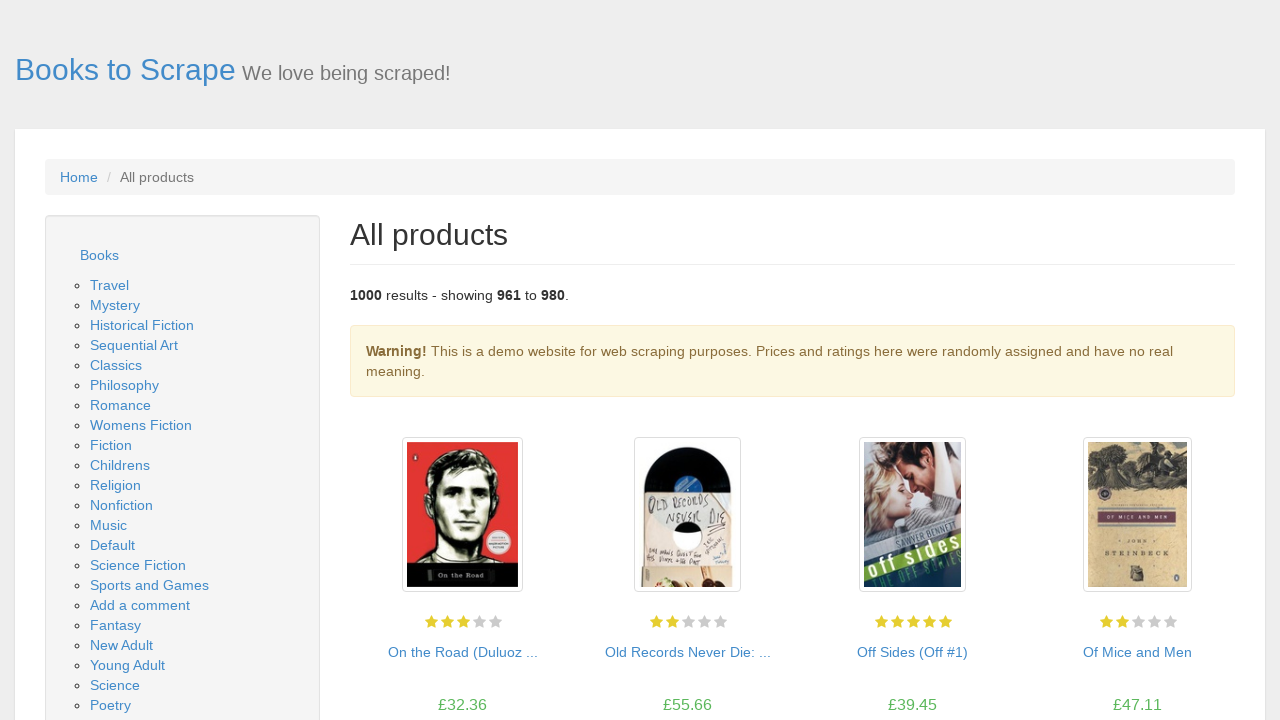

Waited for page 49 to load
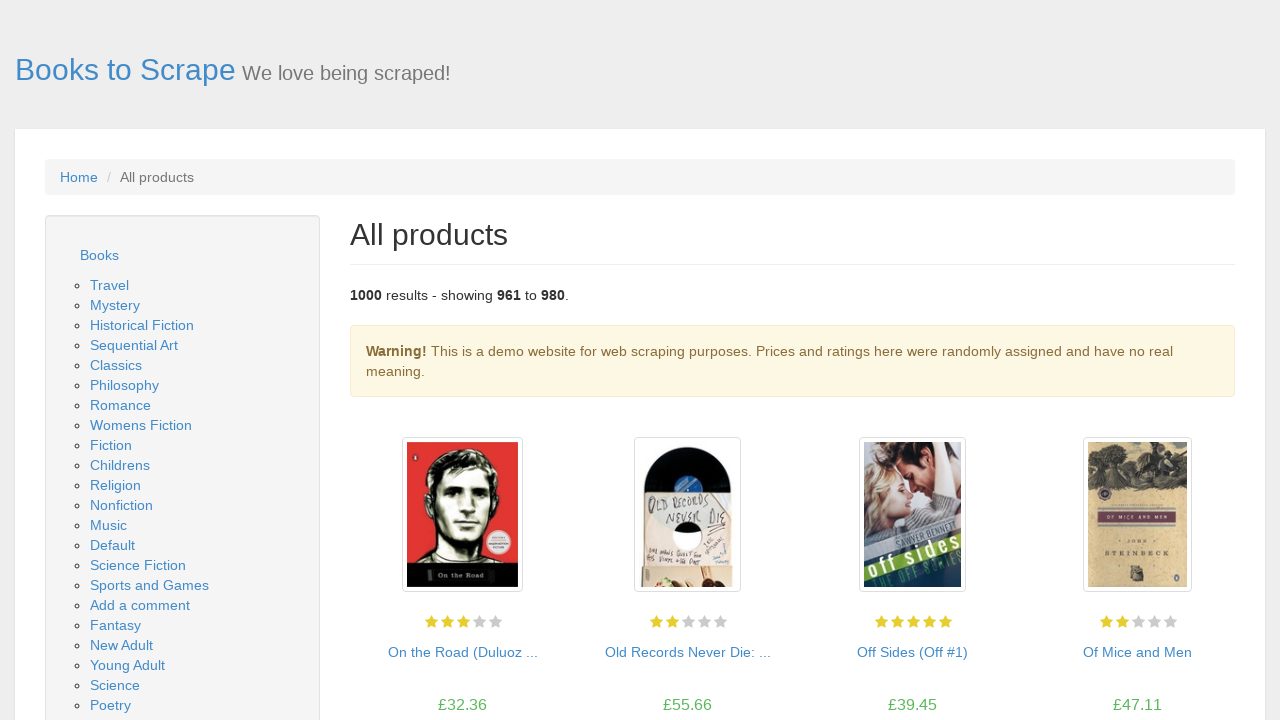

Found 20 books on page 49
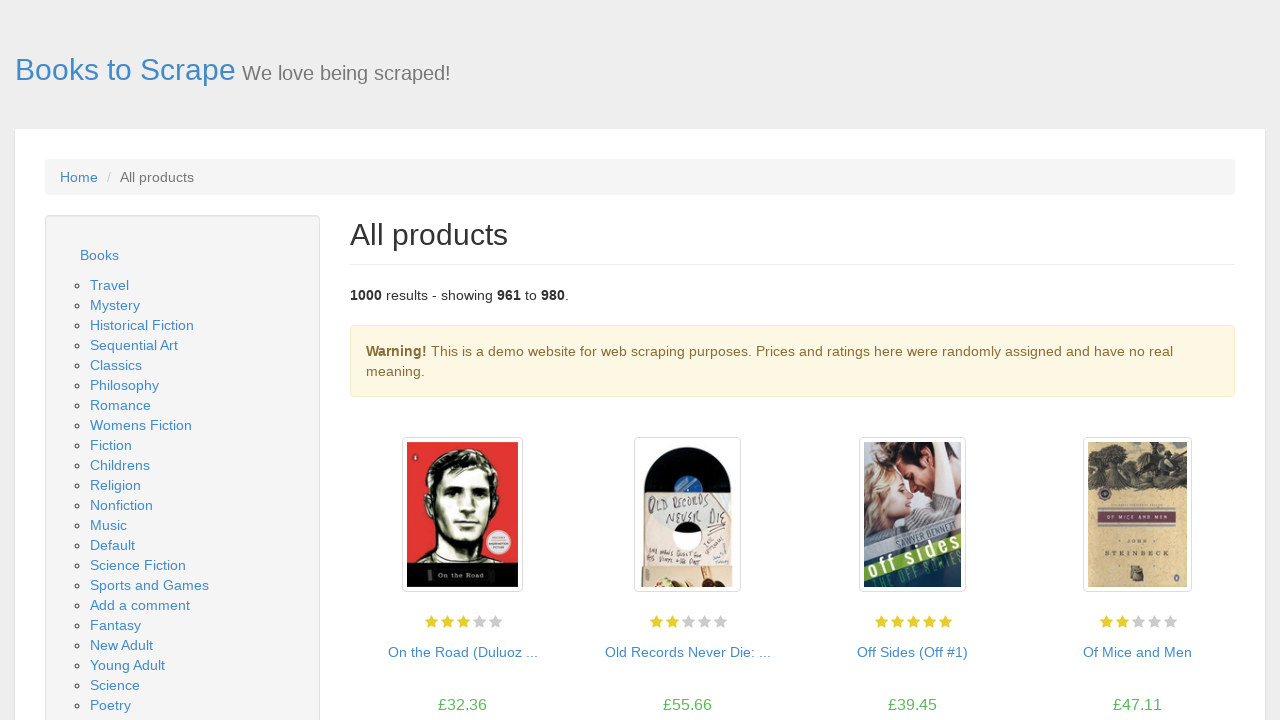

Clicked next button to navigate to page 50 at (1206, 654) on li.next > a
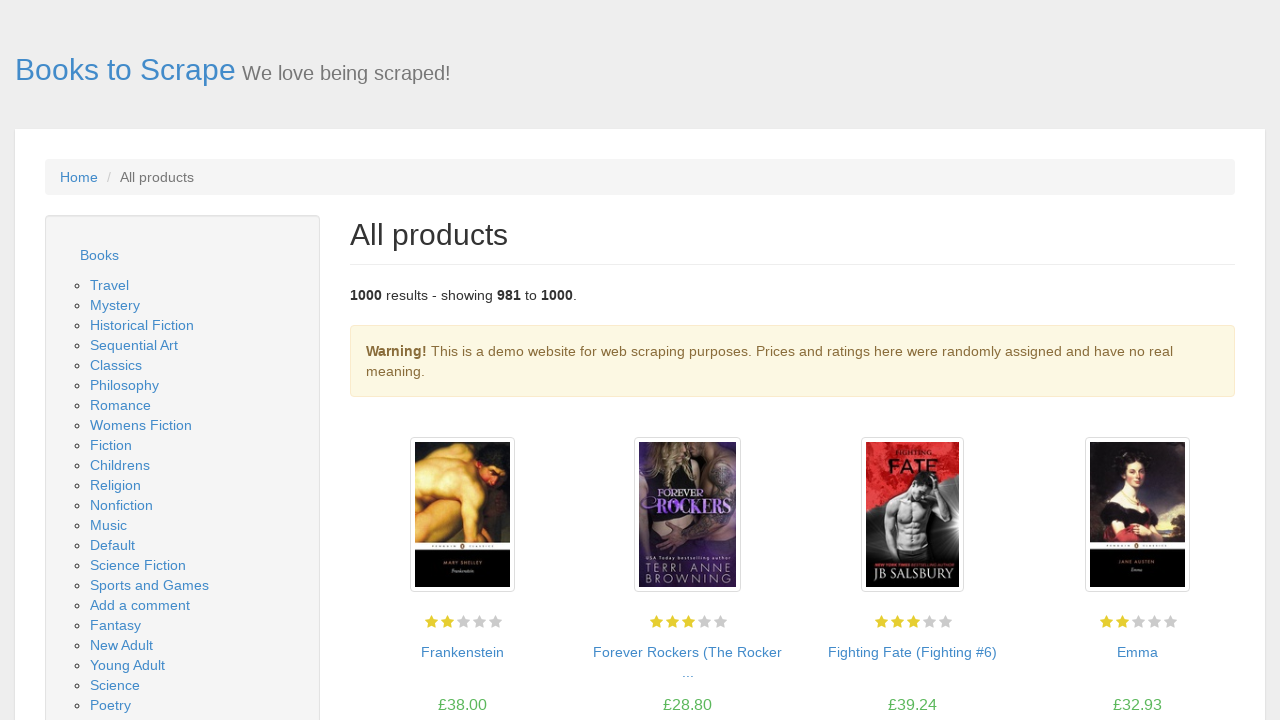

Waited for page 50 to load
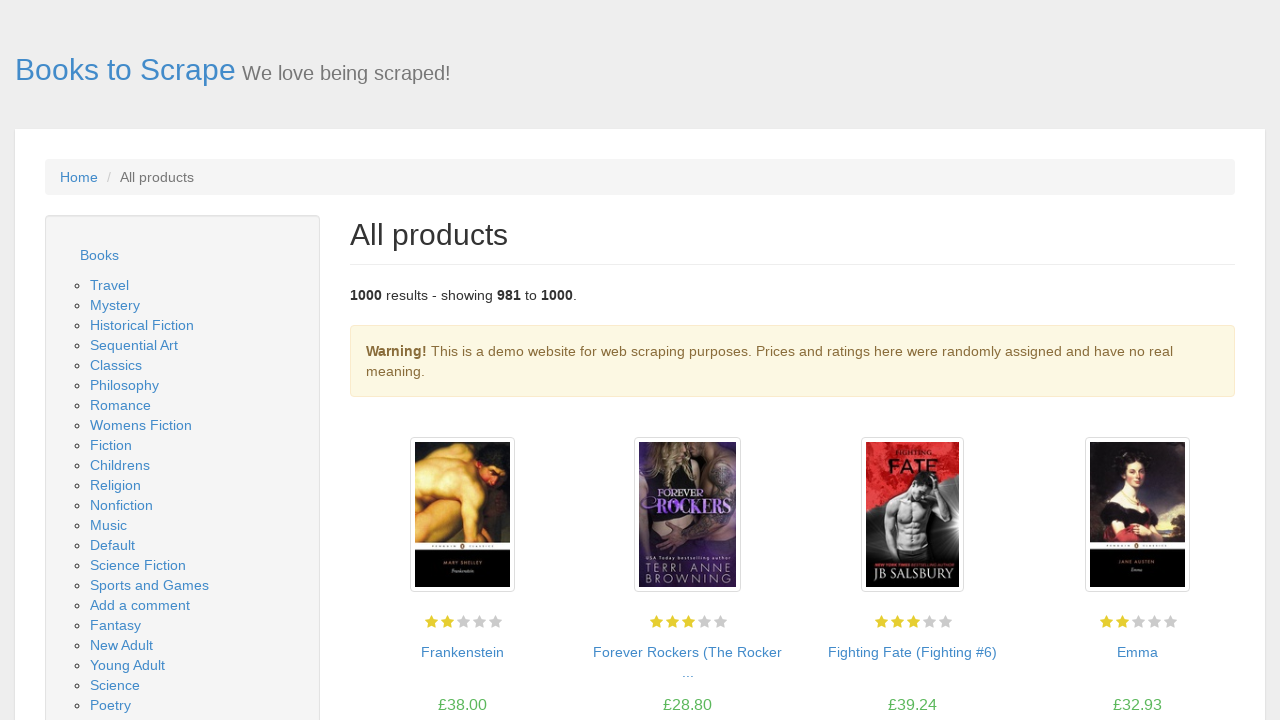

Found 20 books on page 50
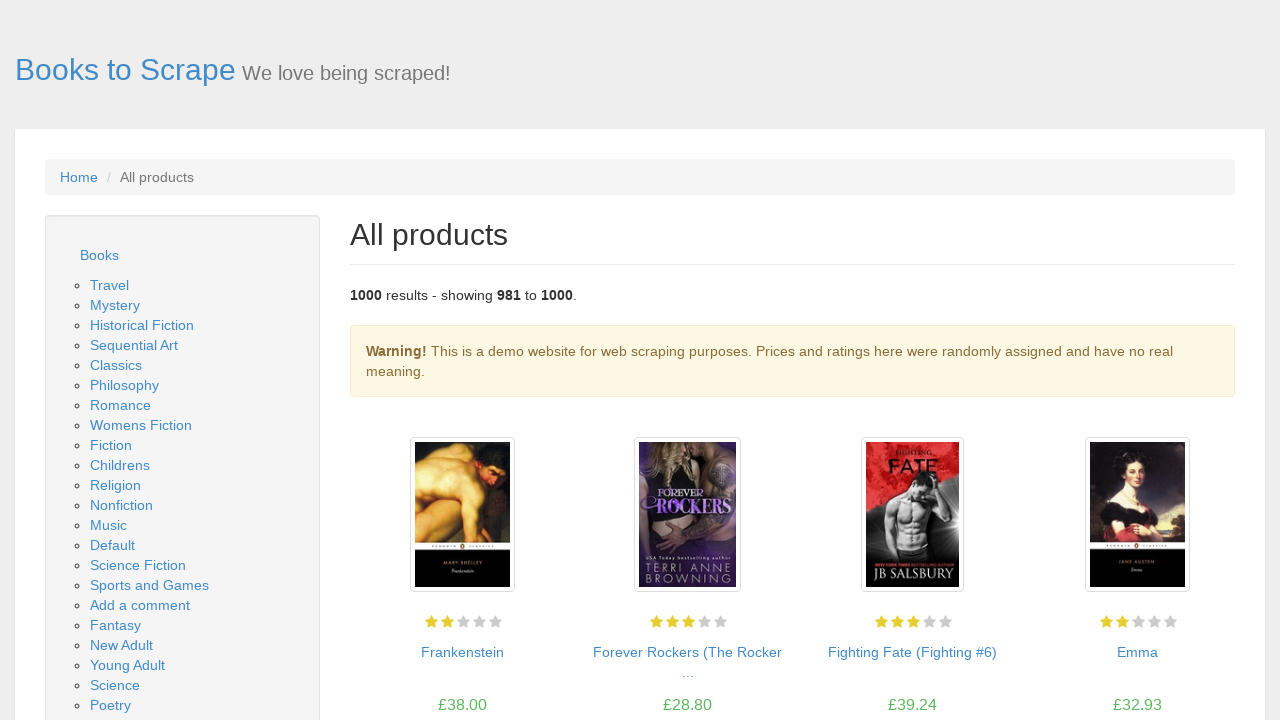

Reached last page (page 50) - no next button found
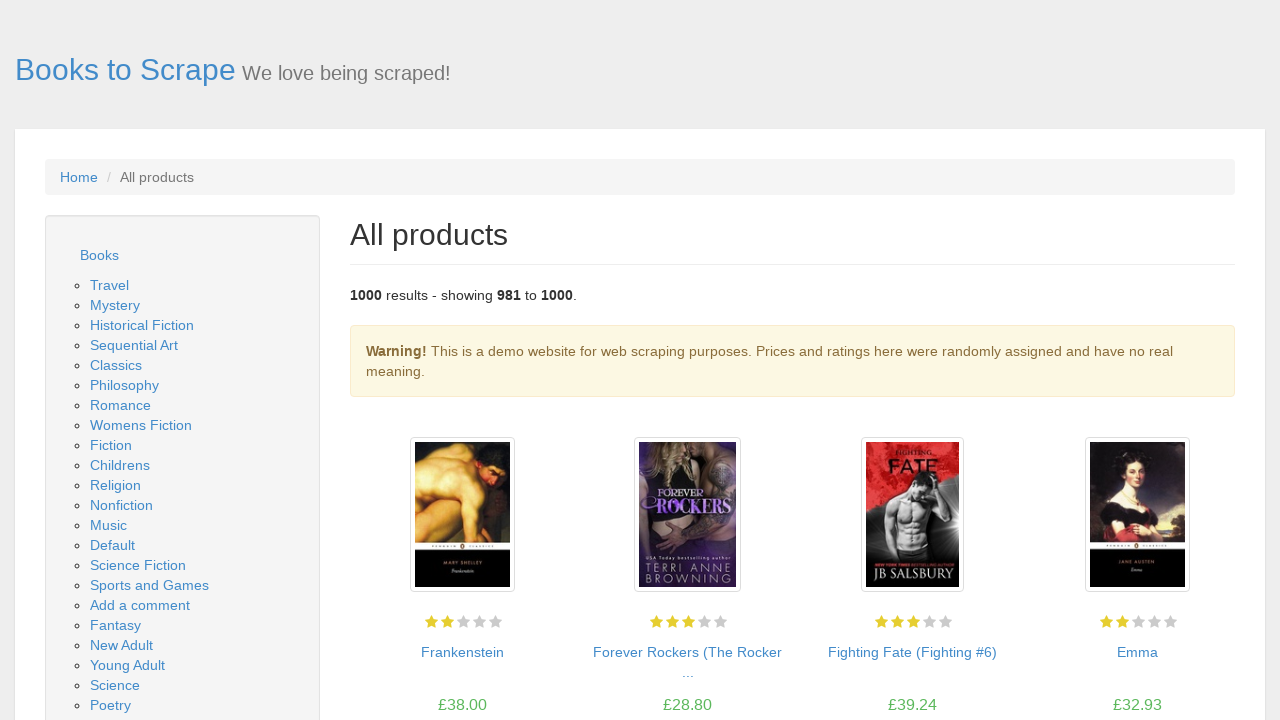

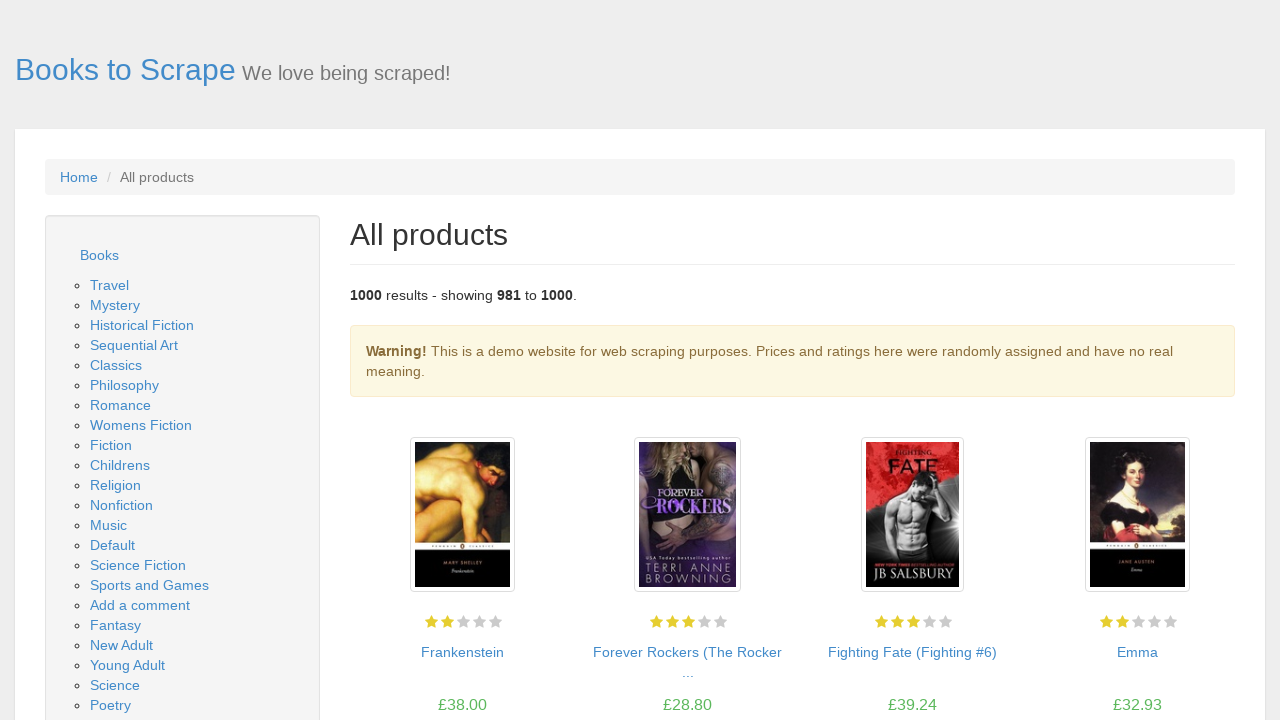